Tests the typing tutor by simulating keyboard input to type a test phrase

Starting URL: https://www.ratatype.com/typing-tutor/

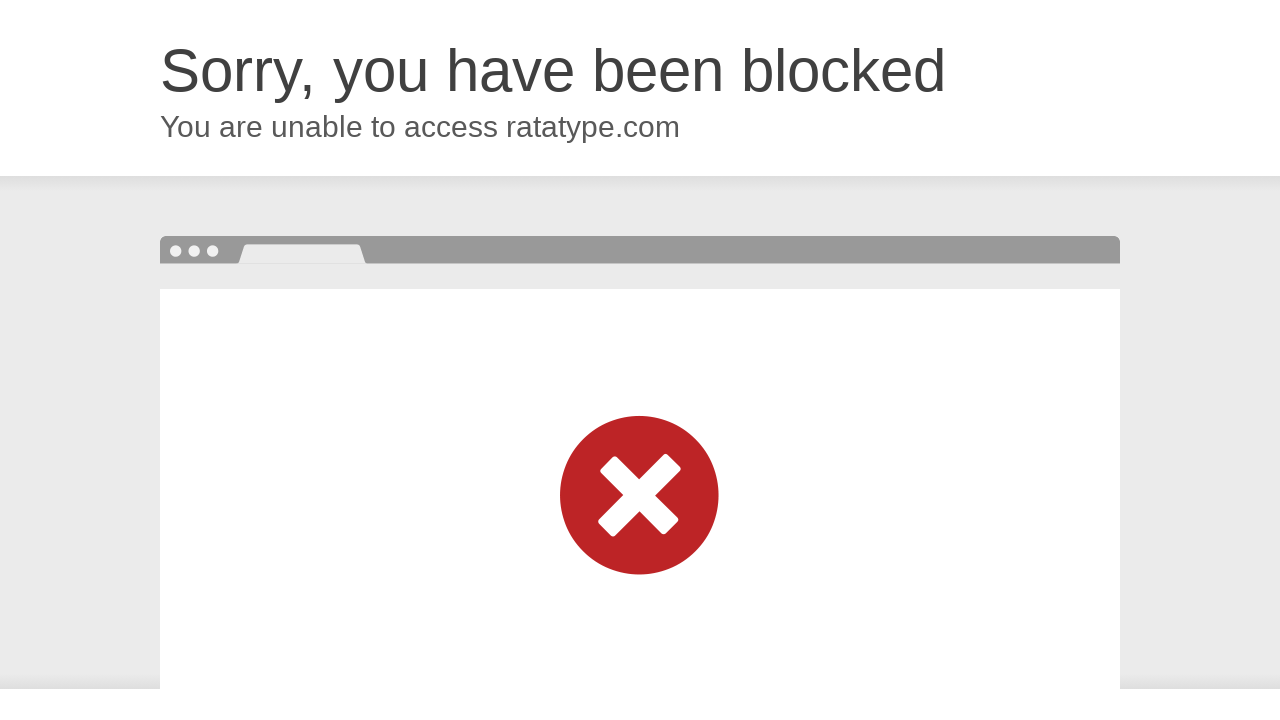

Waited for Ratatype typing tutor page to load
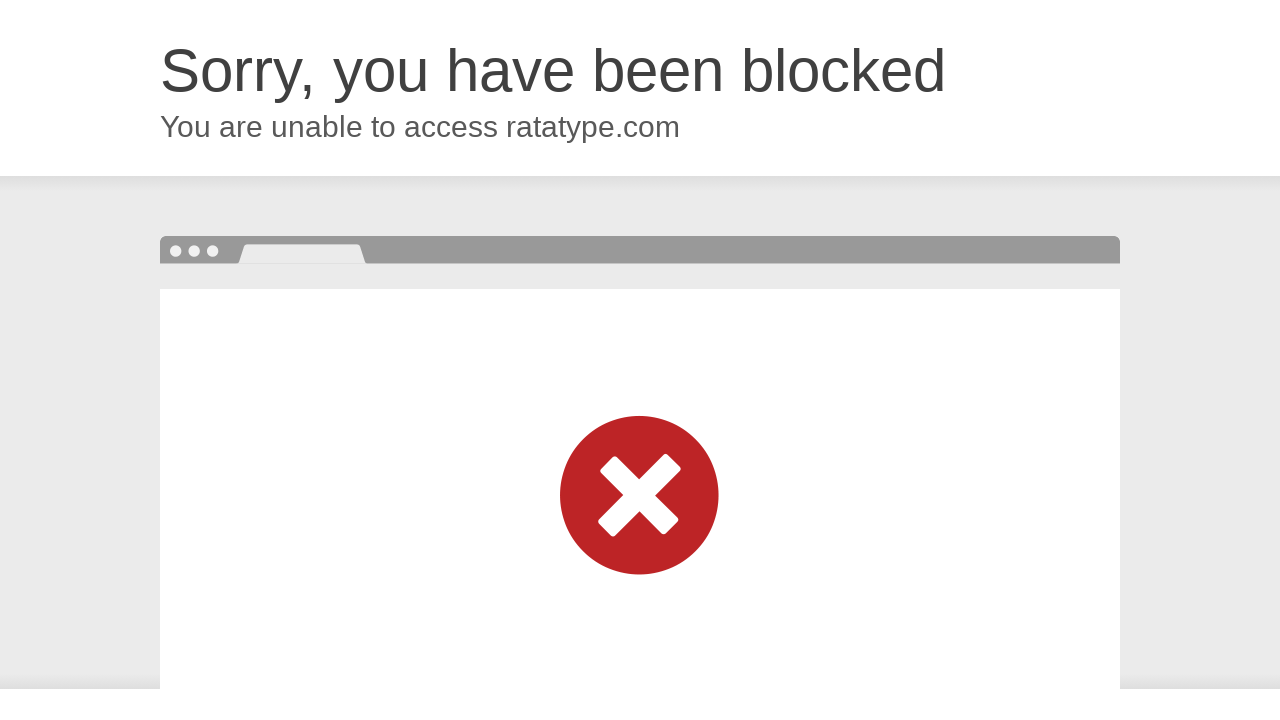

Typed character 't' in typing tutor
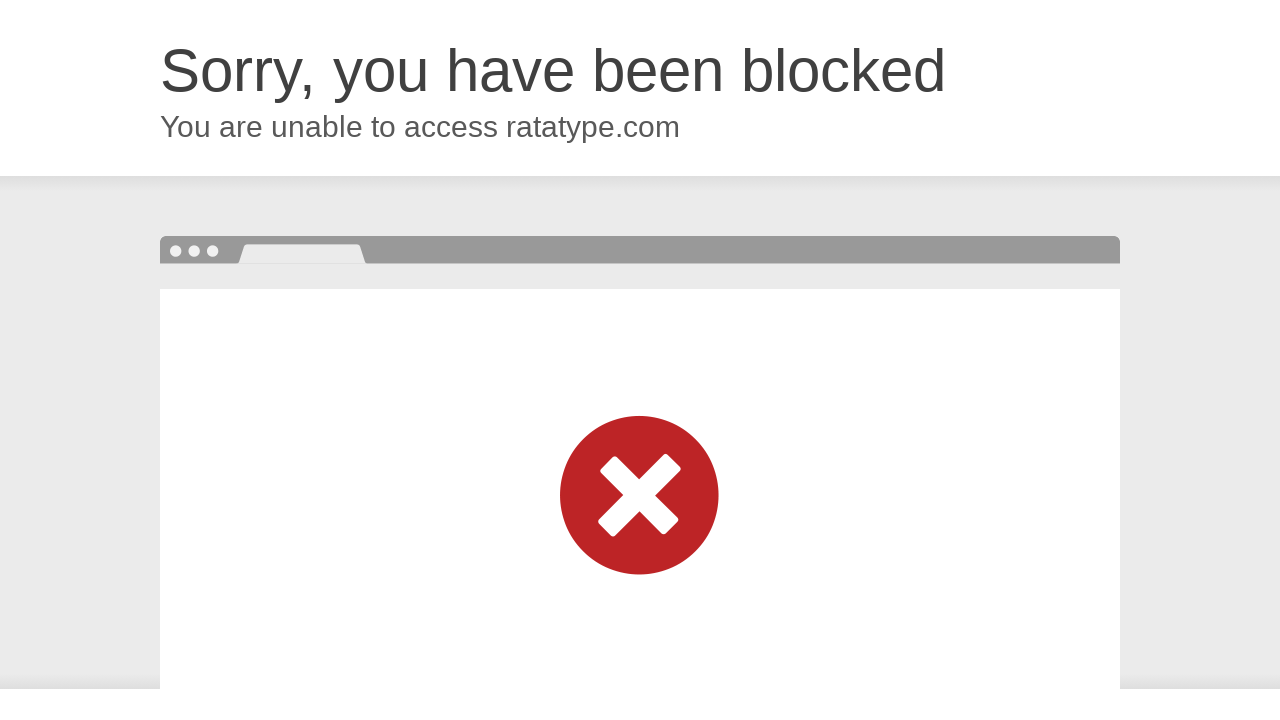

Waited 120ms between typing characters
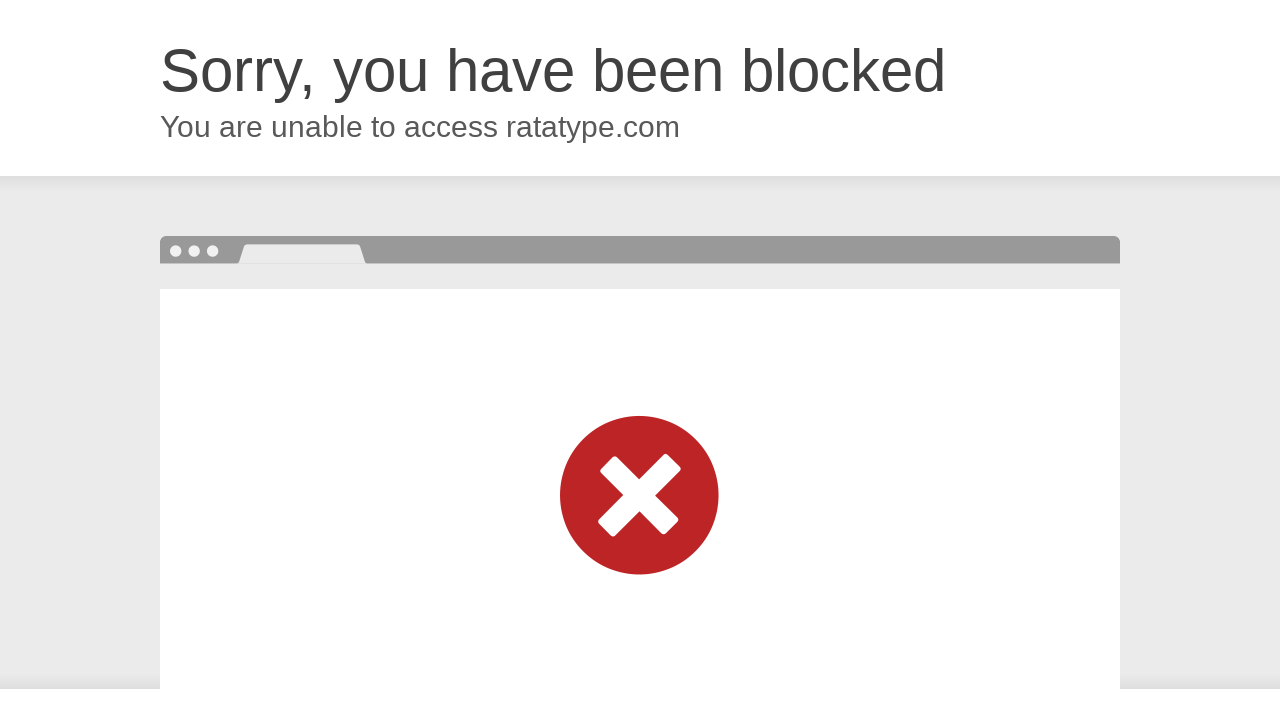

Typed character 'y' in typing tutor
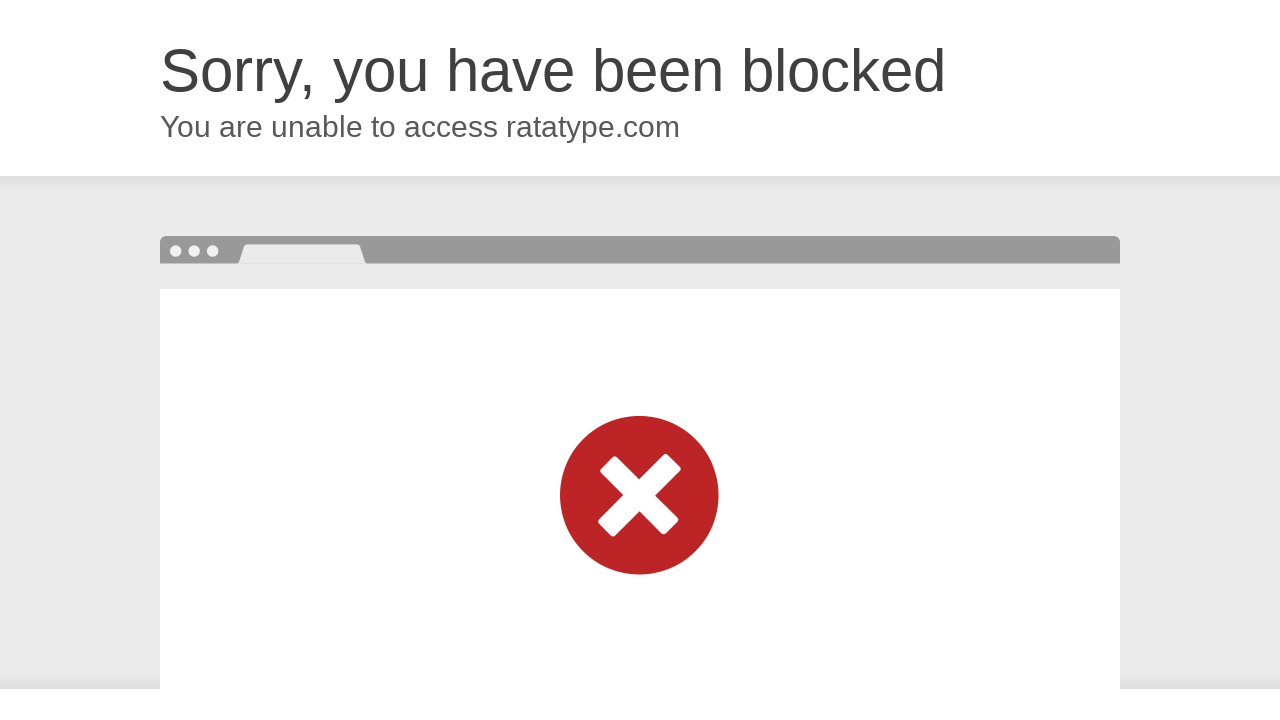

Waited 120ms between typing characters
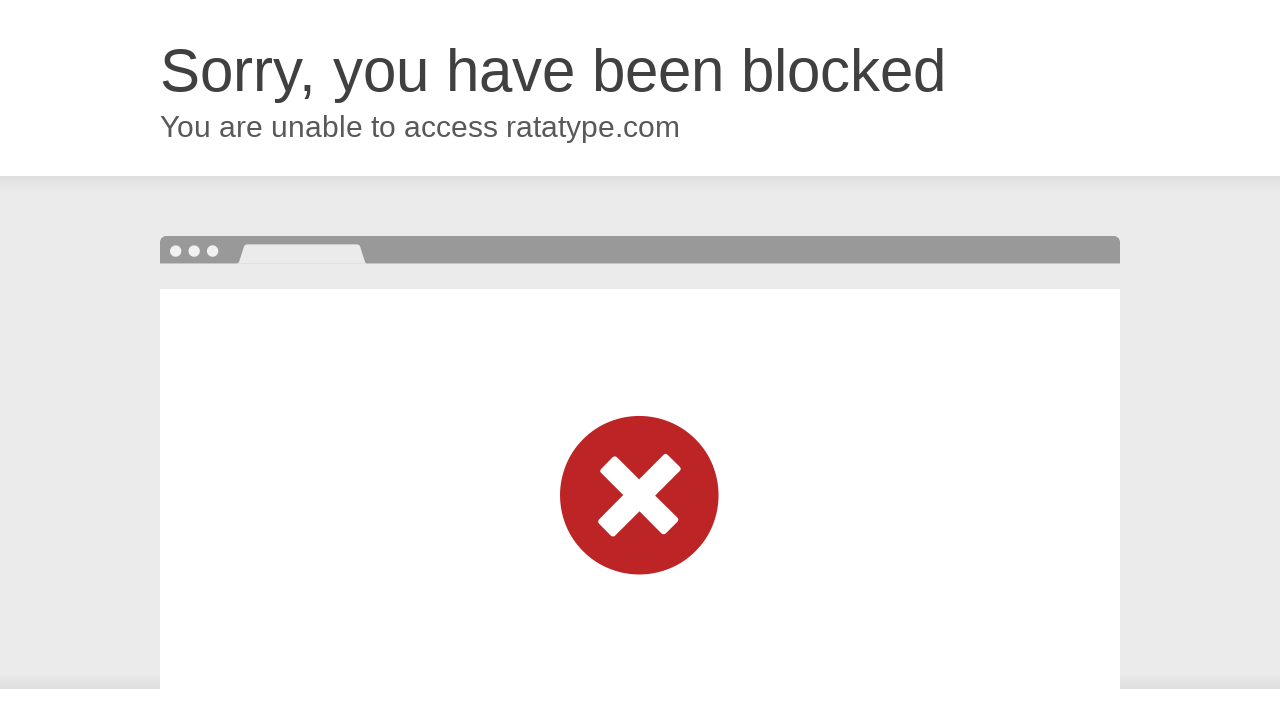

Typed character 'p' in typing tutor
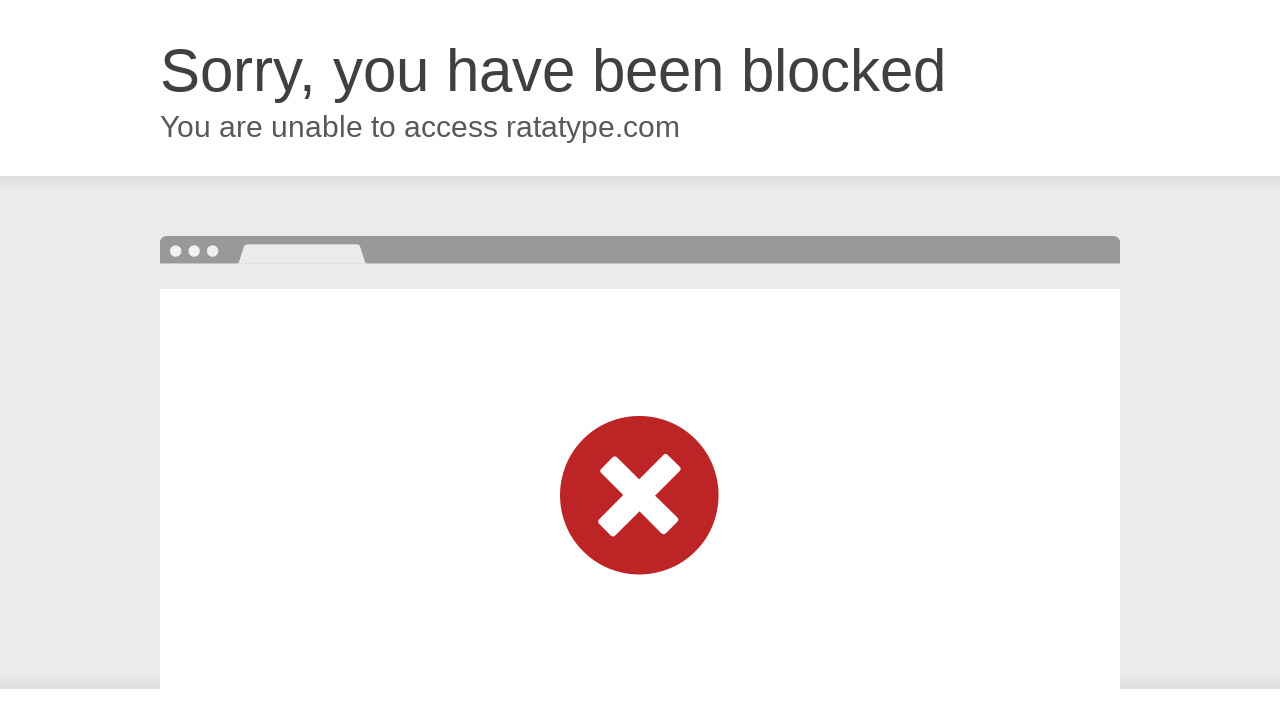

Waited 120ms between typing characters
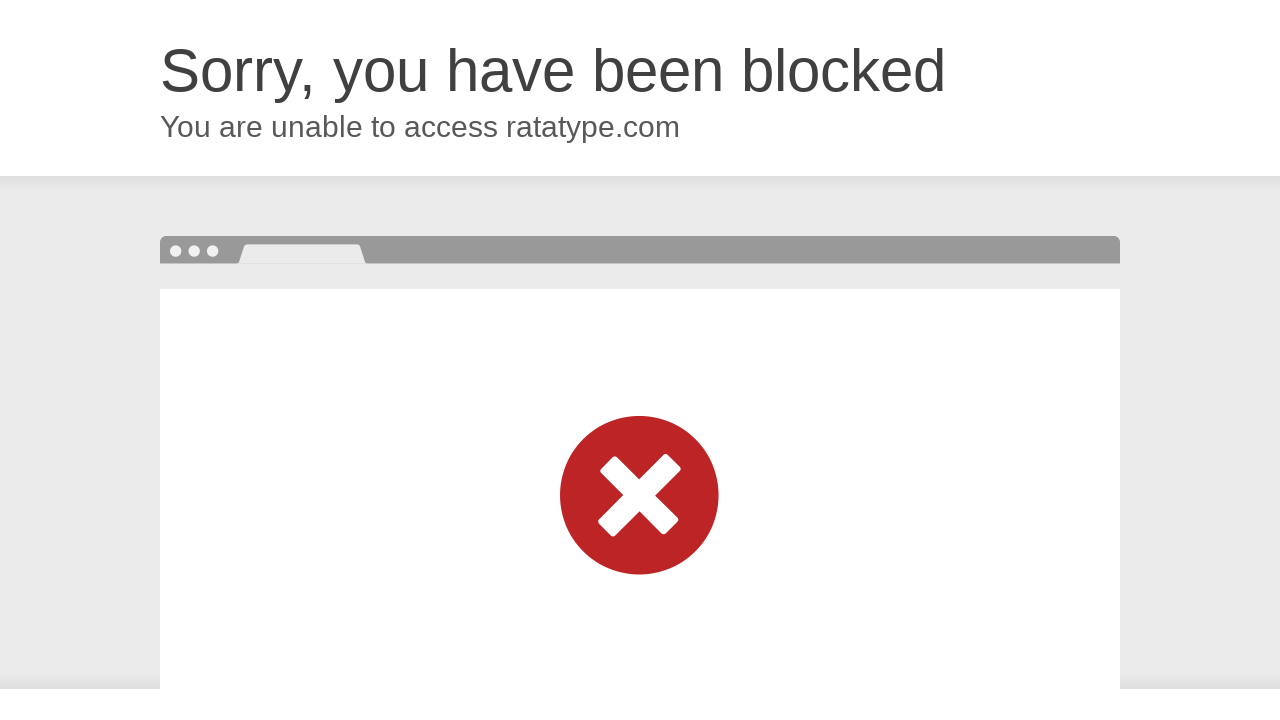

Typed character 'e' in typing tutor
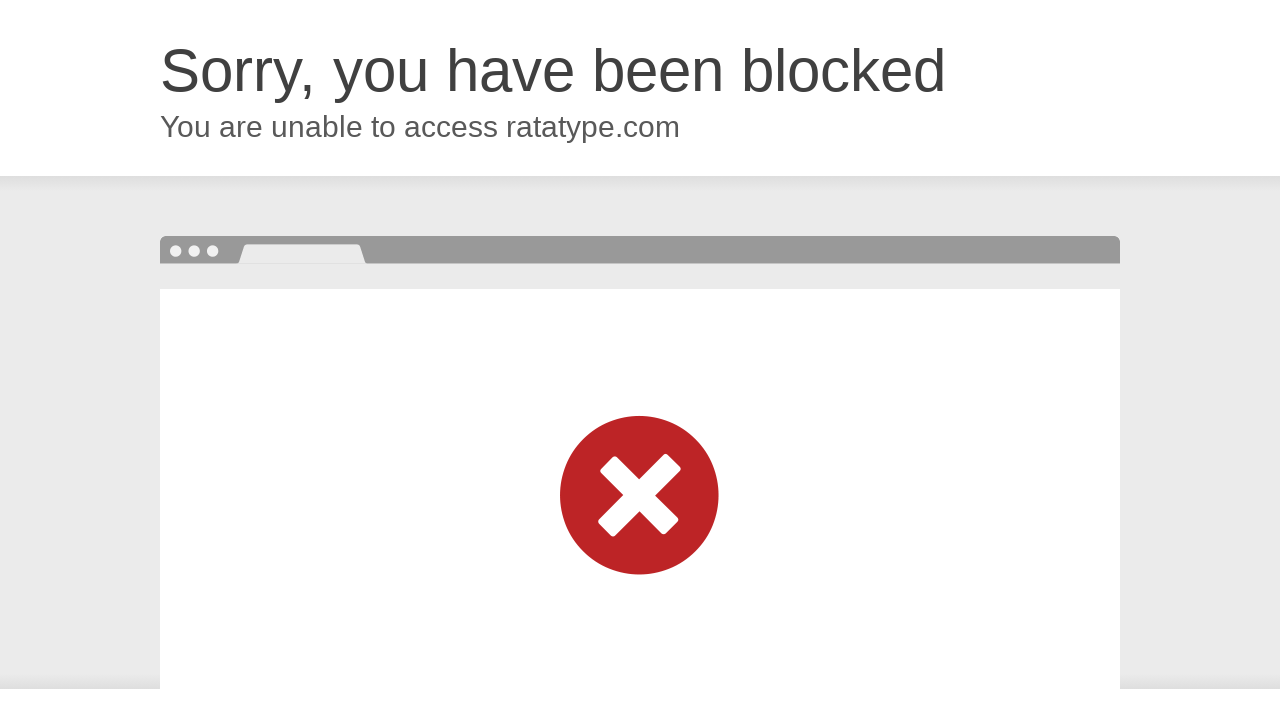

Waited 120ms between typing characters
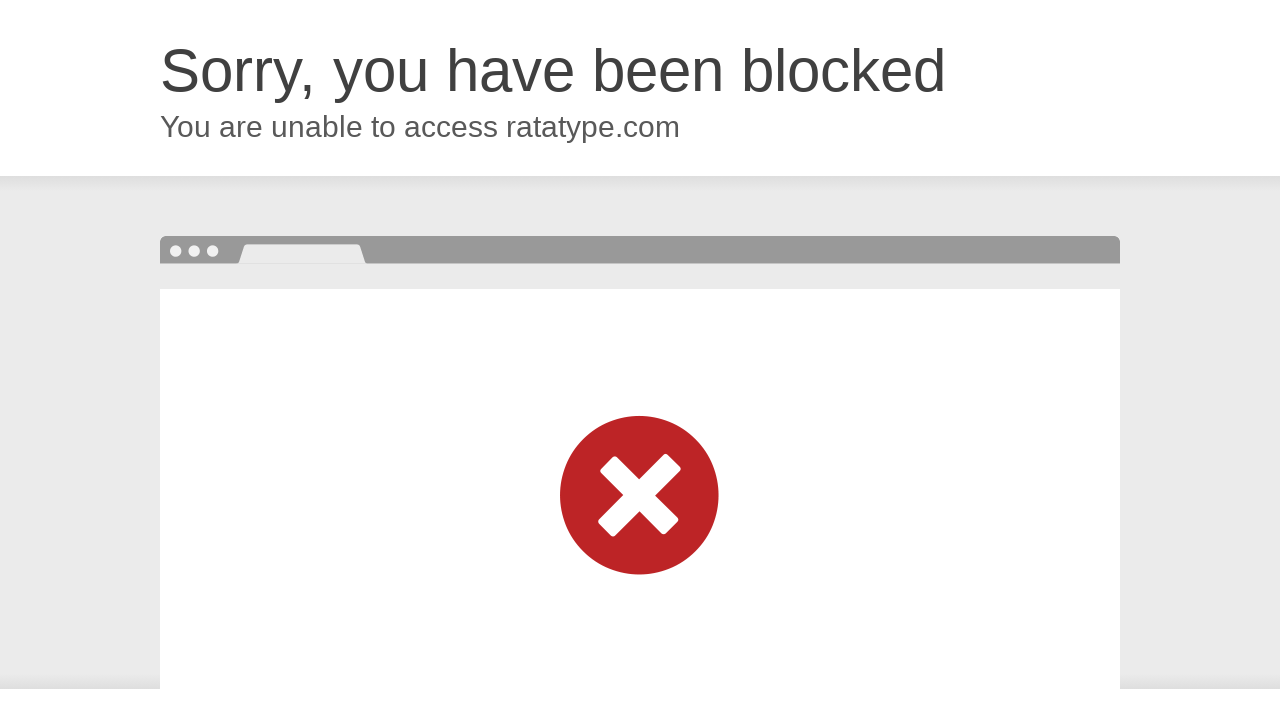

Typed character ' ' in typing tutor
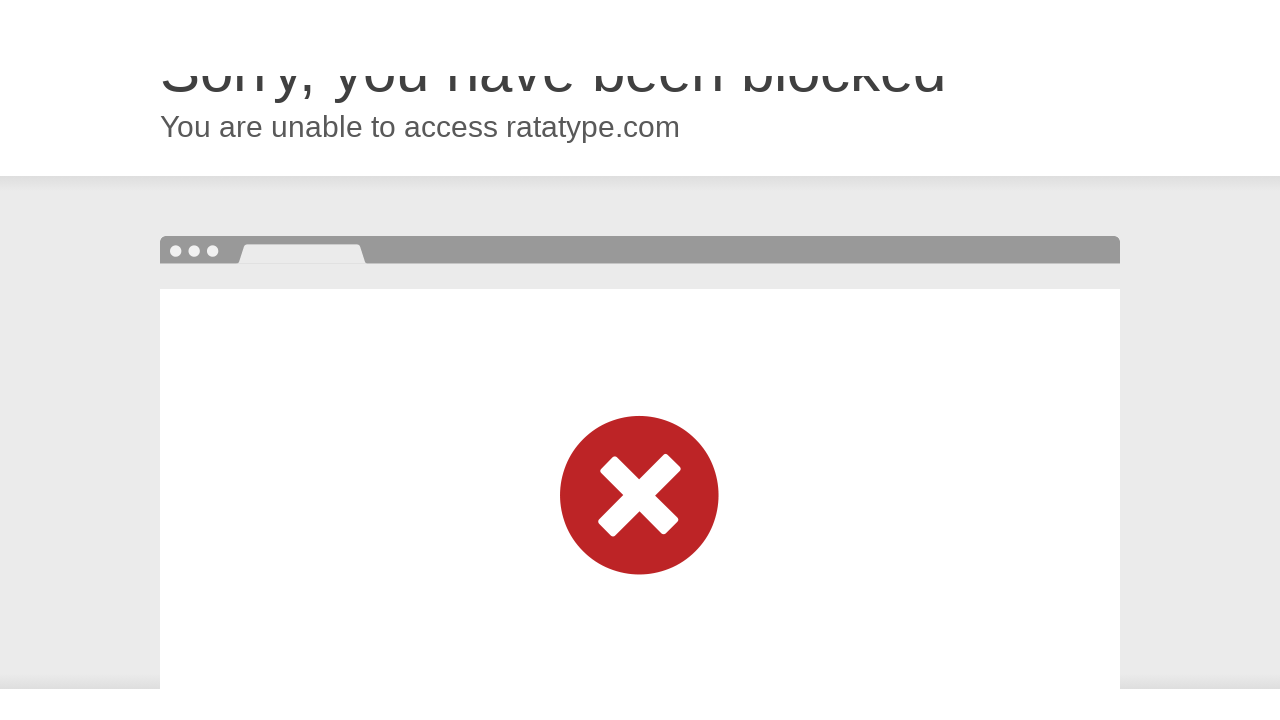

Waited 120ms between typing characters
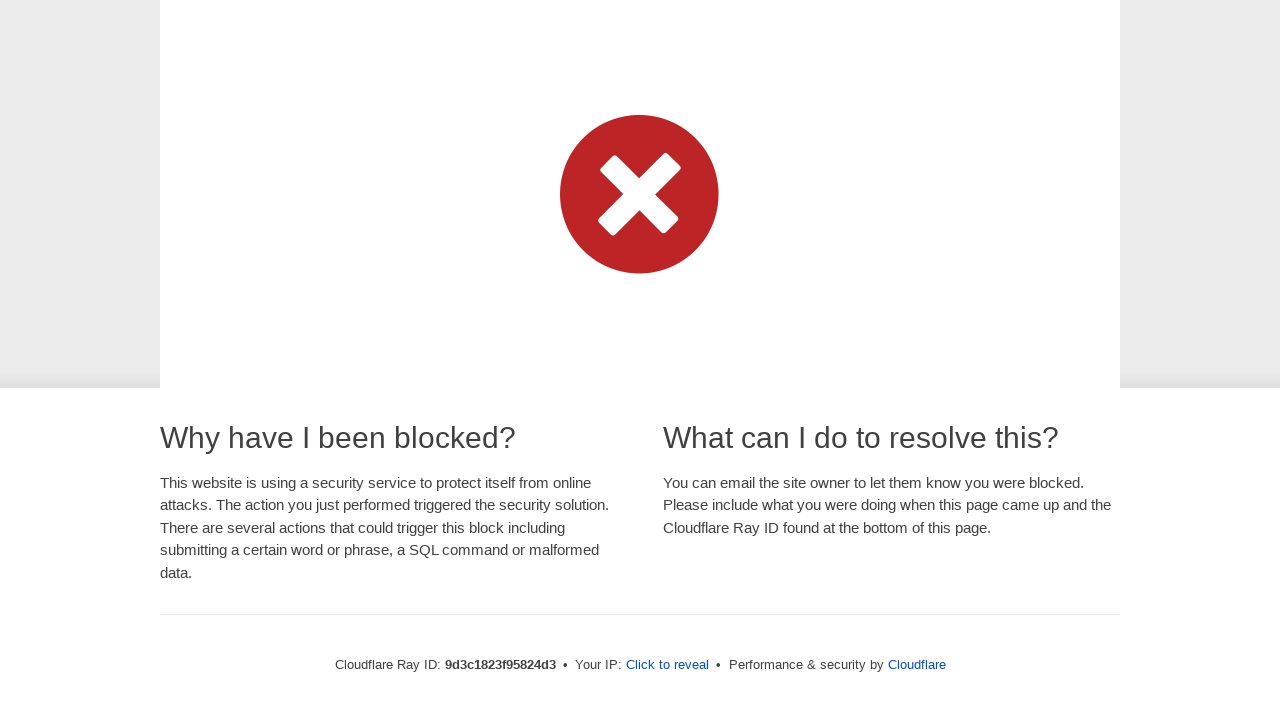

Typed character 'm' in typing tutor
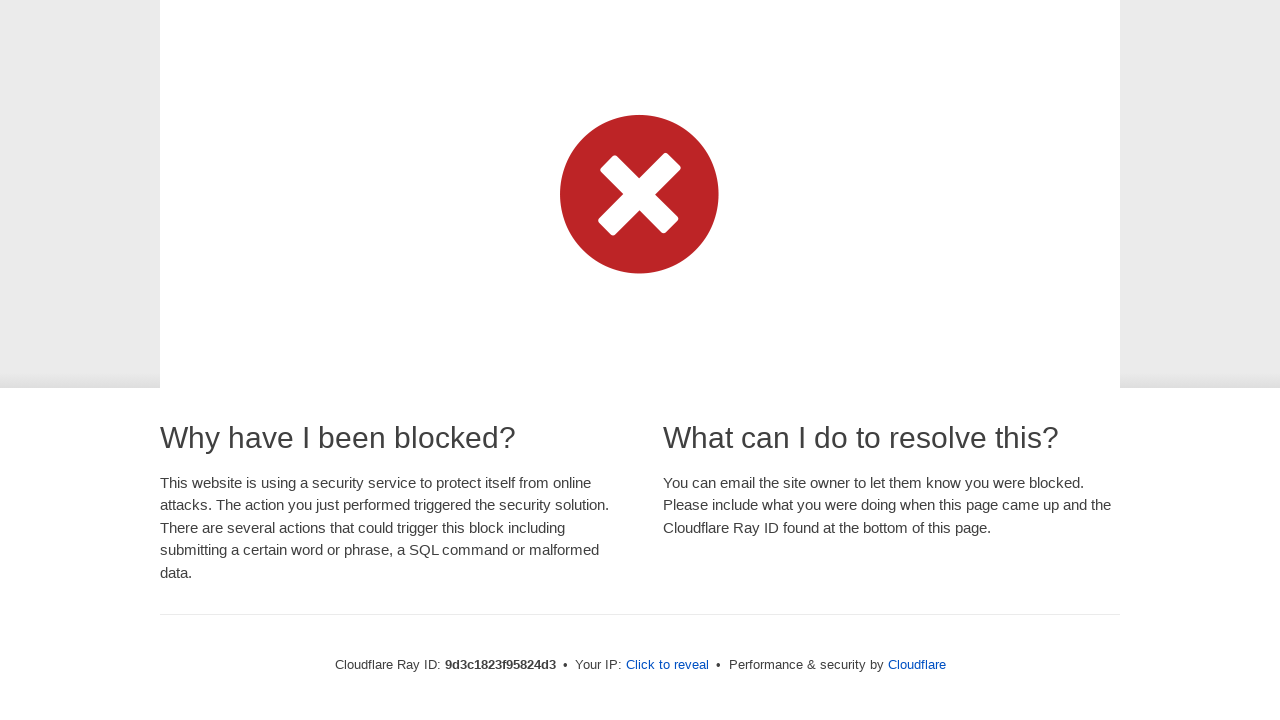

Waited 120ms between typing characters
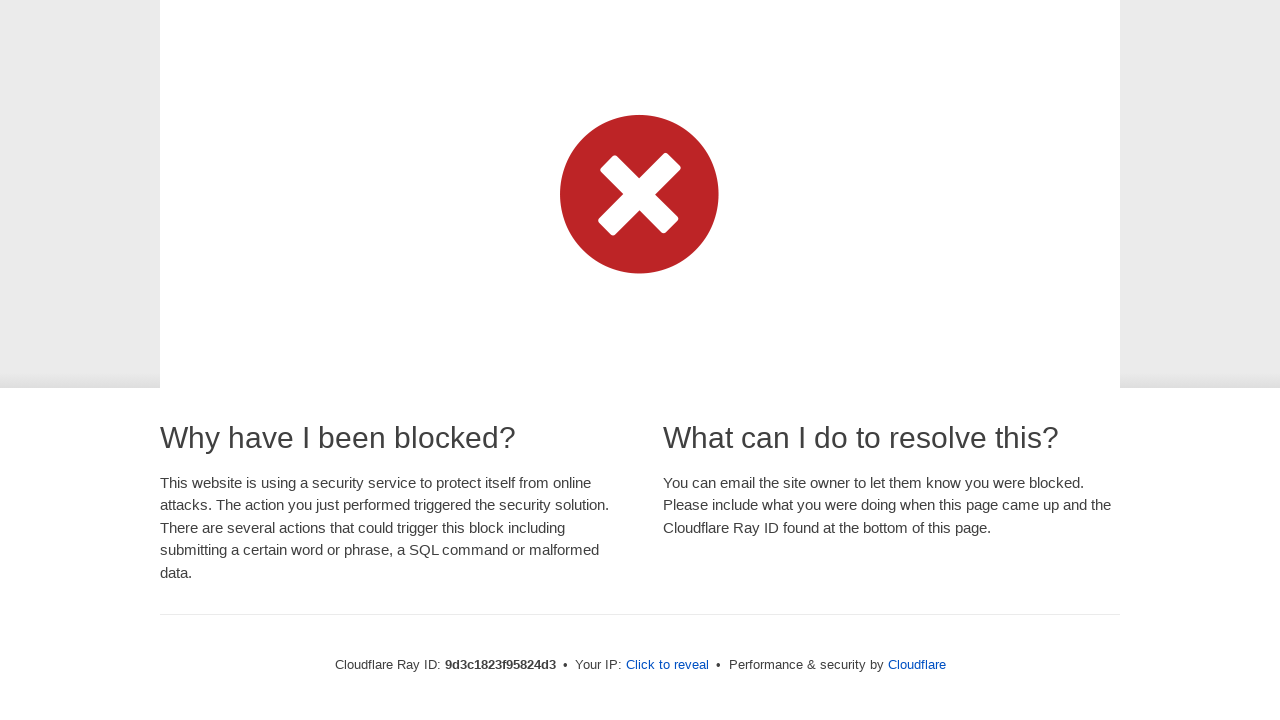

Typed character 'e' in typing tutor
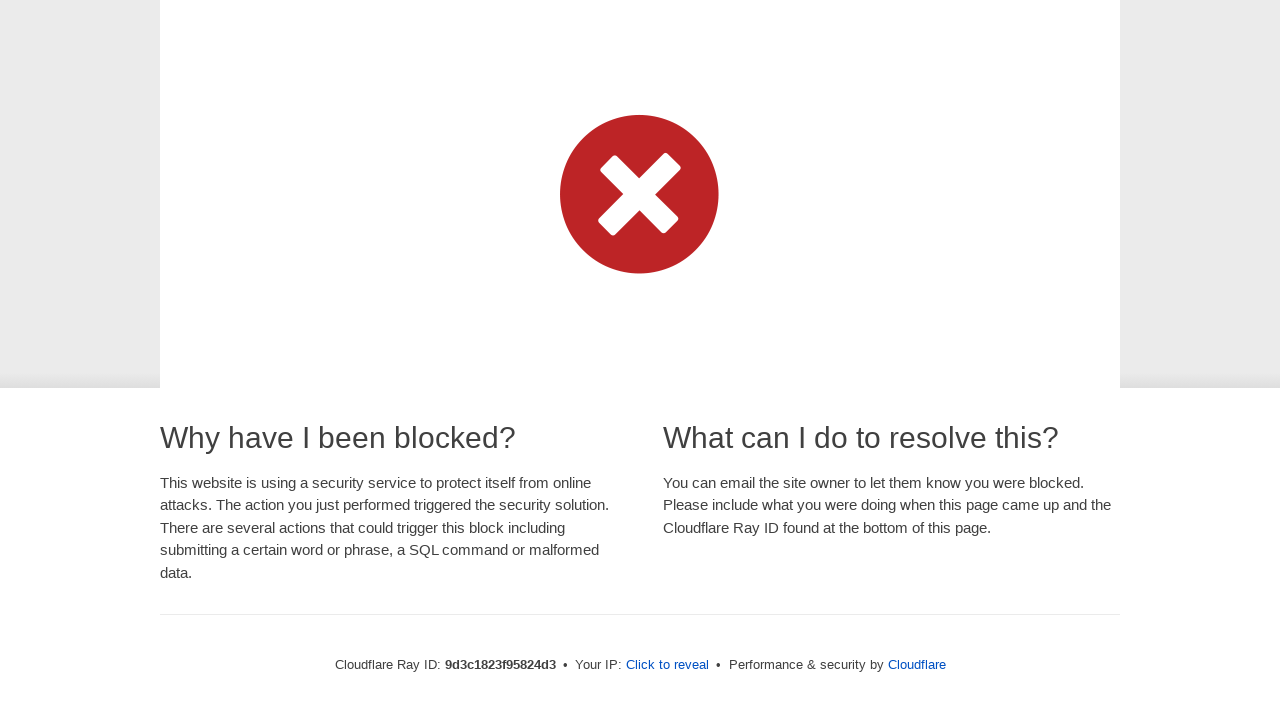

Waited 120ms between typing characters
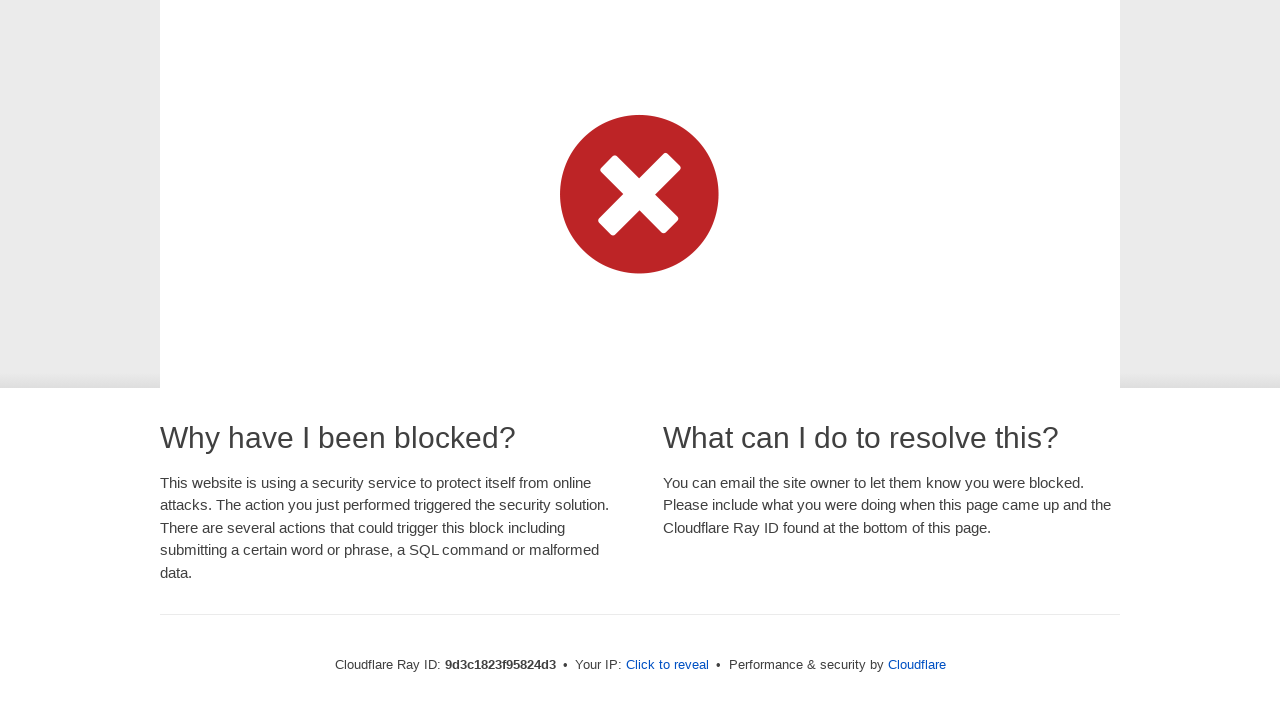

Typed character ' ' in typing tutor
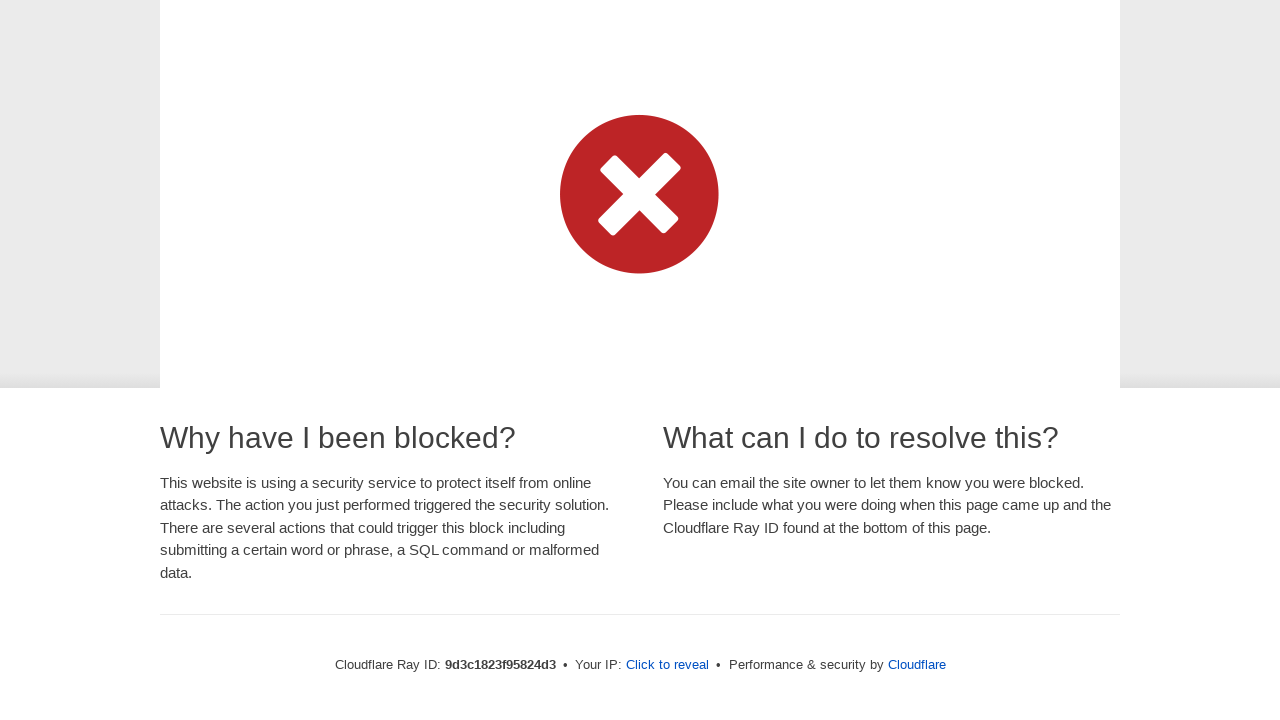

Waited 120ms between typing characters
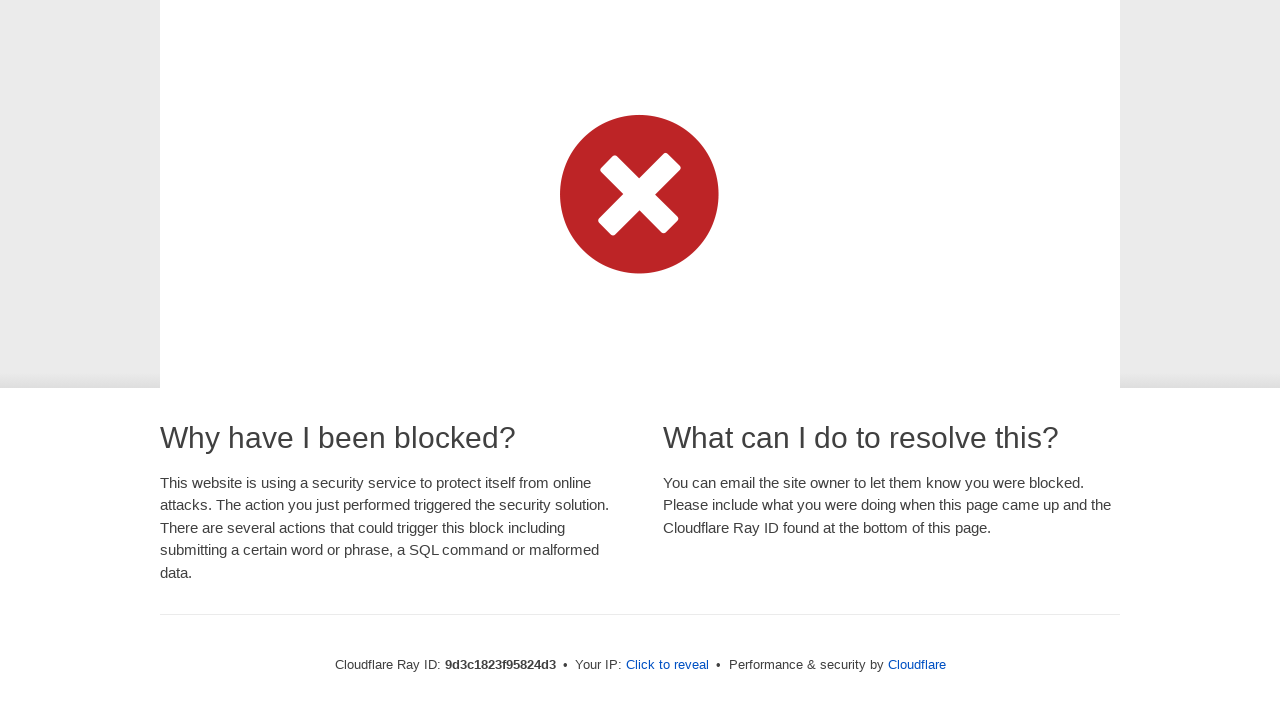

Typed character 't' in typing tutor
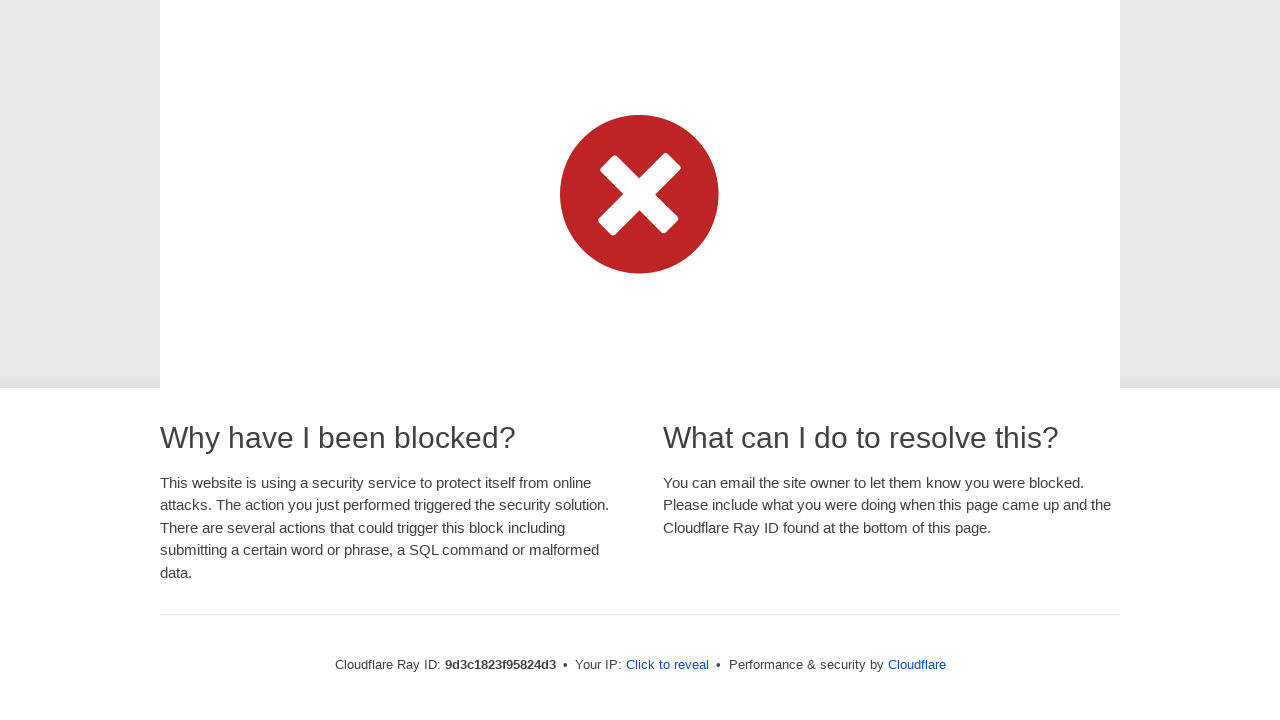

Waited 120ms between typing characters
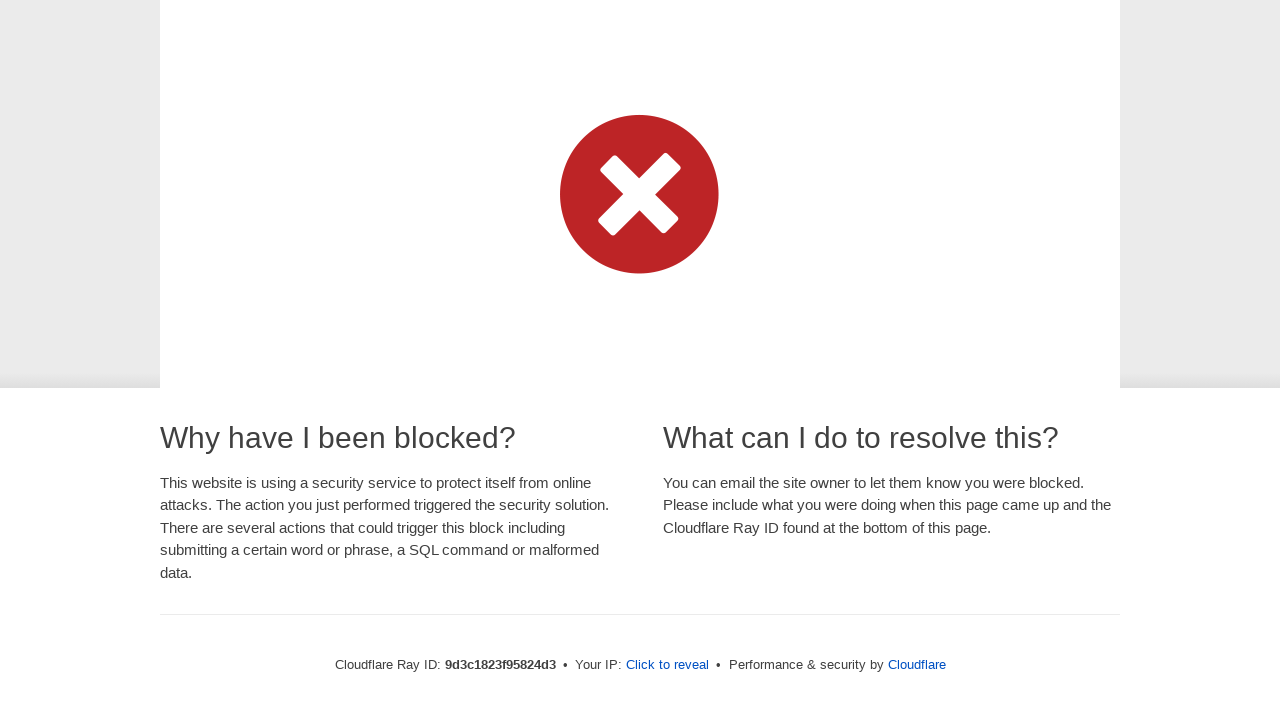

Typed character 'o' in typing tutor
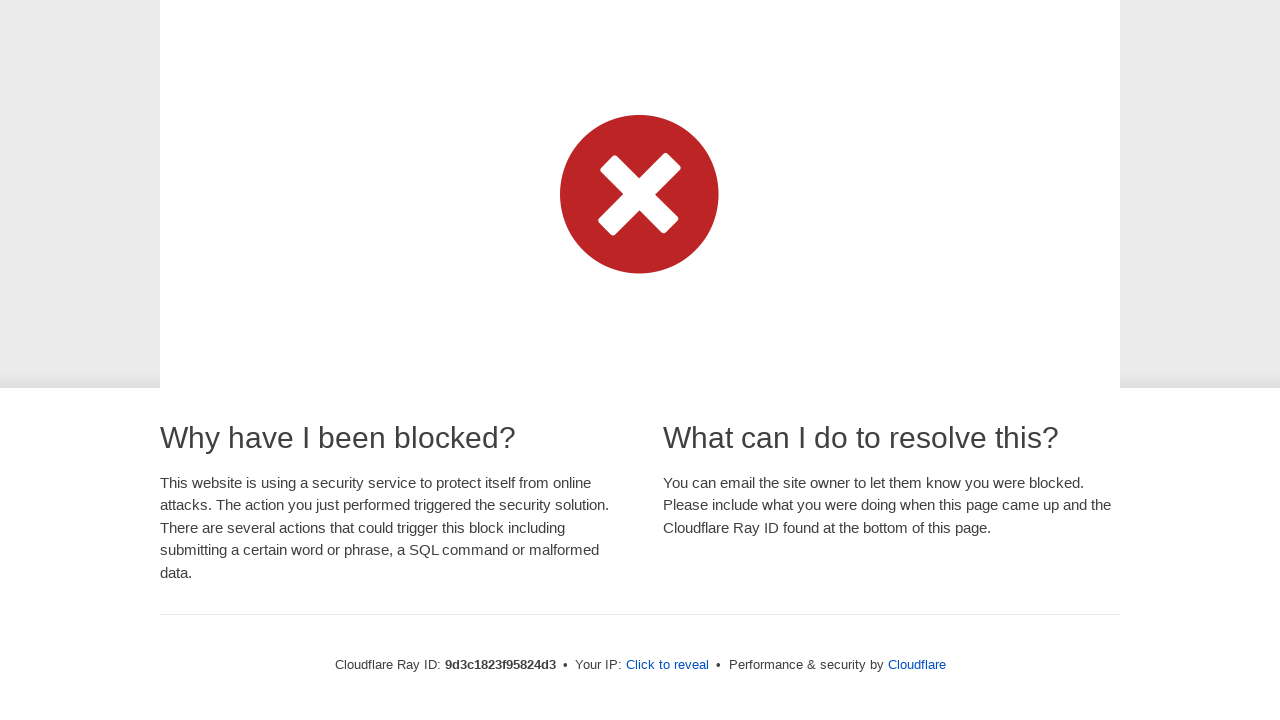

Waited 120ms between typing characters
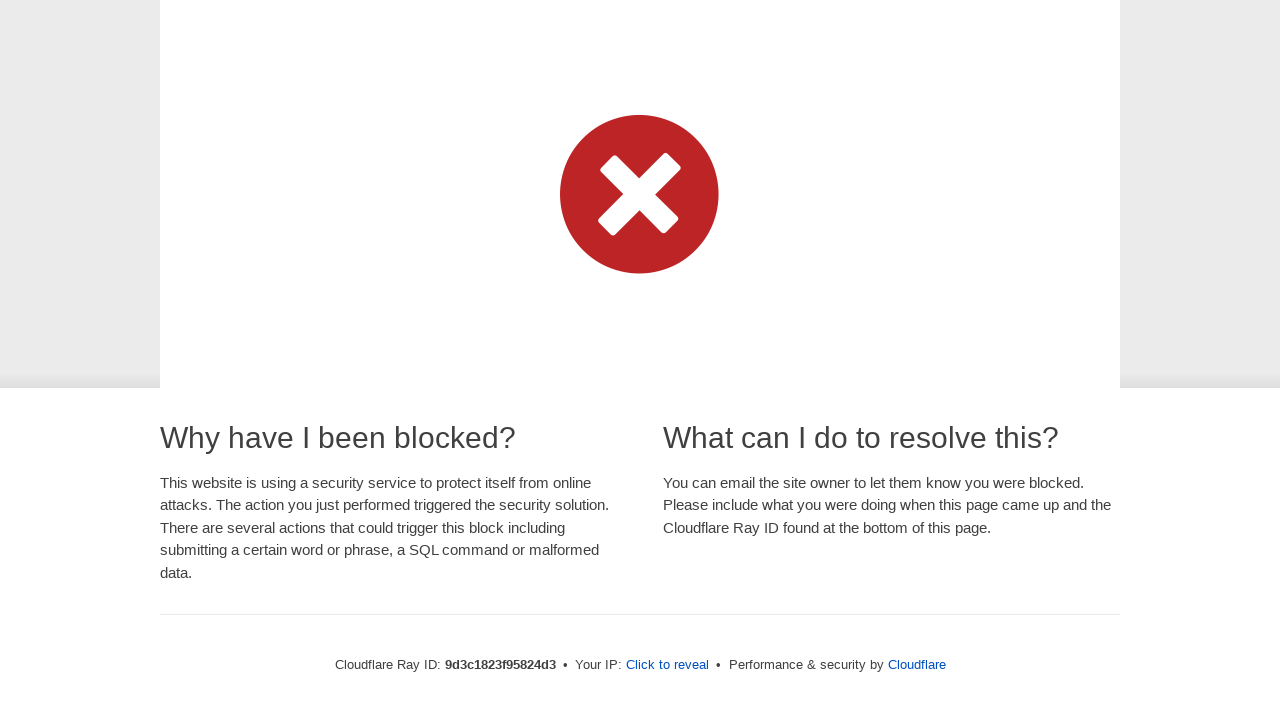

Typed character ' ' in typing tutor
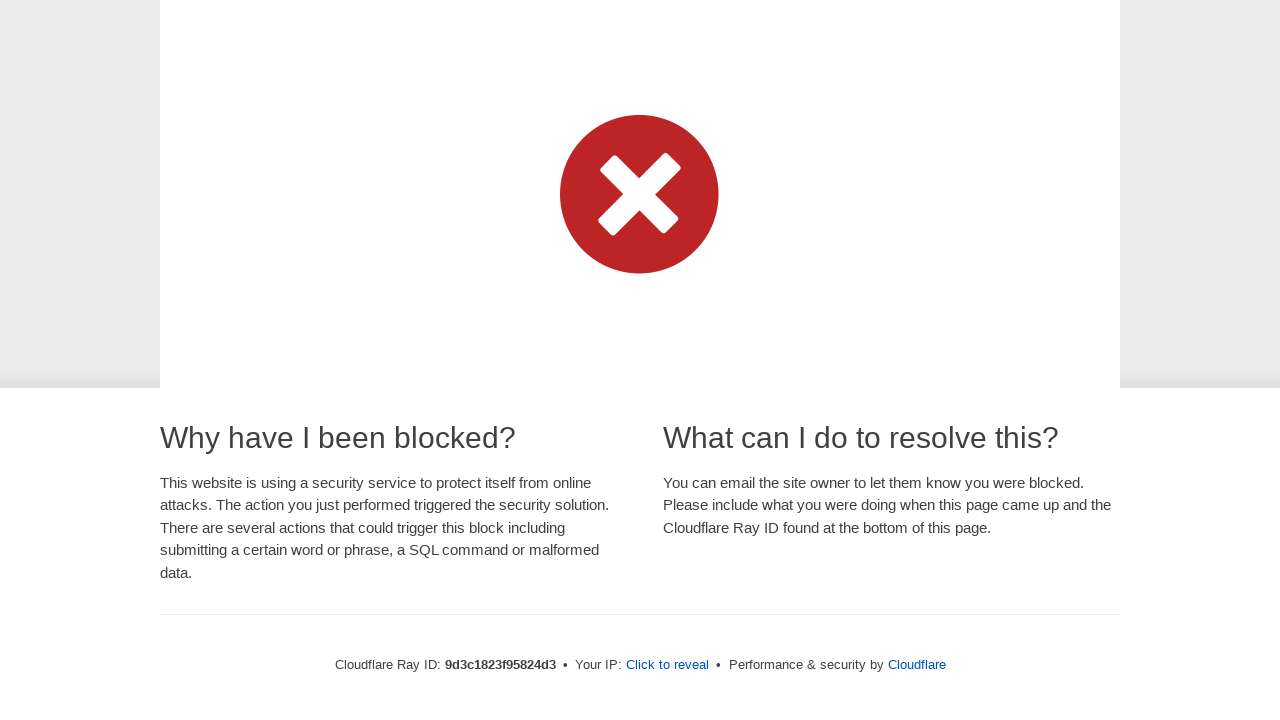

Waited 120ms between typing characters
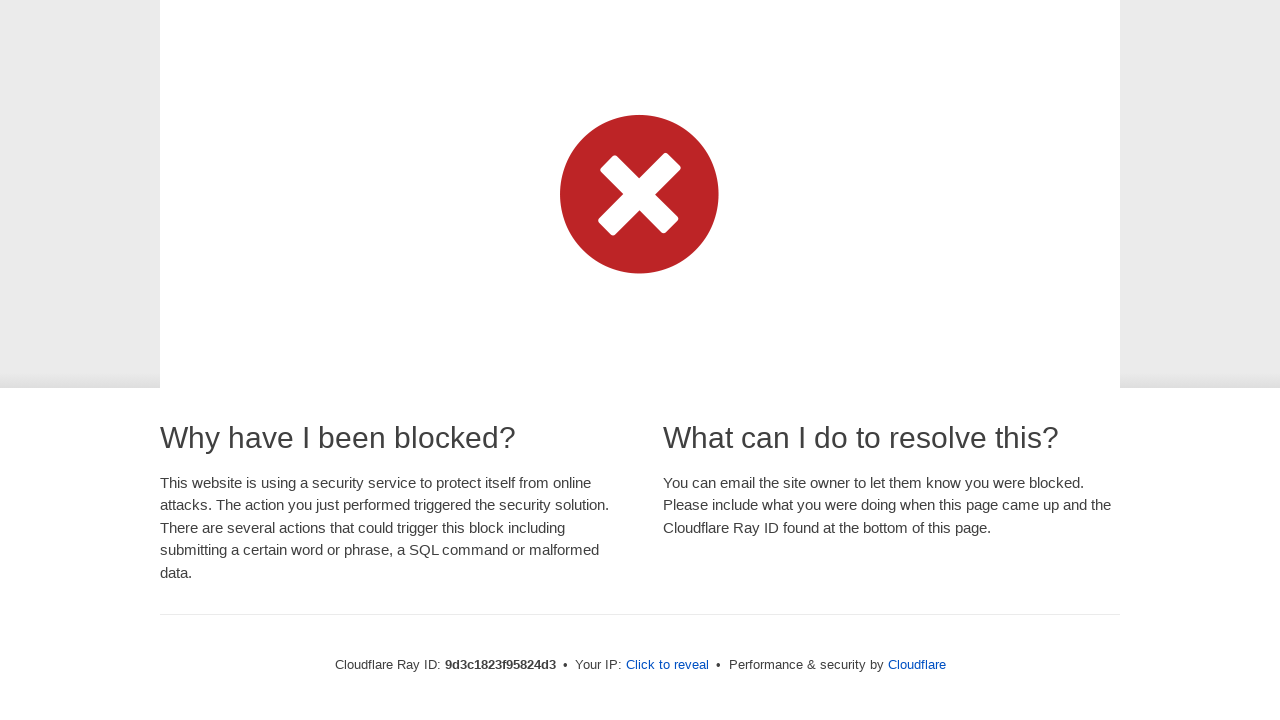

Typed character 'f' in typing tutor
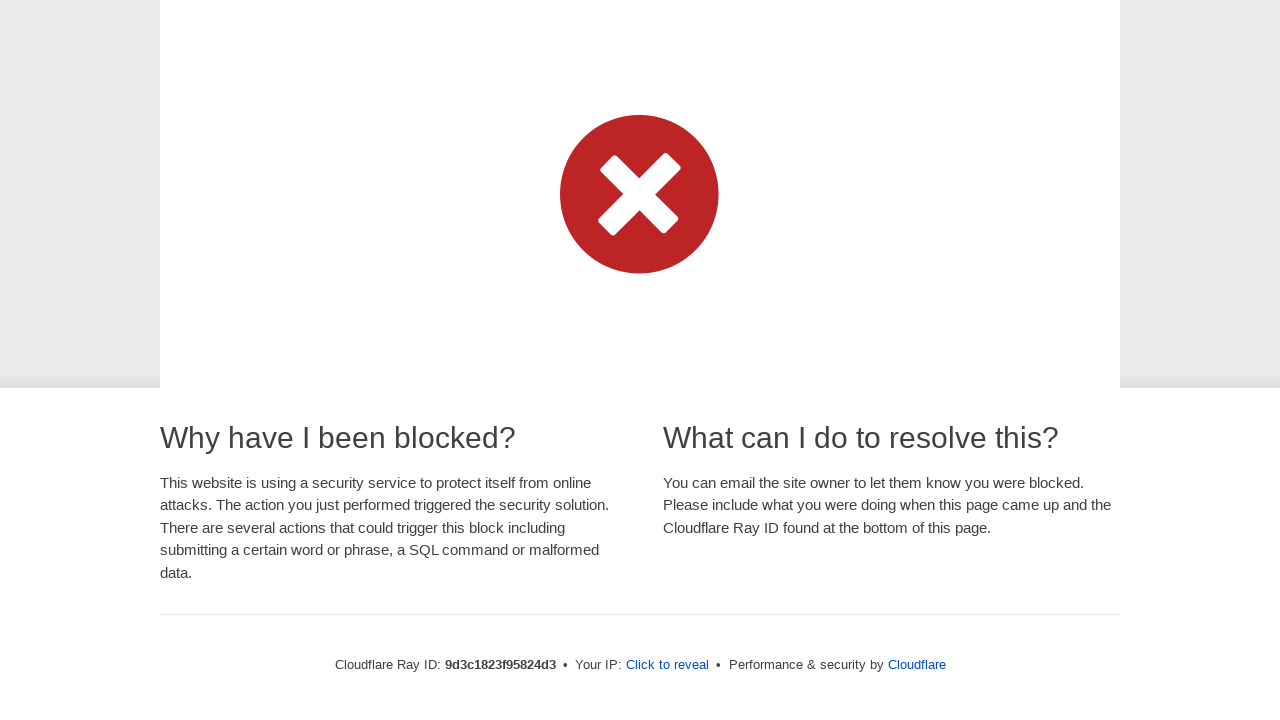

Waited 120ms between typing characters
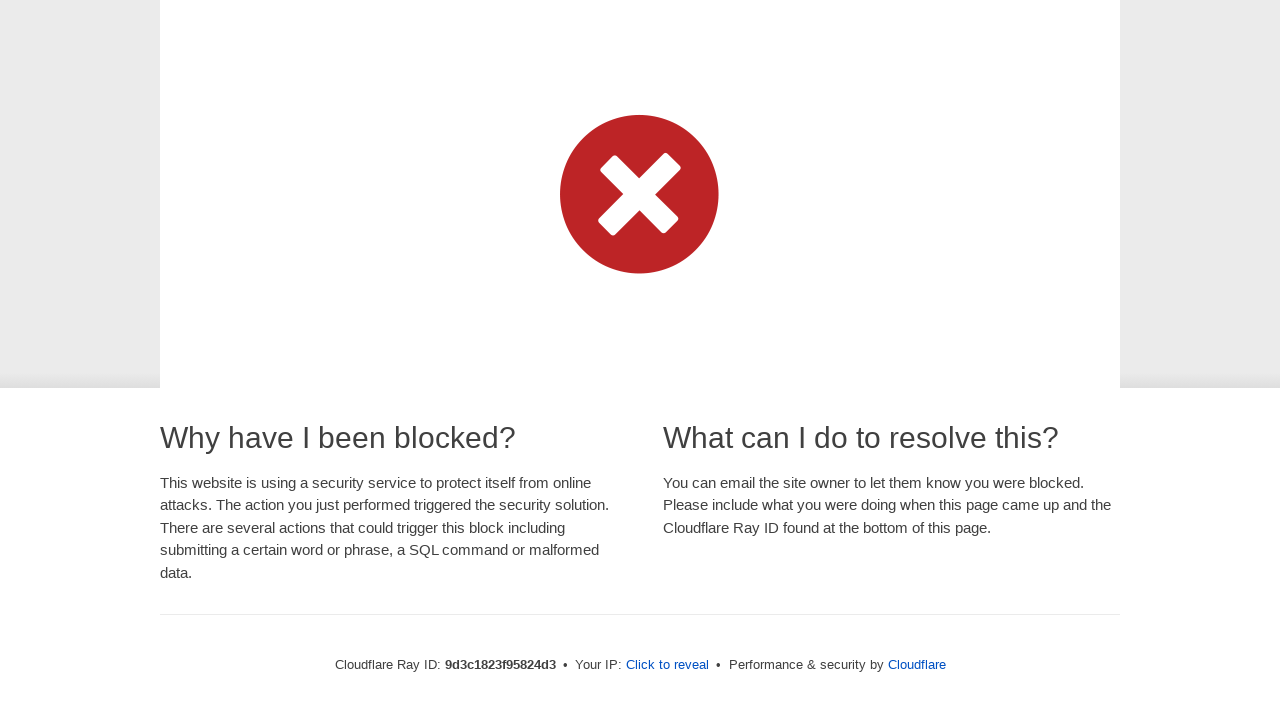

Typed character 'i' in typing tutor
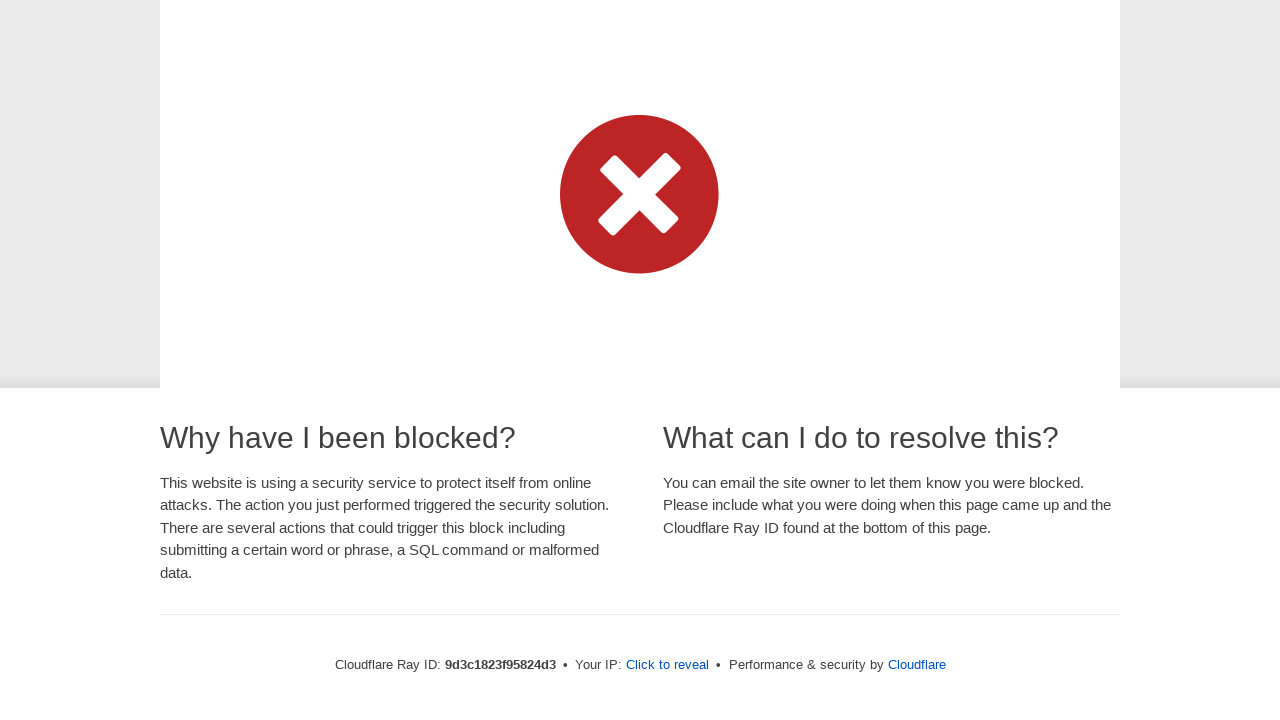

Waited 120ms between typing characters
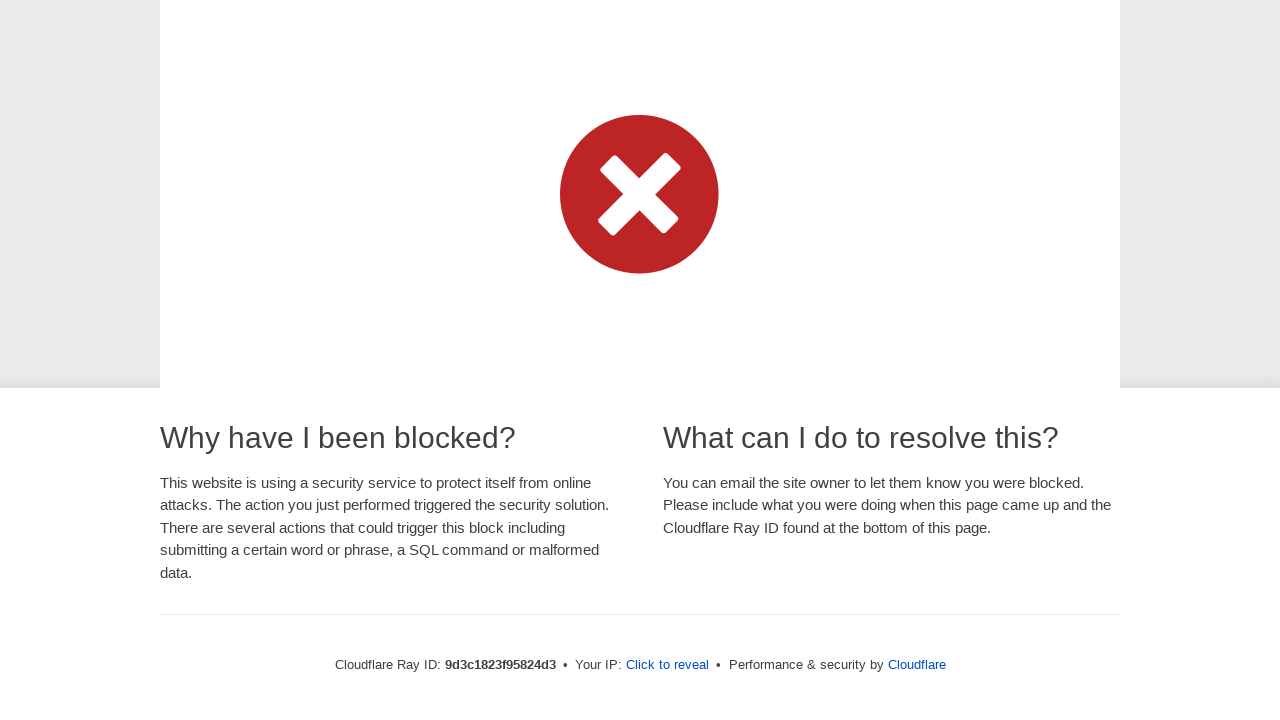

Typed character 'n' in typing tutor
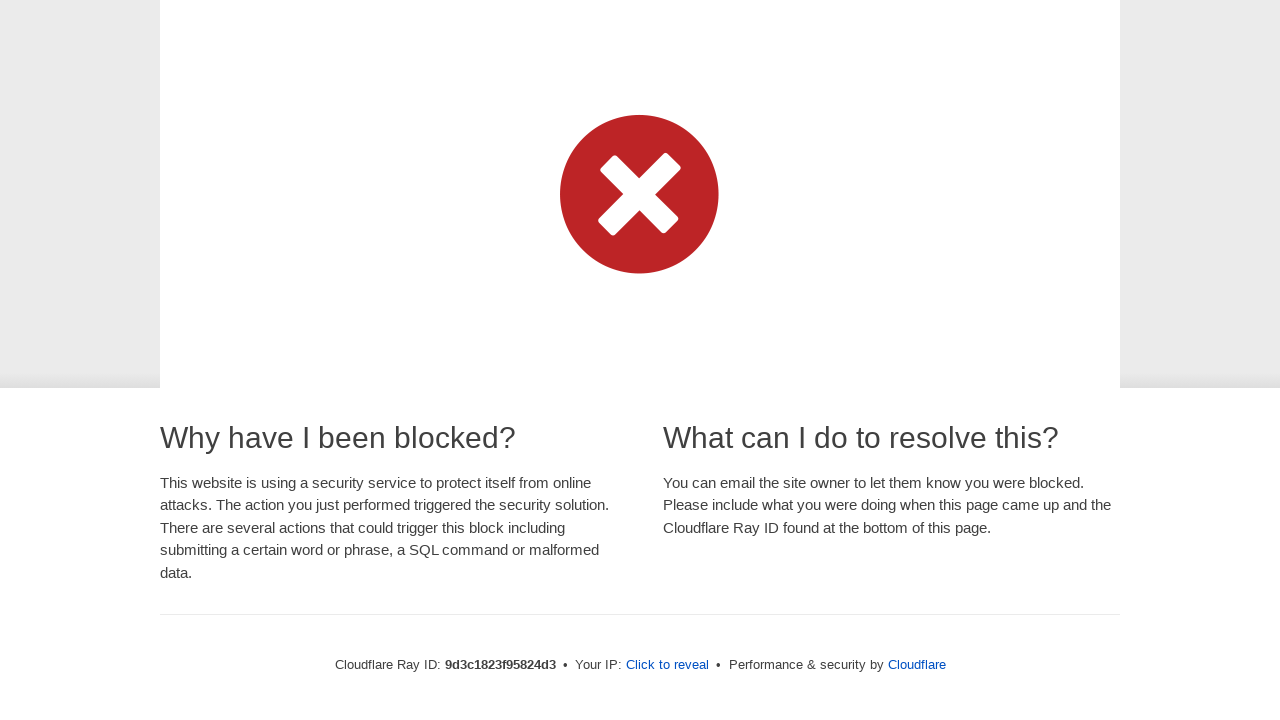

Waited 120ms between typing characters
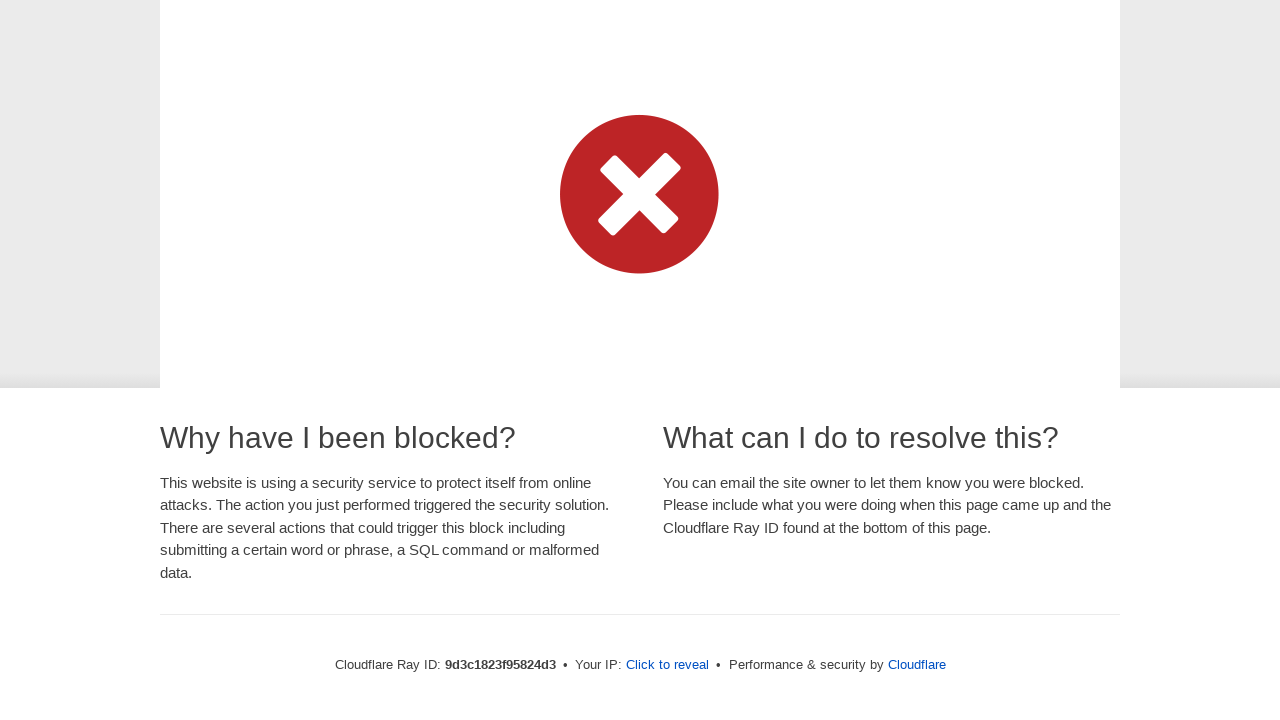

Typed character 'd' in typing tutor
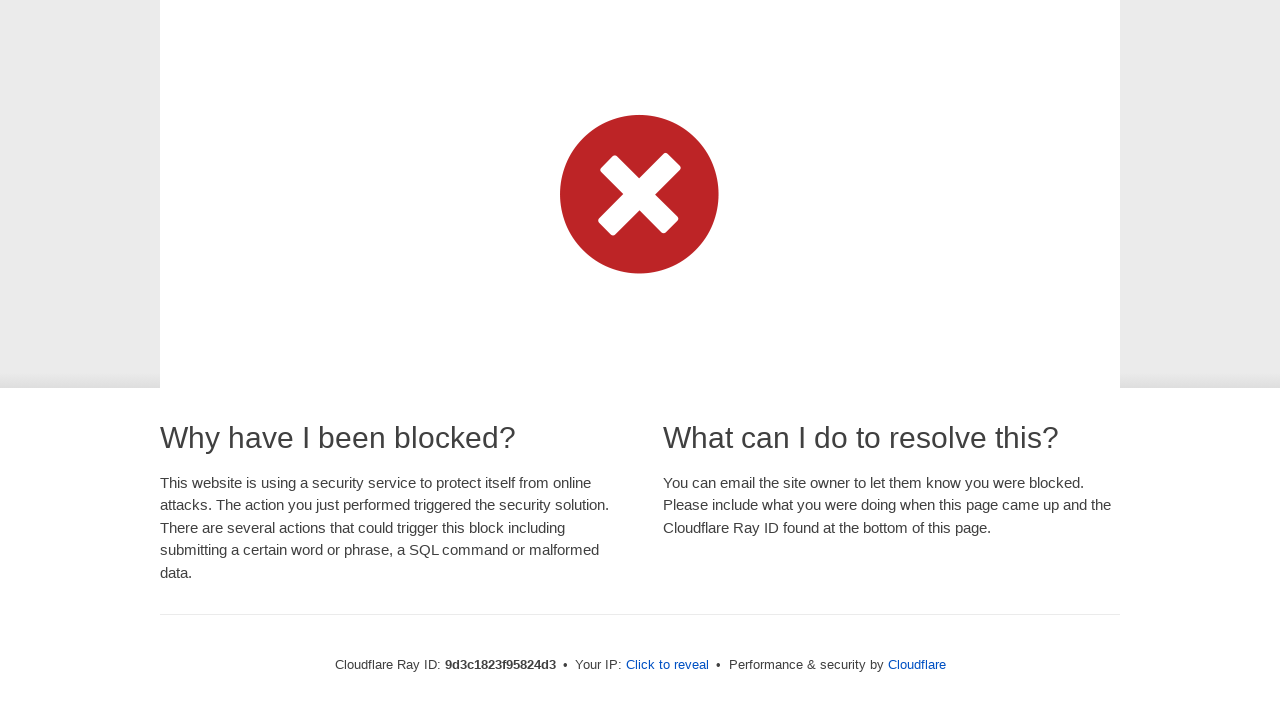

Waited 120ms between typing characters
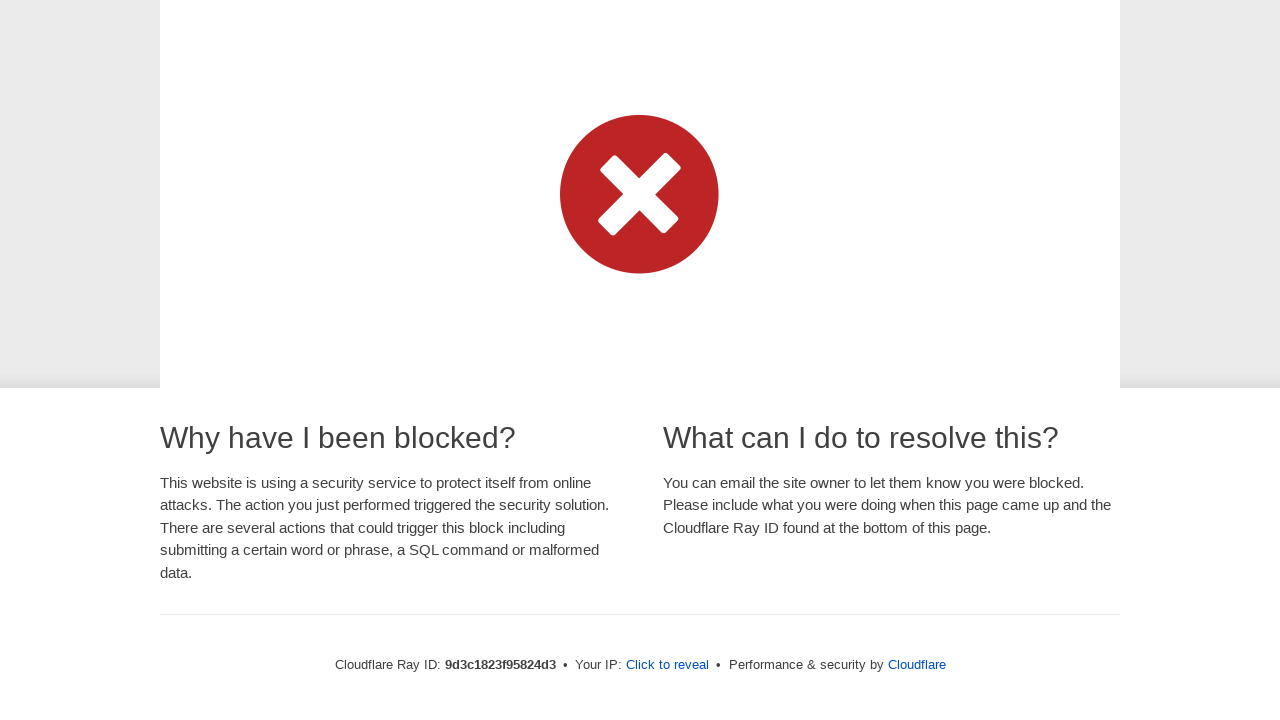

Typed character ' ' in typing tutor
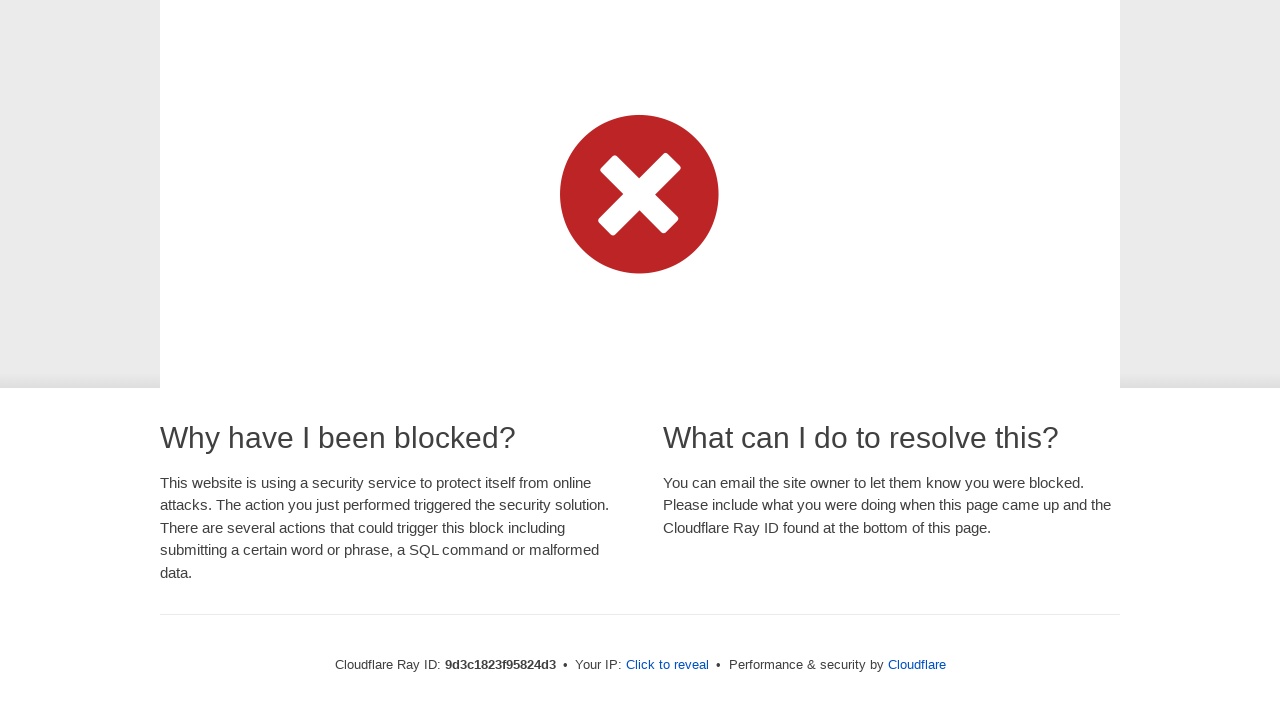

Waited 120ms between typing characters
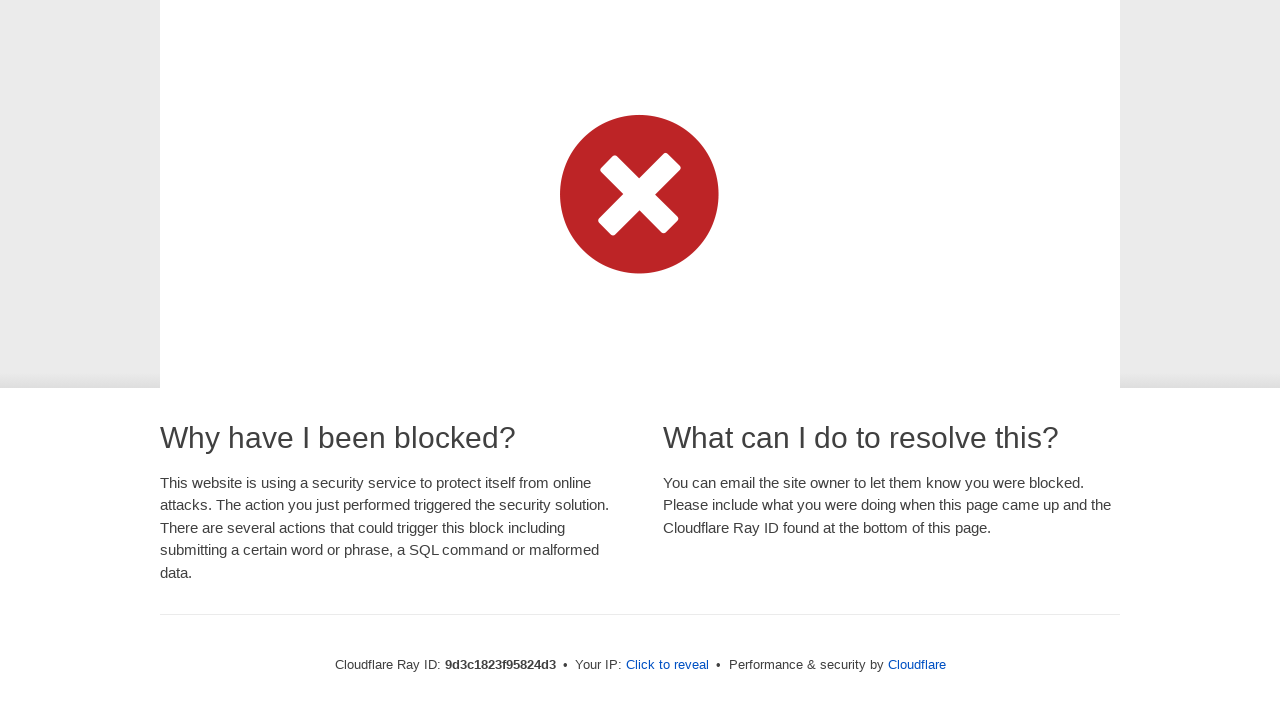

Typed character 'o' in typing tutor
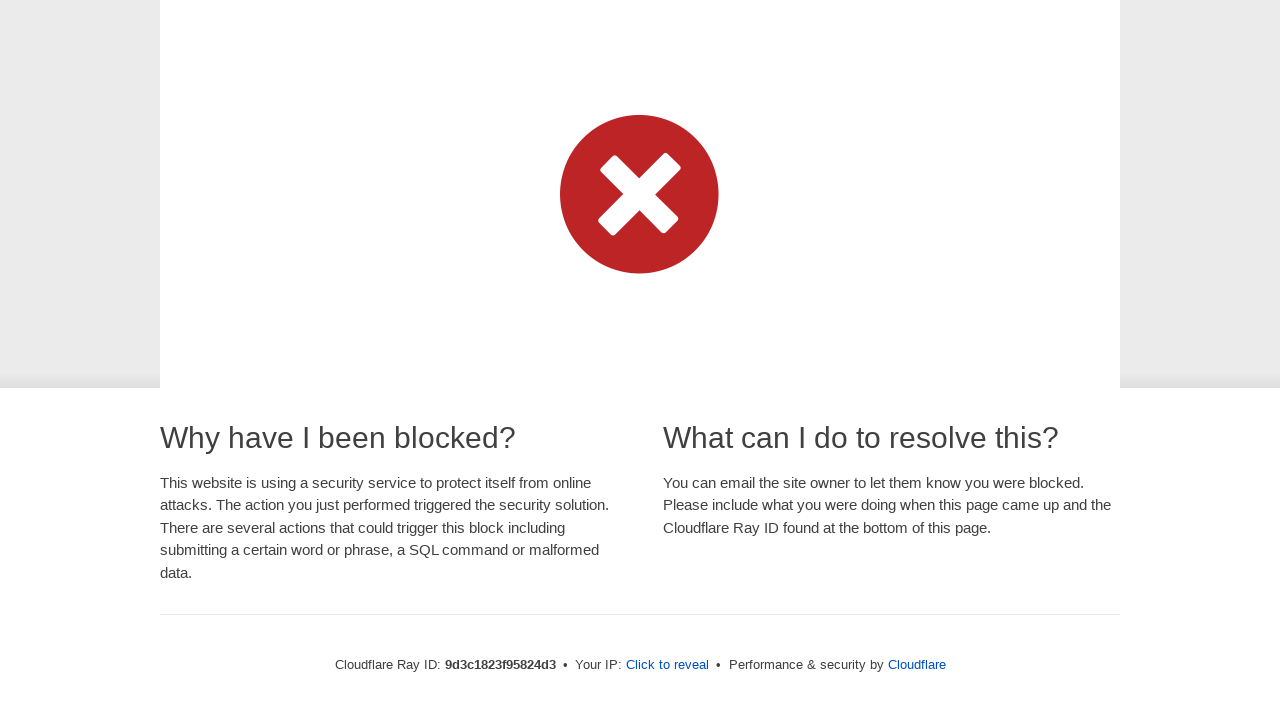

Waited 120ms between typing characters
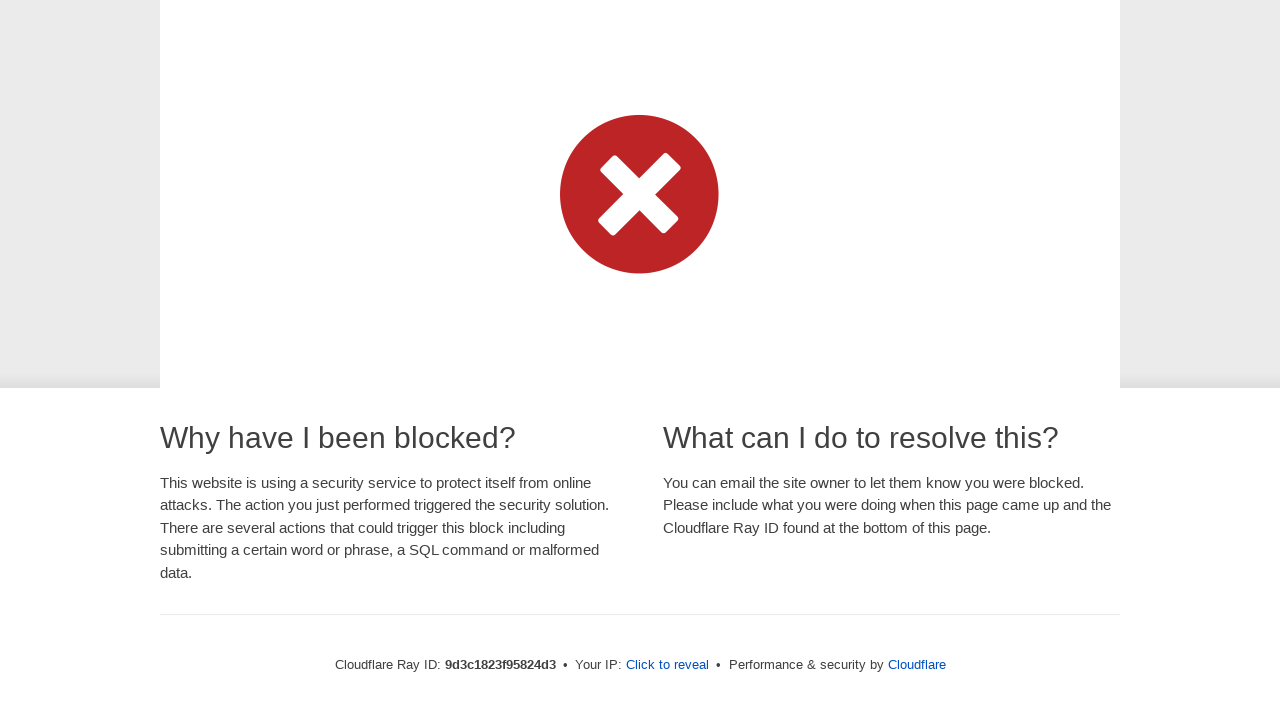

Typed character 'u' in typing tutor
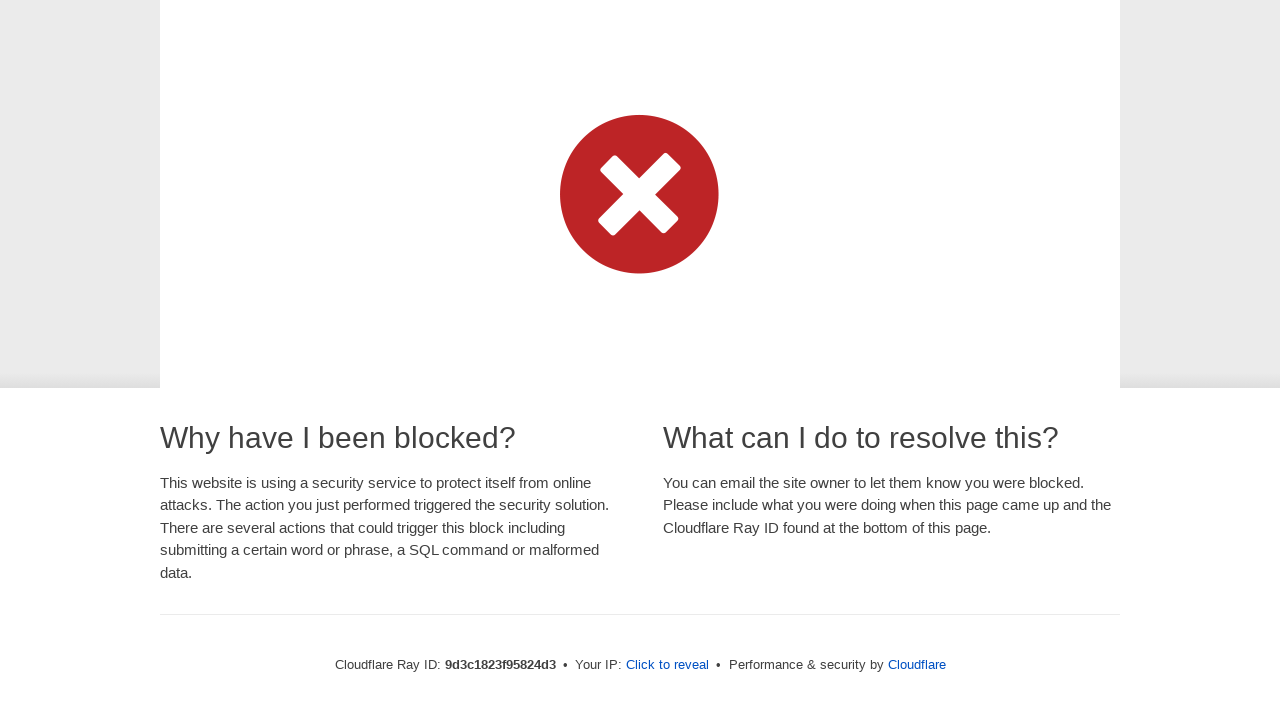

Waited 120ms between typing characters
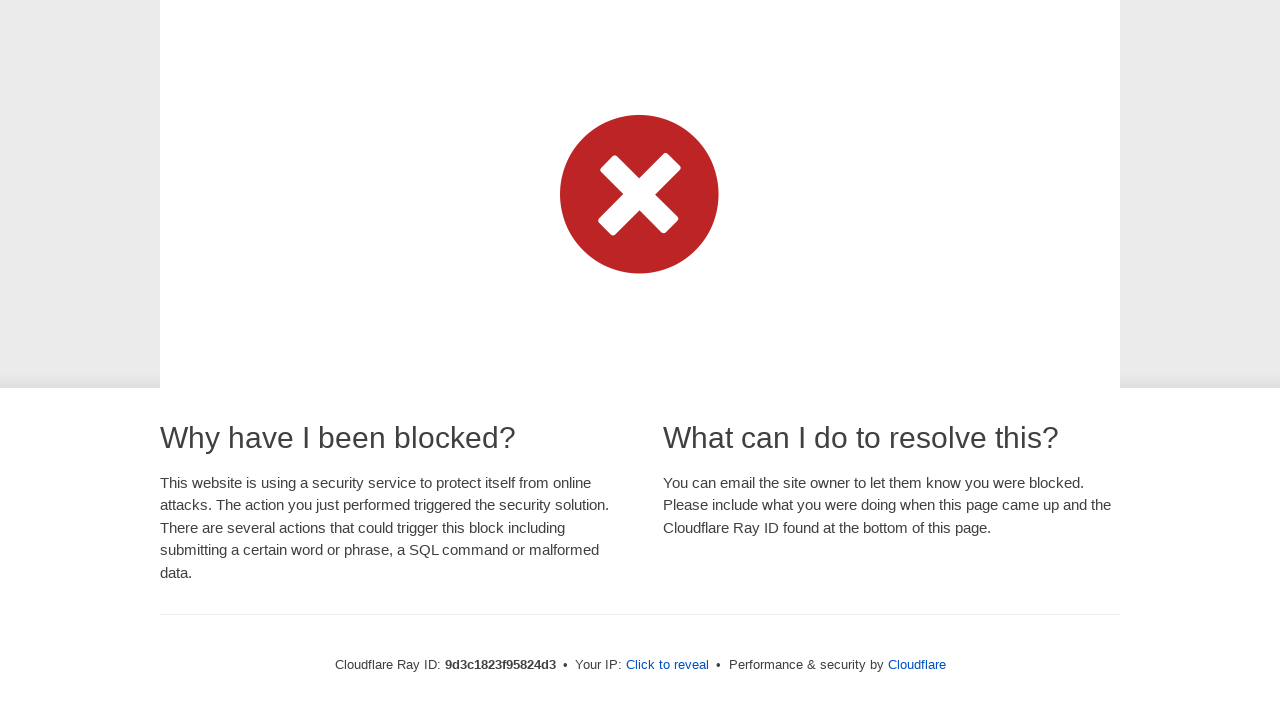

Typed character 't' in typing tutor
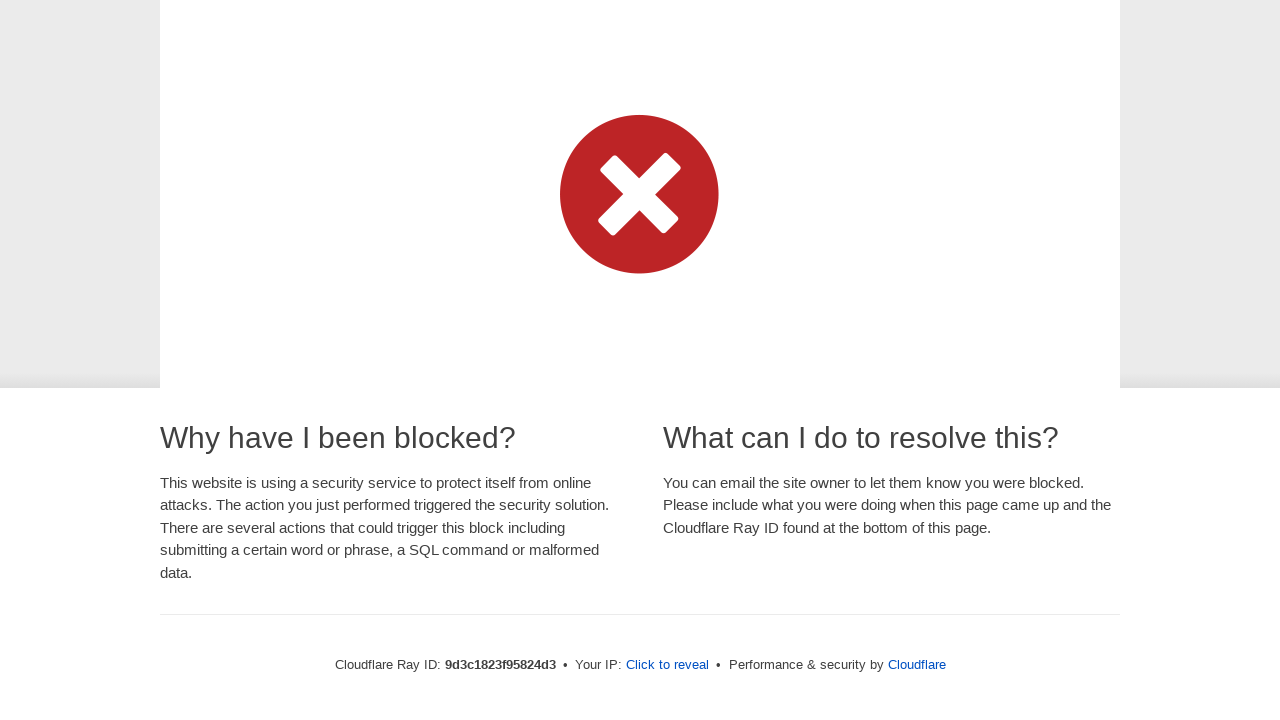

Waited 120ms between typing characters
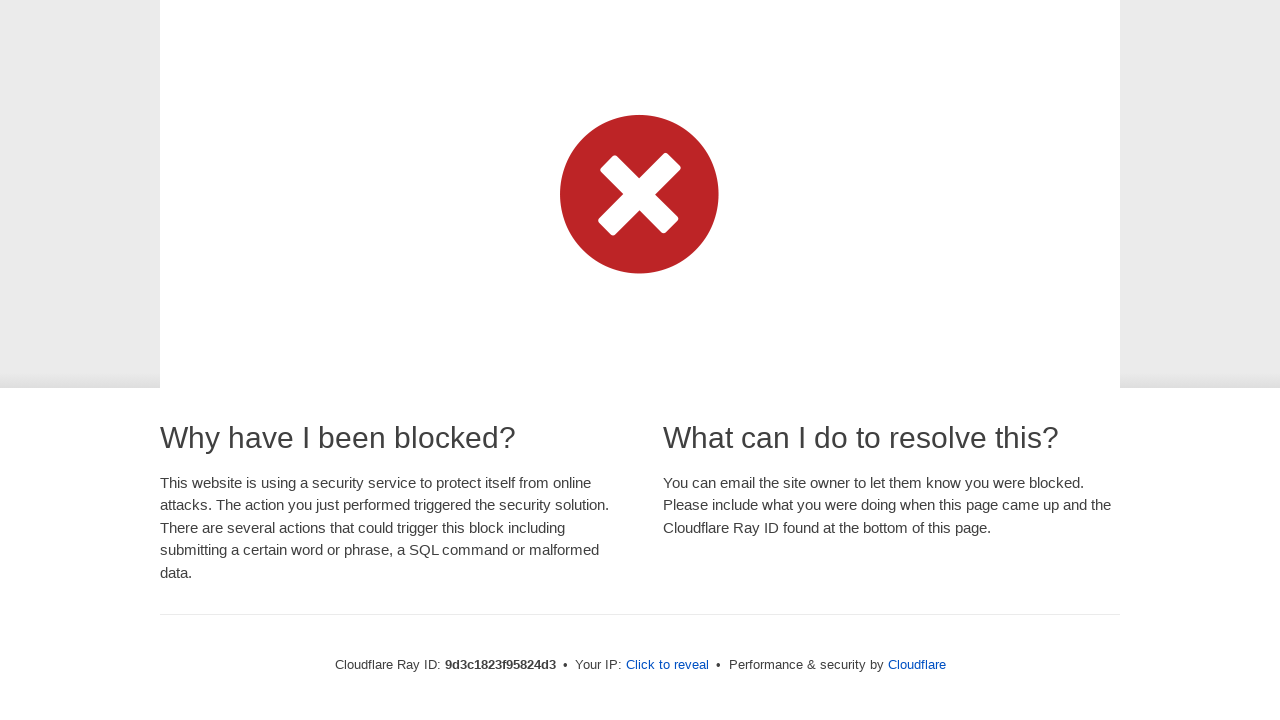

Typed character ' ' in typing tutor
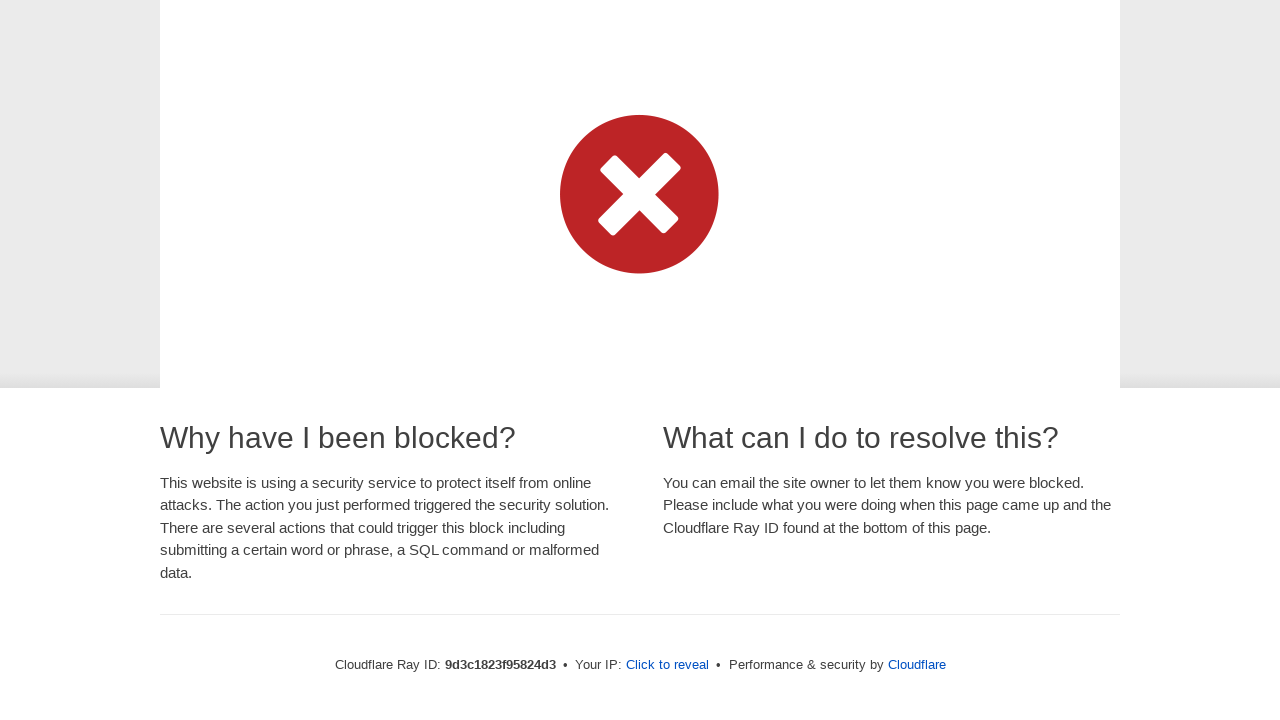

Waited 120ms between typing characters
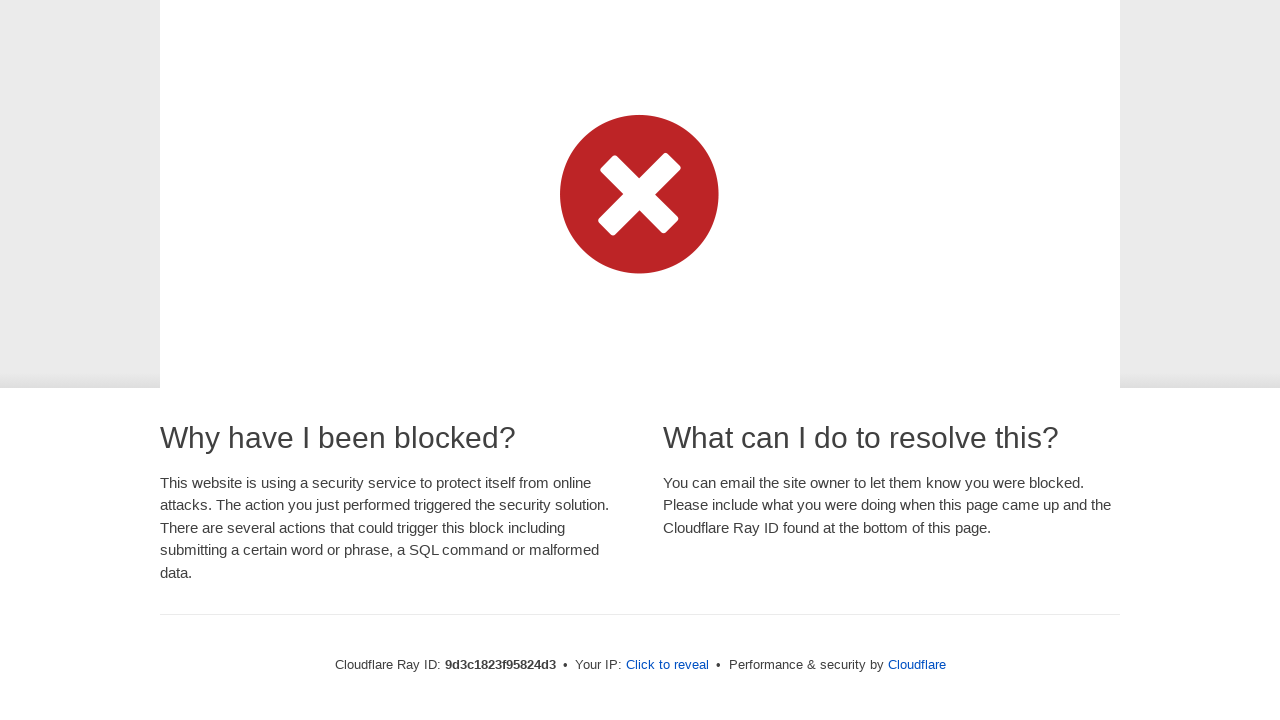

Typed character 'h' in typing tutor
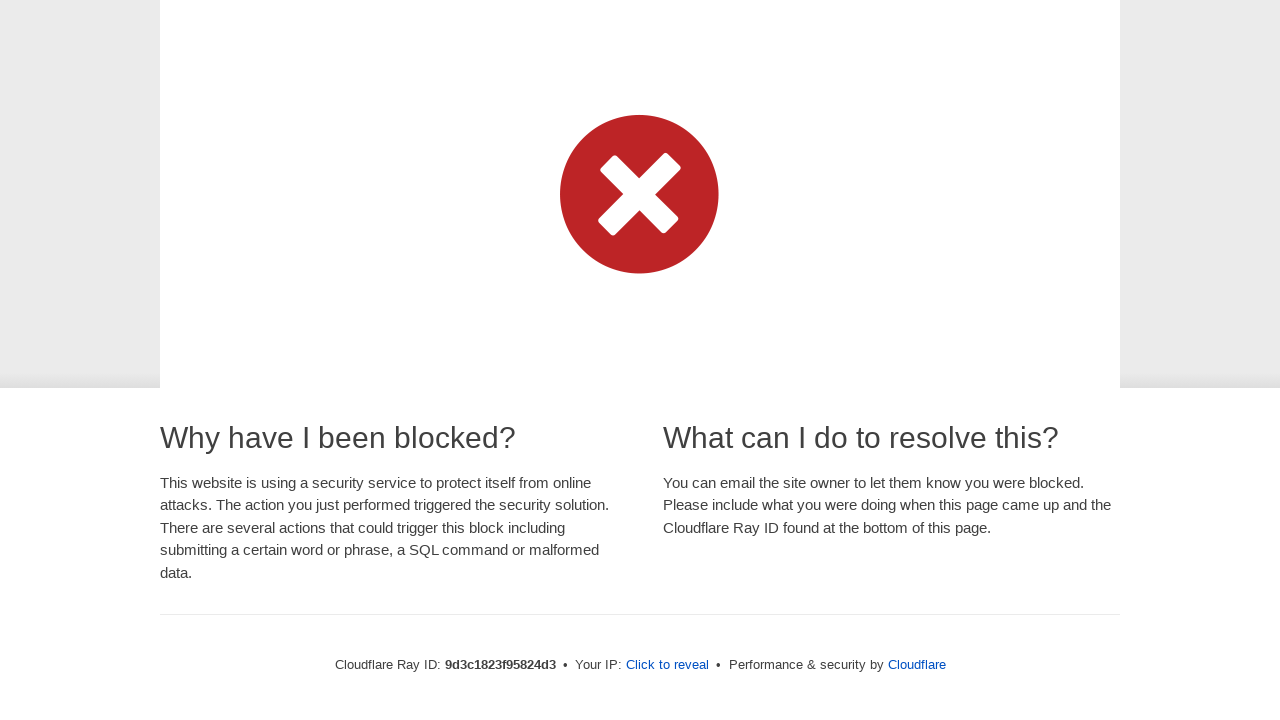

Waited 120ms between typing characters
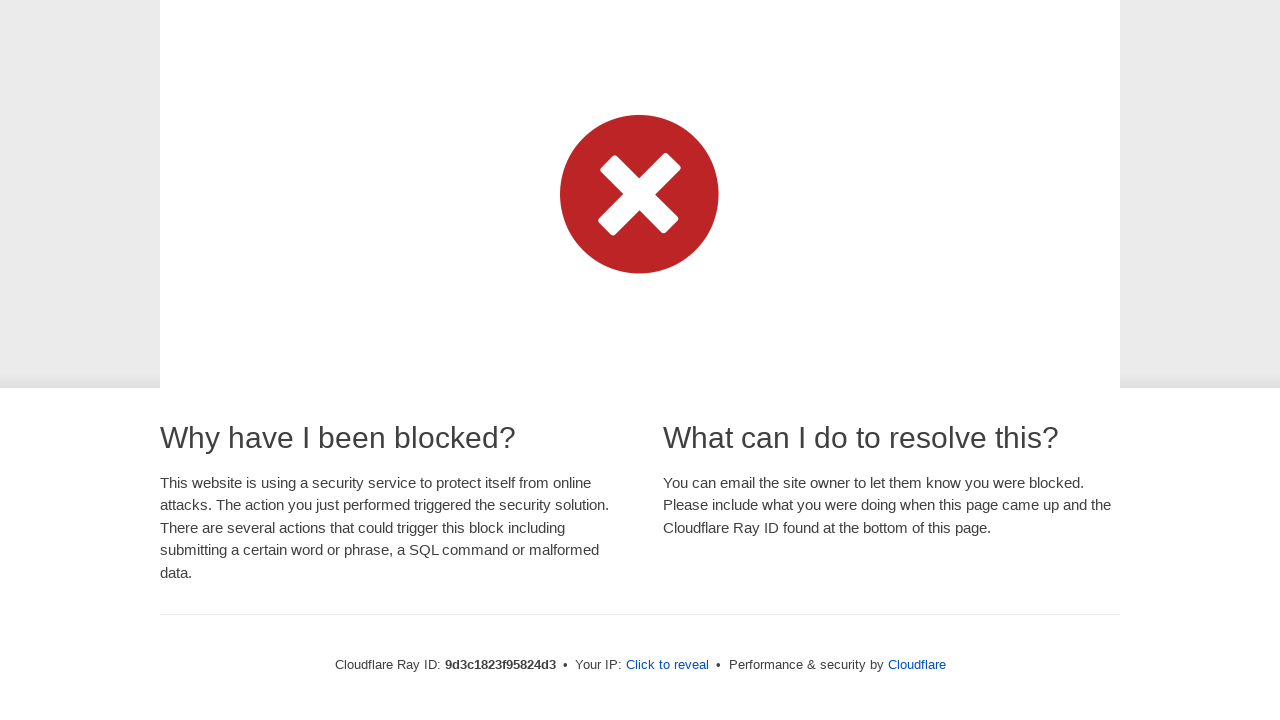

Typed character 'o' in typing tutor
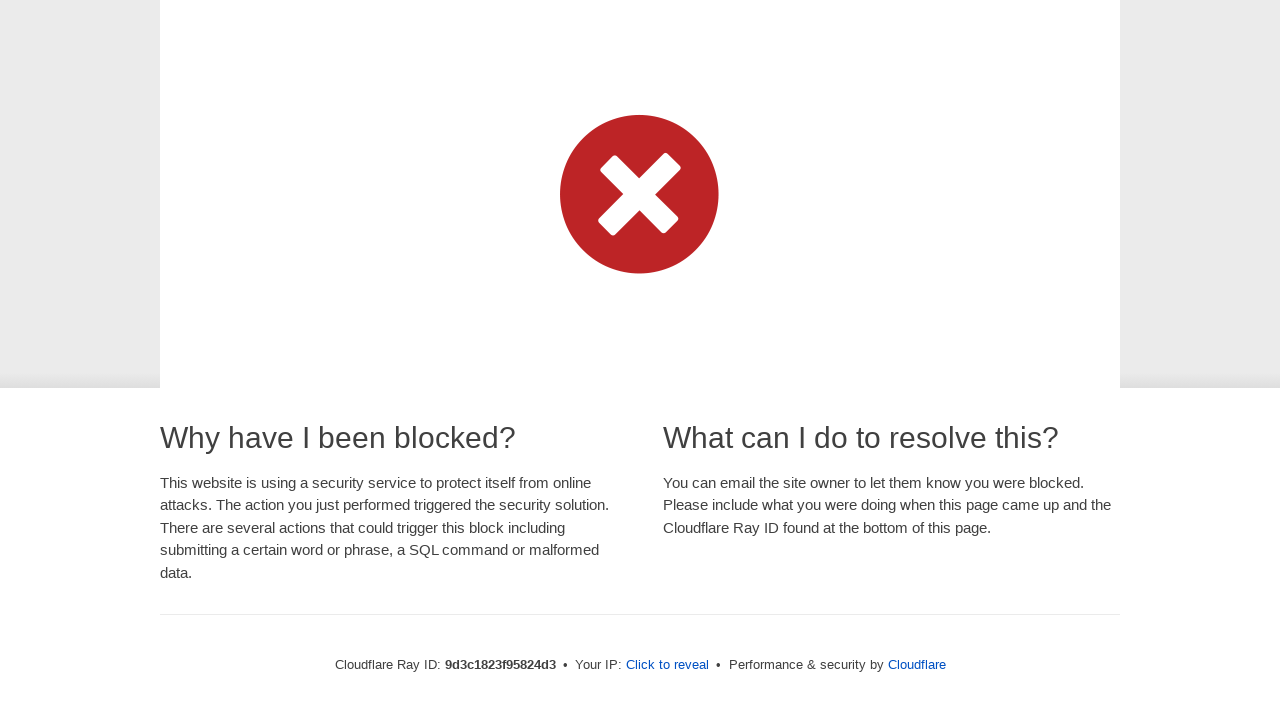

Waited 120ms between typing characters
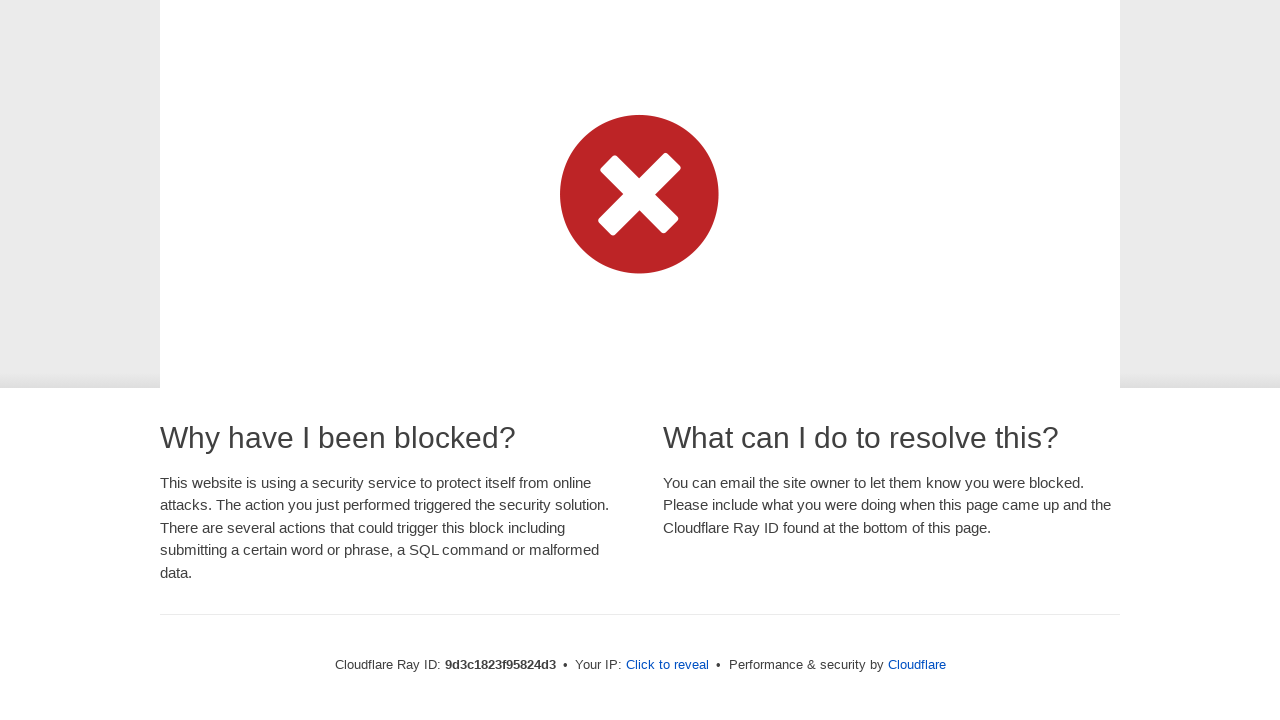

Typed character 'w' in typing tutor
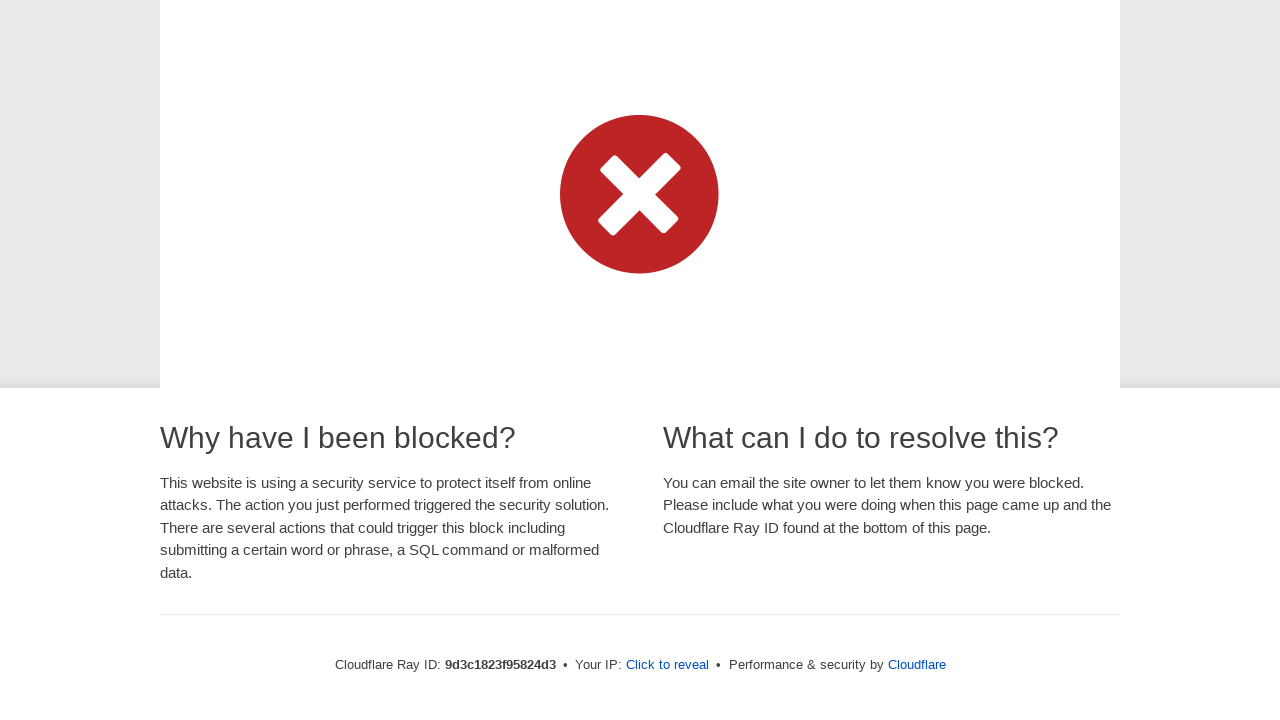

Waited 120ms between typing characters
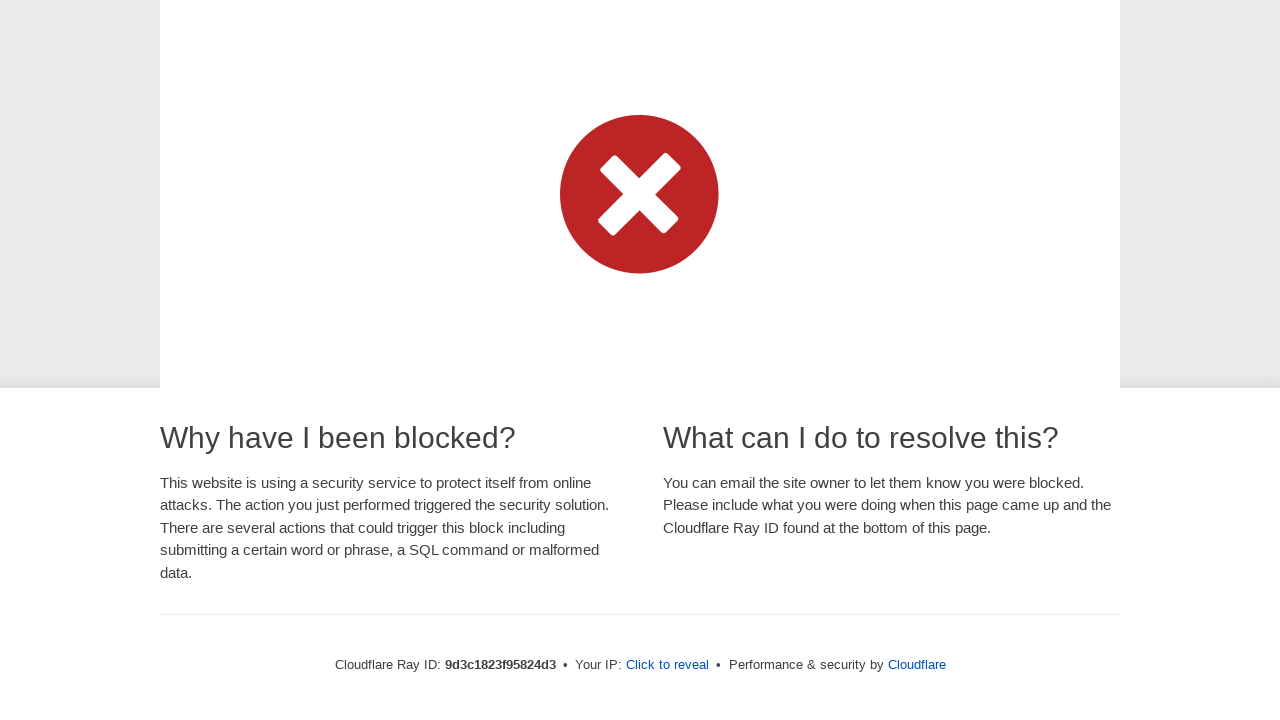

Typed character ' ' in typing tutor
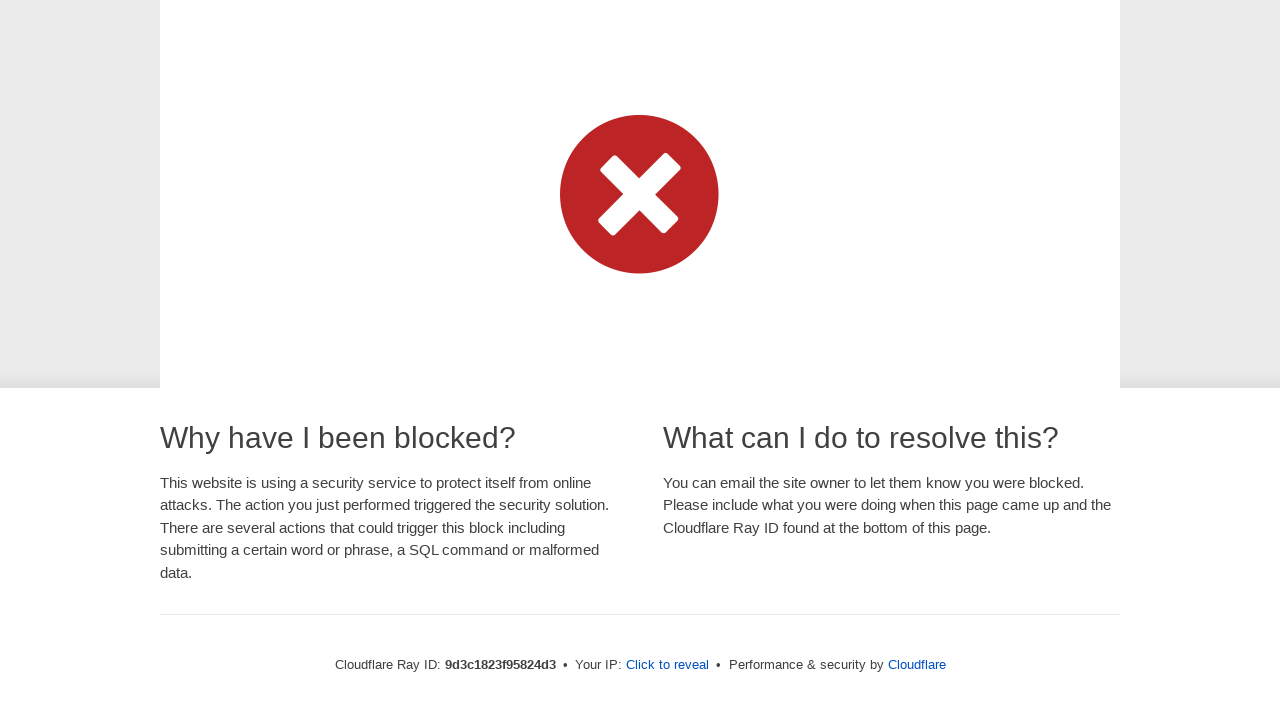

Waited 120ms between typing characters
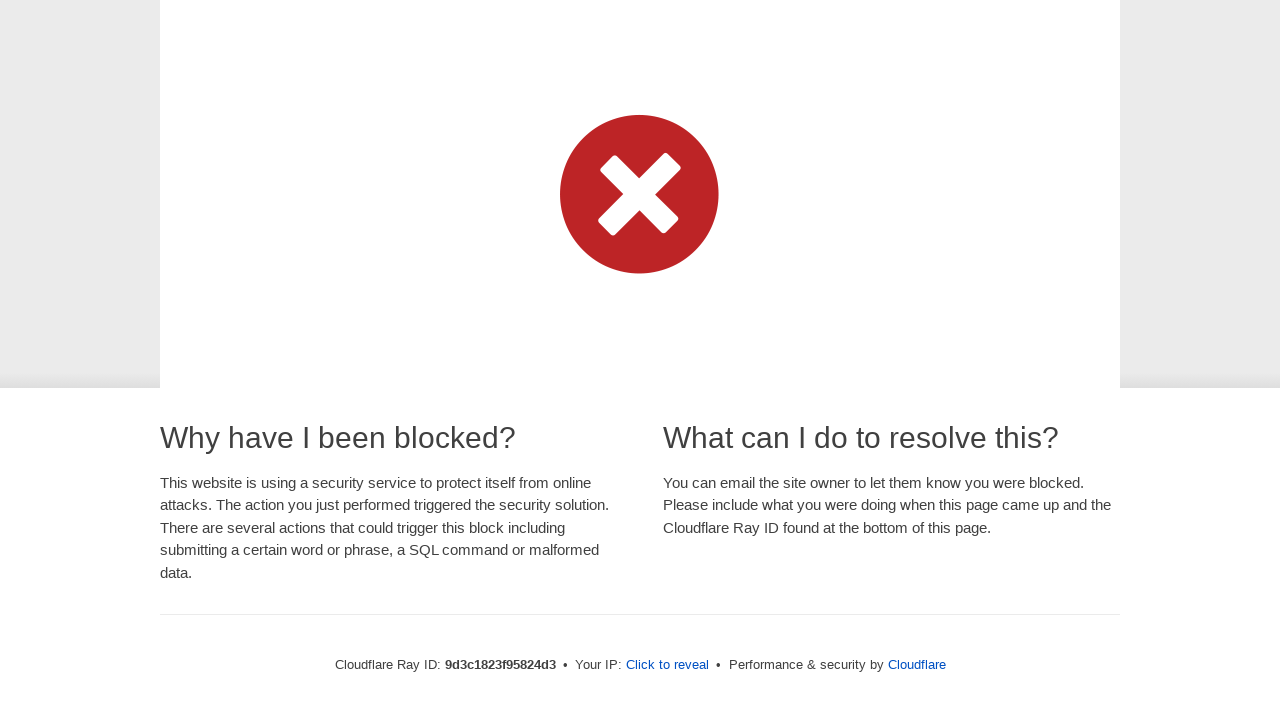

Typed character 'm' in typing tutor
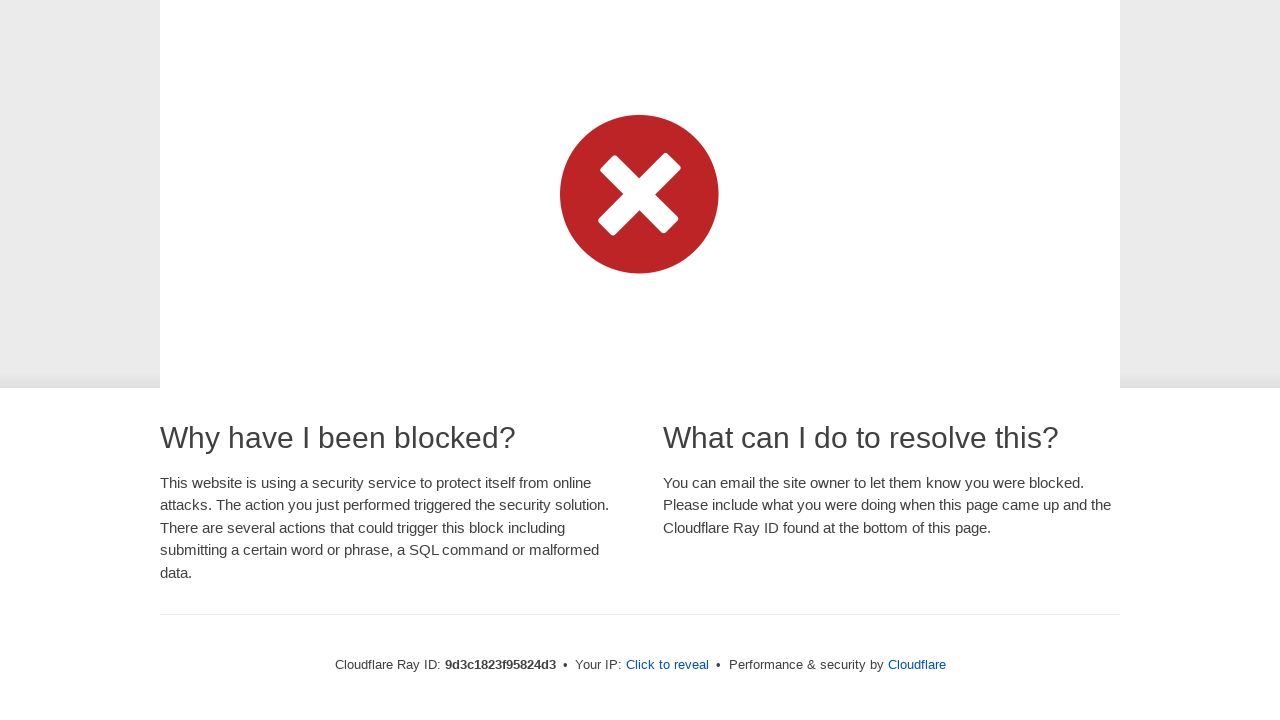

Waited 120ms between typing characters
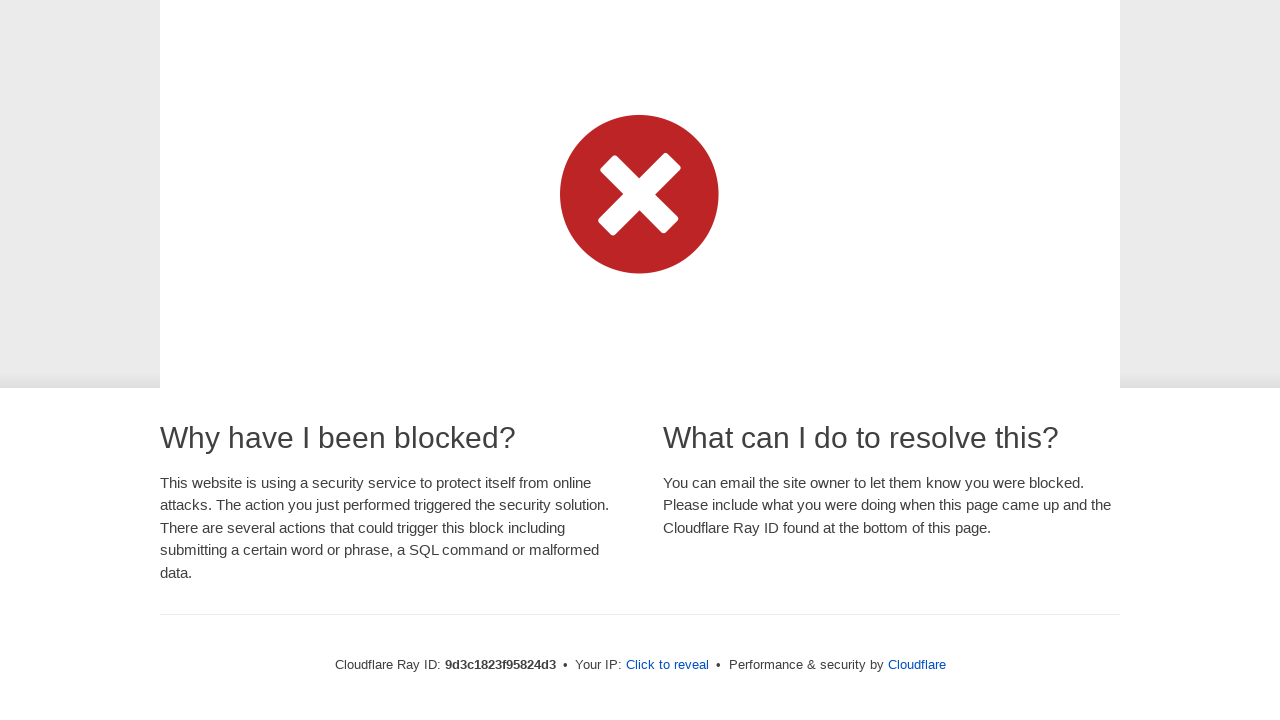

Typed character 'a' in typing tutor
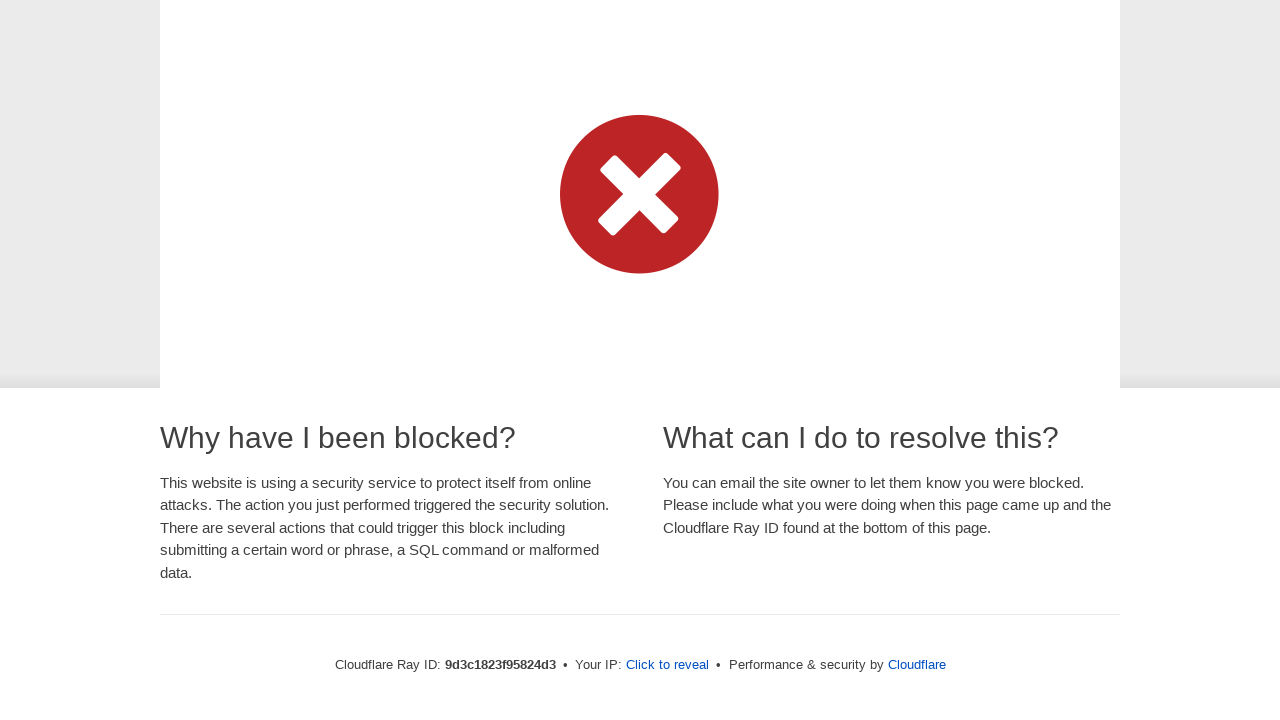

Waited 120ms between typing characters
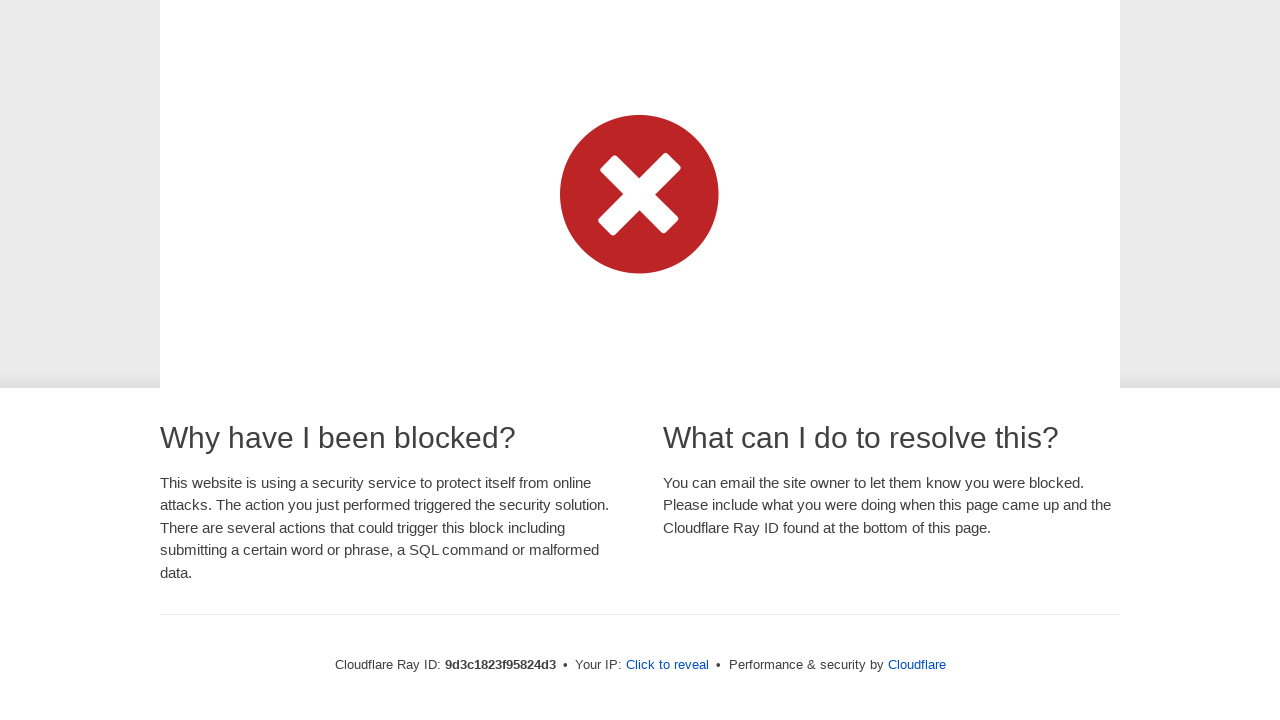

Typed character 'n' in typing tutor
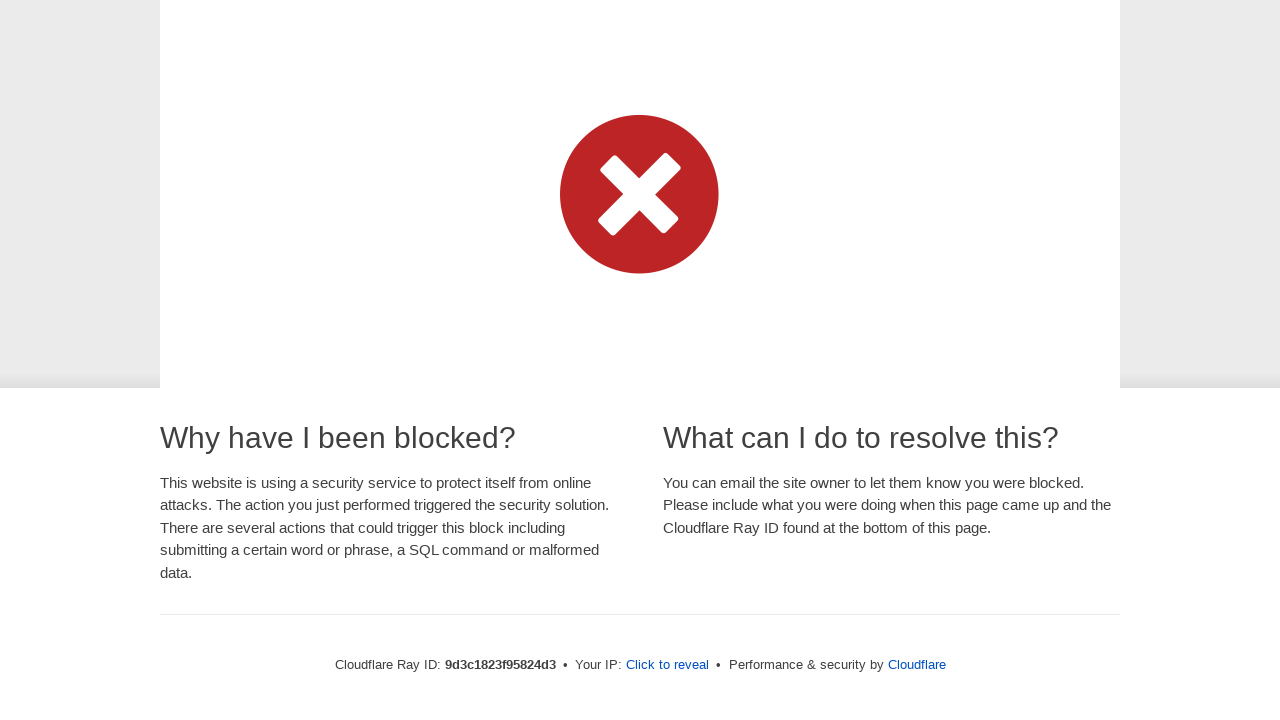

Waited 120ms between typing characters
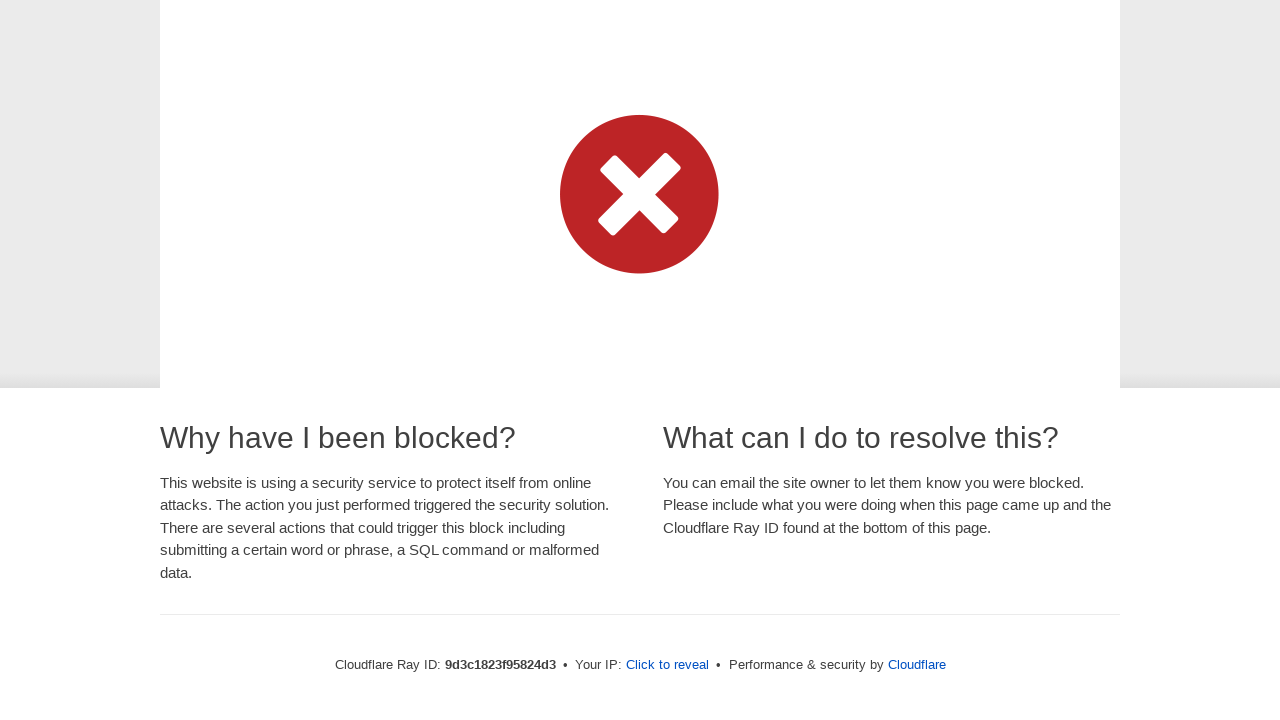

Typed character 'y' in typing tutor
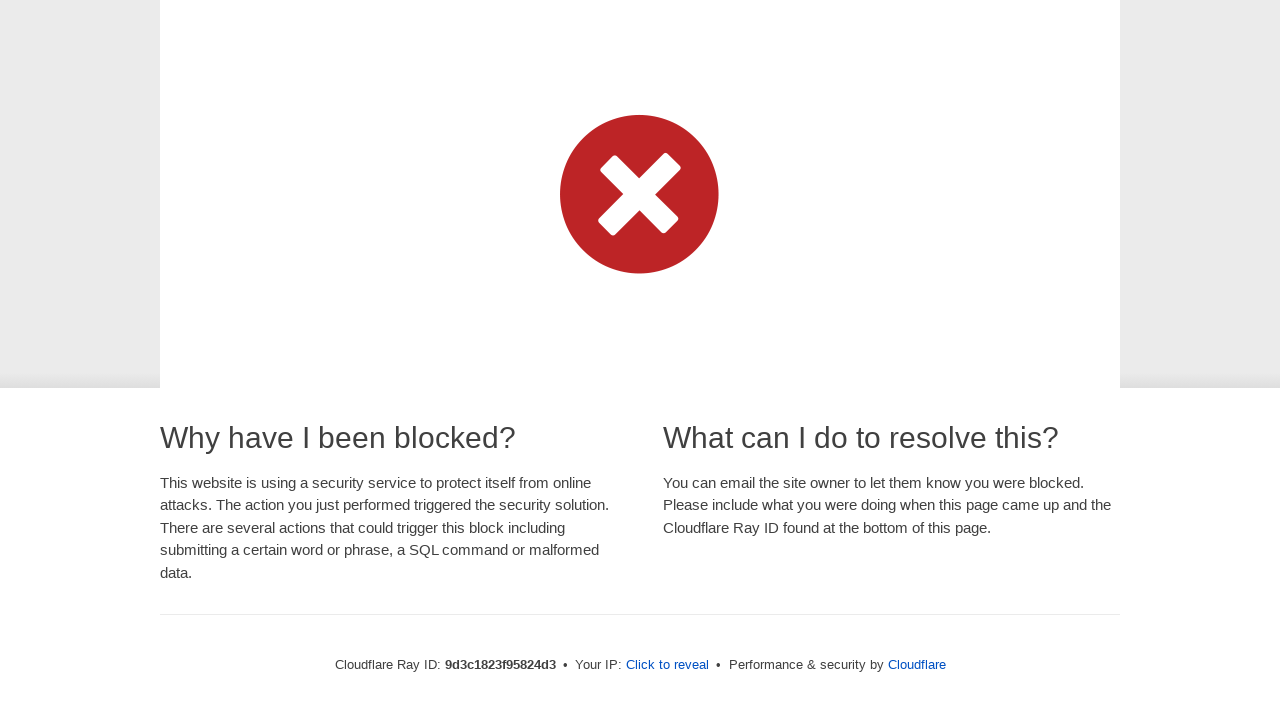

Waited 120ms between typing characters
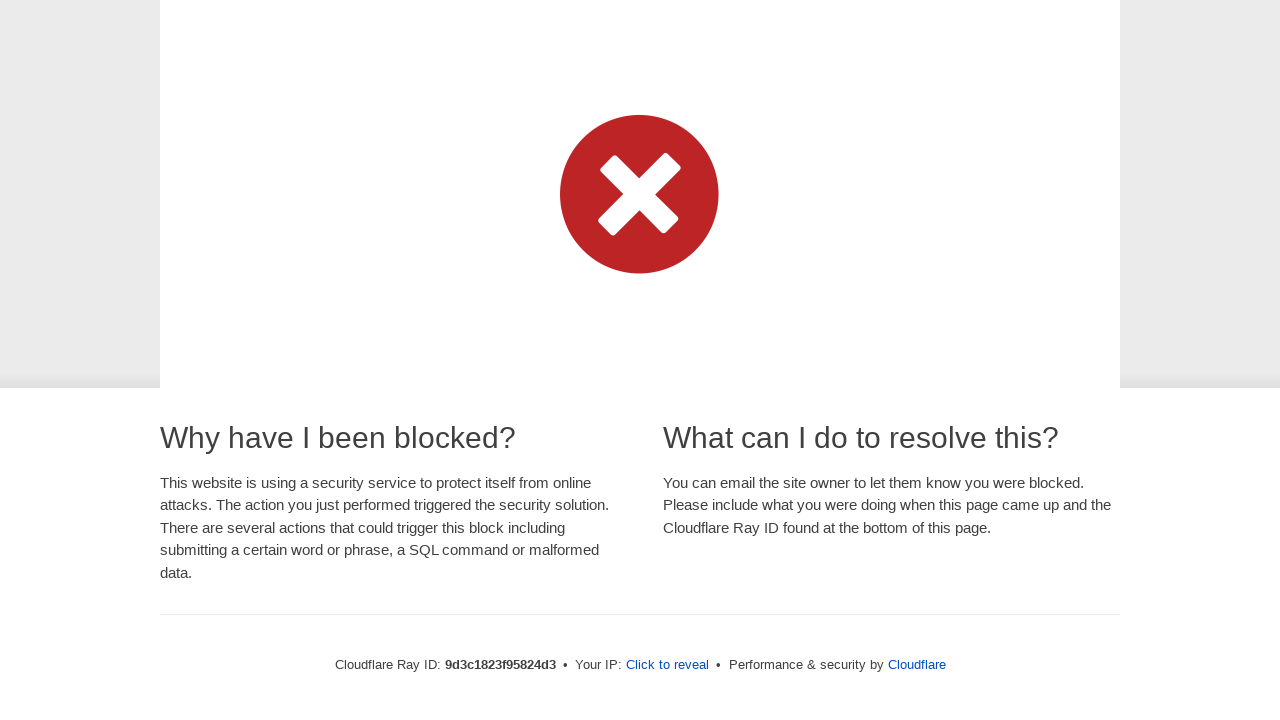

Typed character ' ' in typing tutor
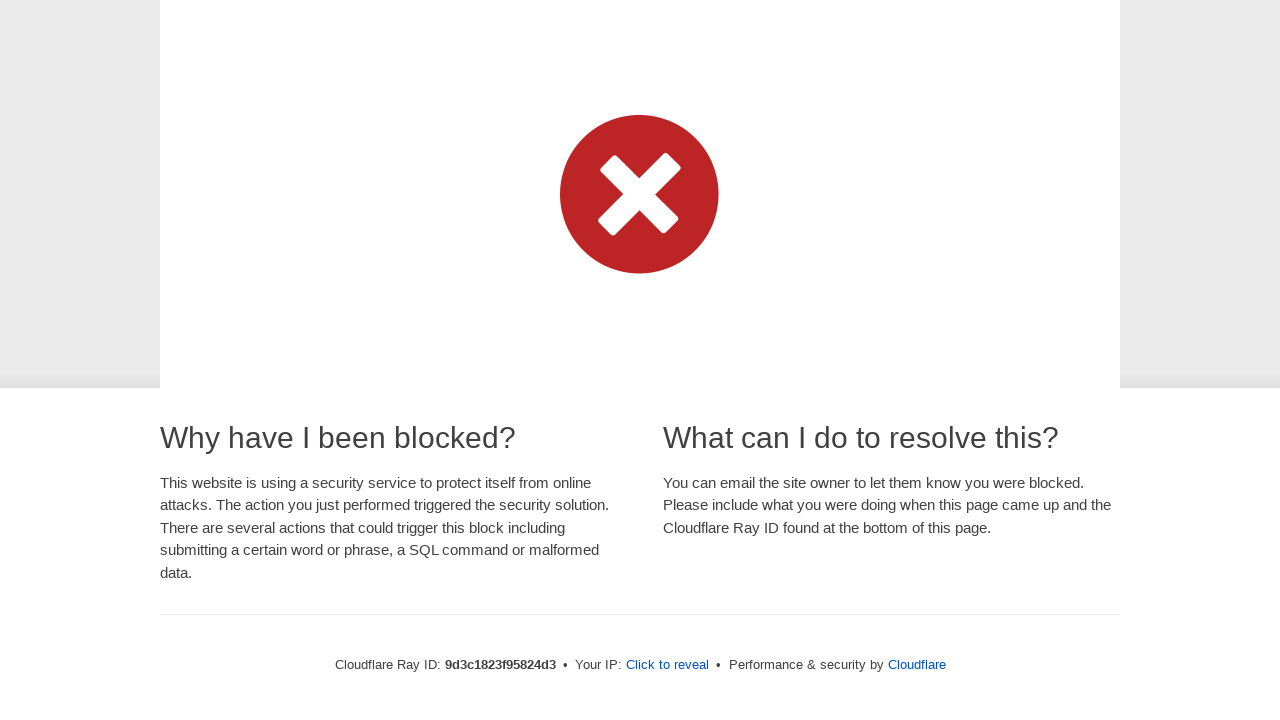

Waited 120ms between typing characters
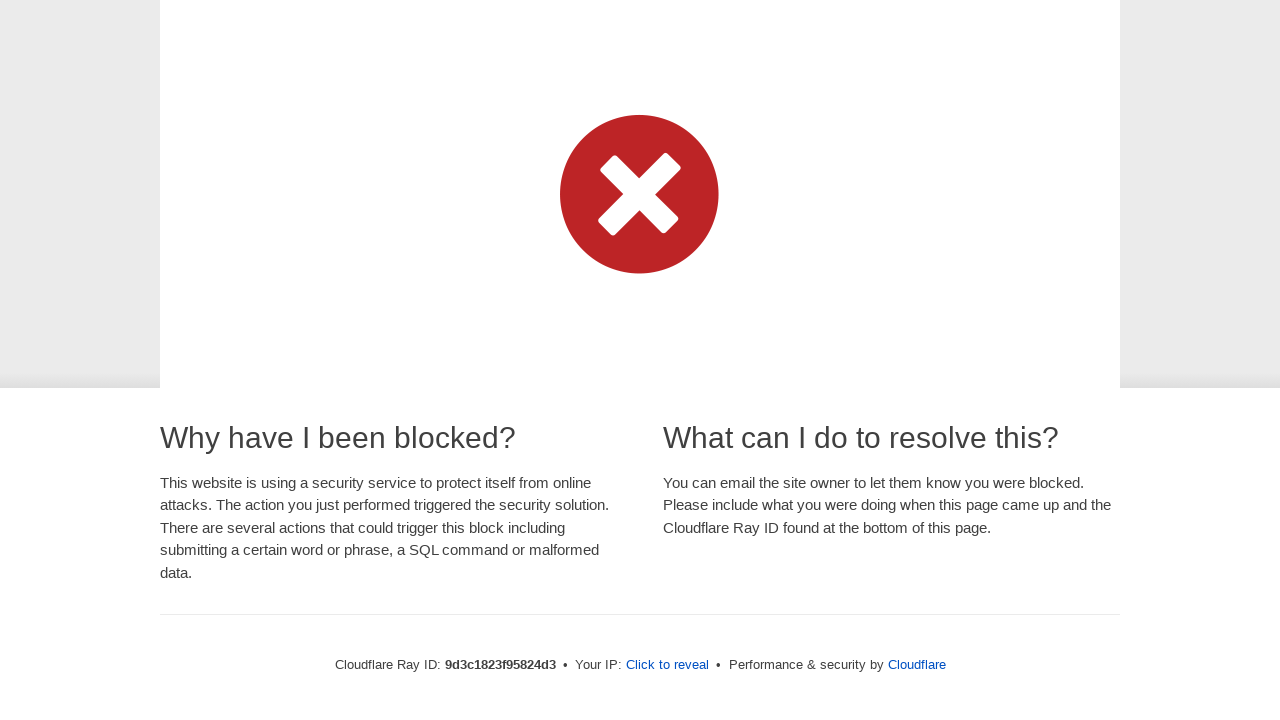

Typed character 'w' in typing tutor
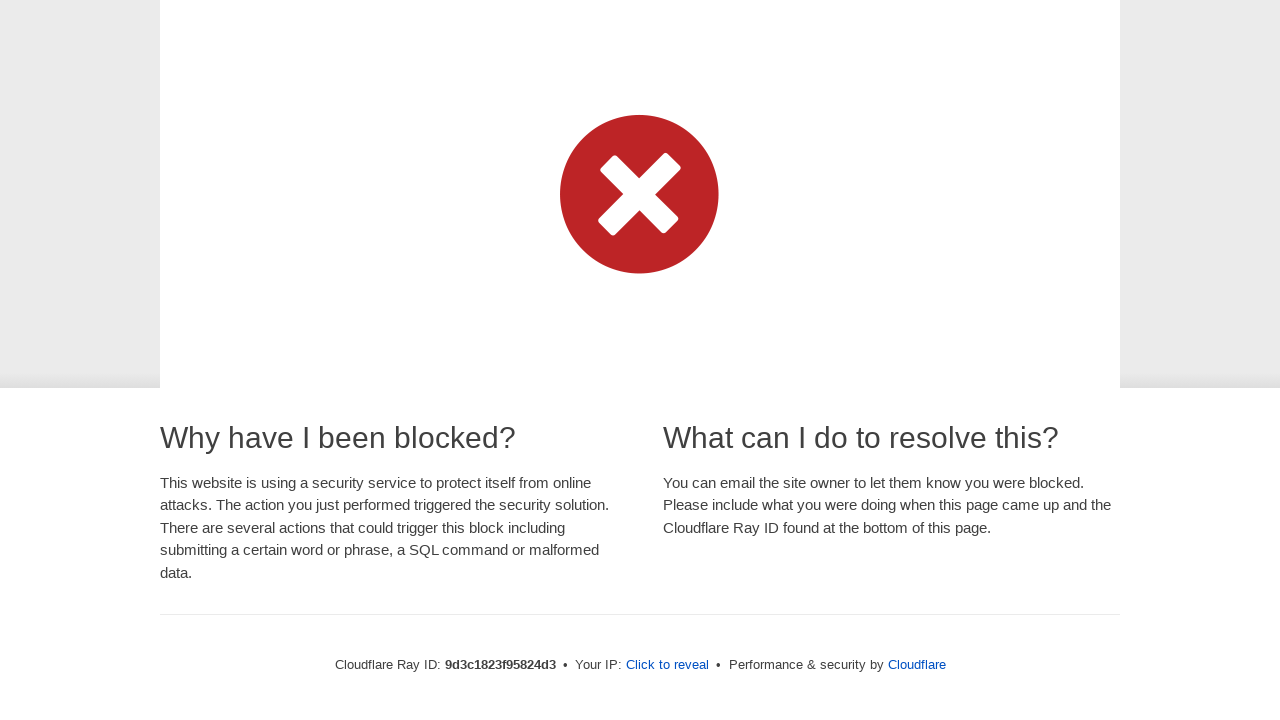

Waited 120ms between typing characters
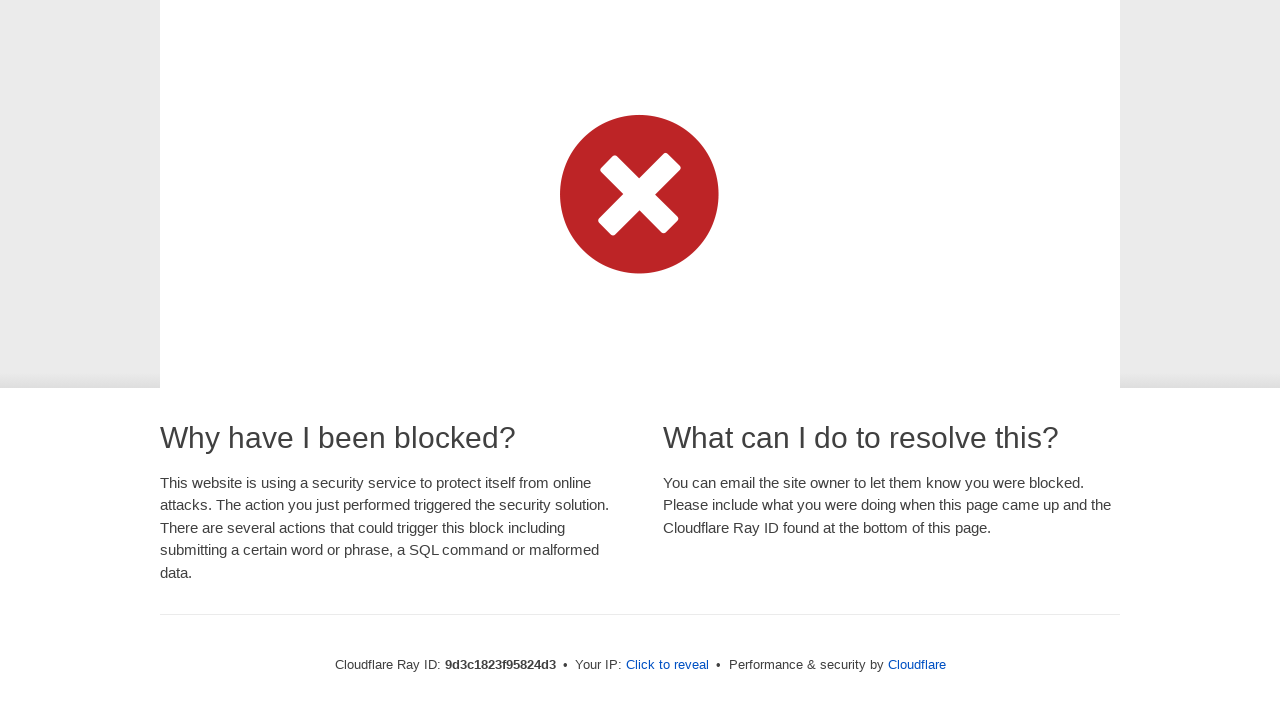

Typed character 'o' in typing tutor
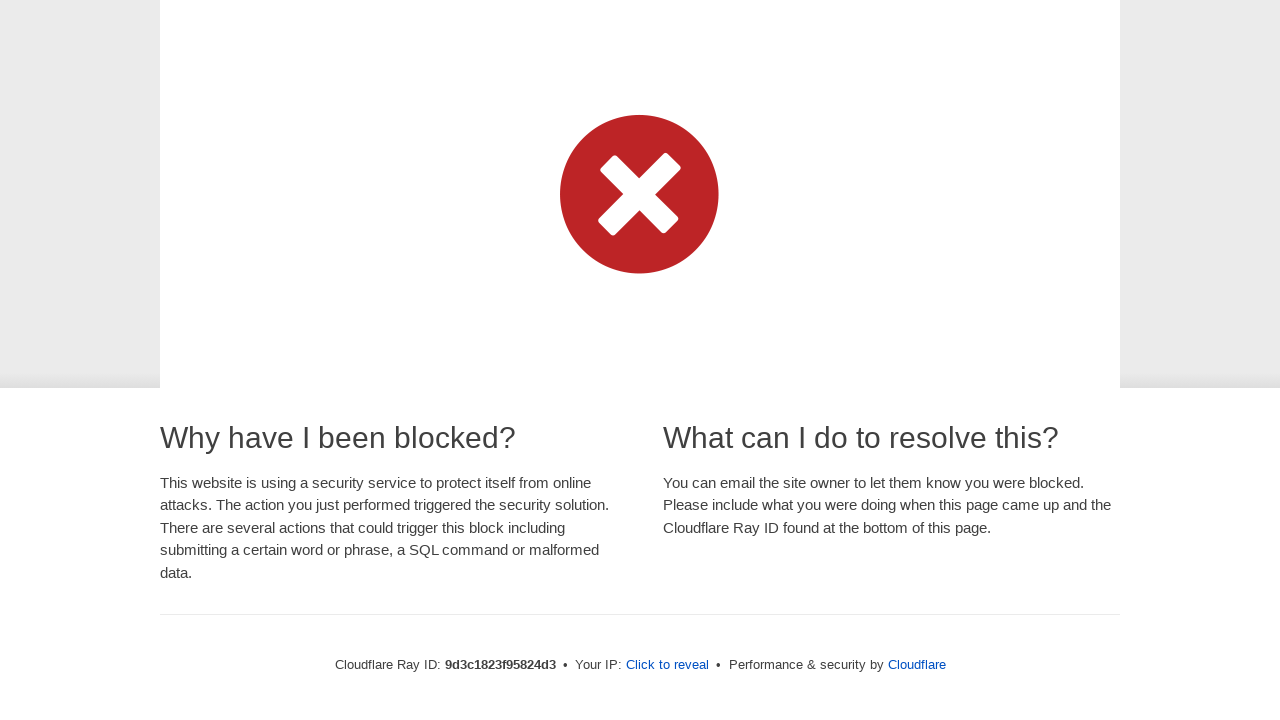

Waited 120ms between typing characters
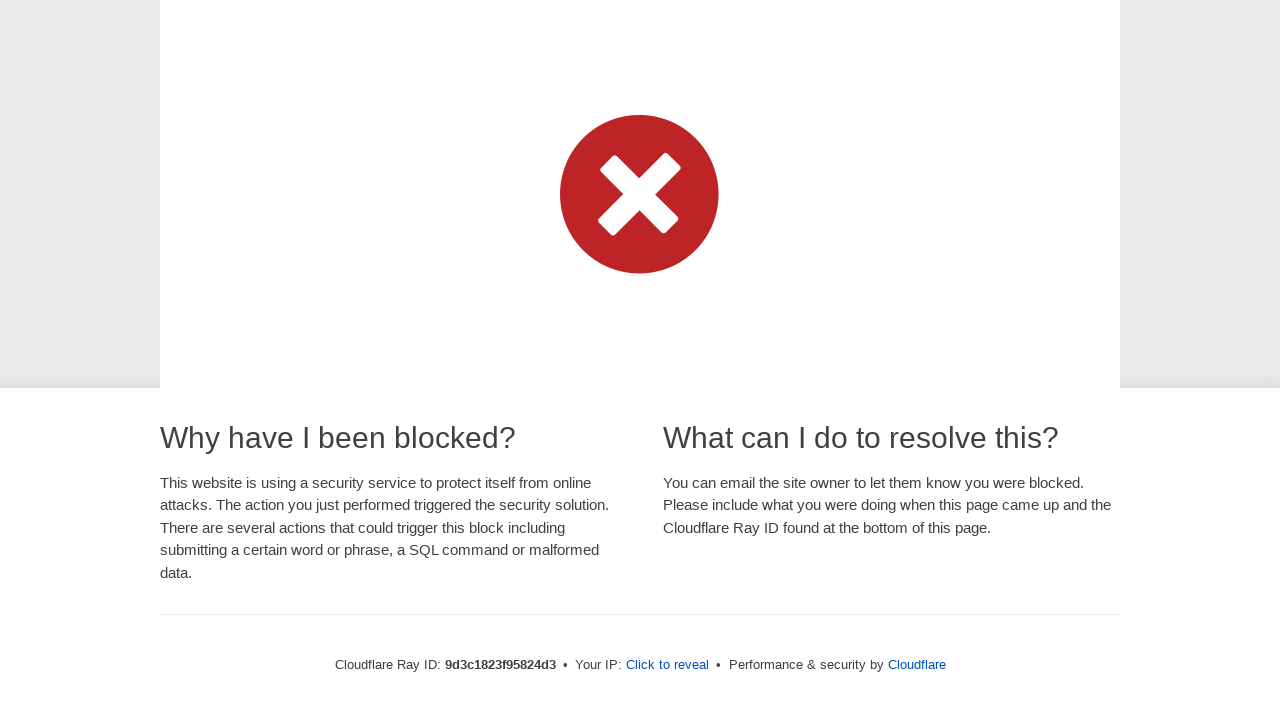

Typed character 'r' in typing tutor
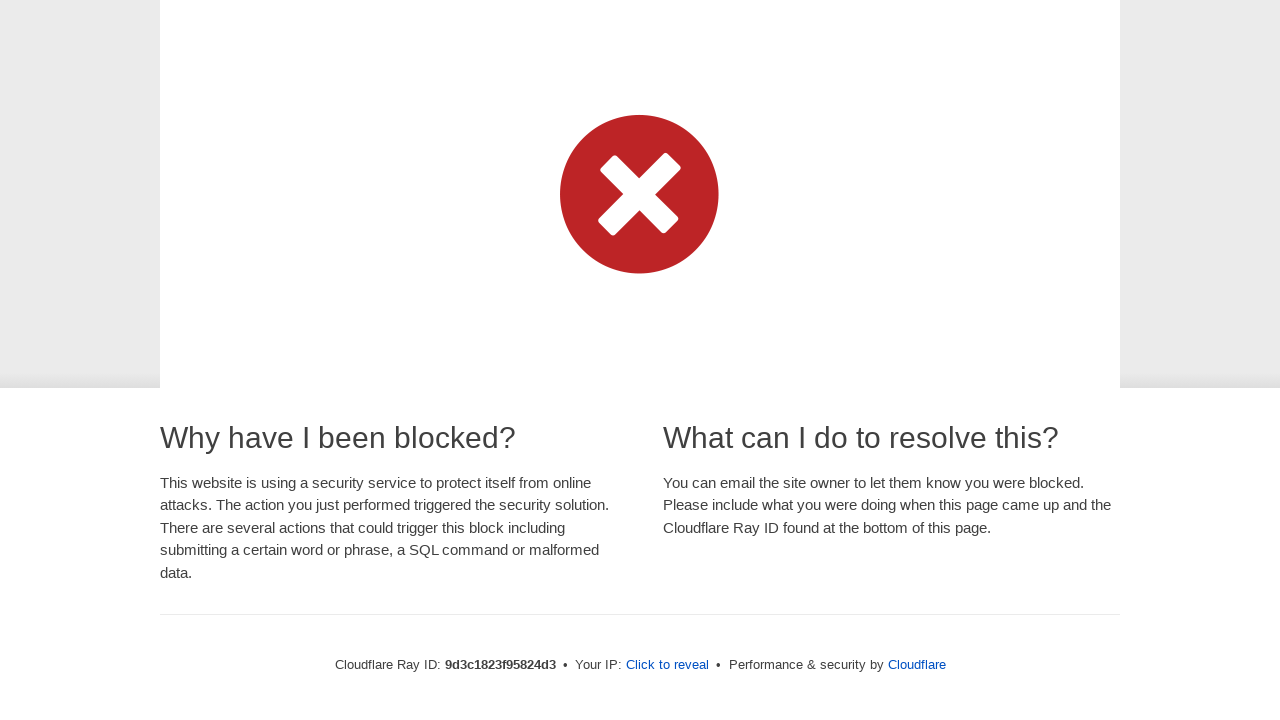

Waited 120ms between typing characters
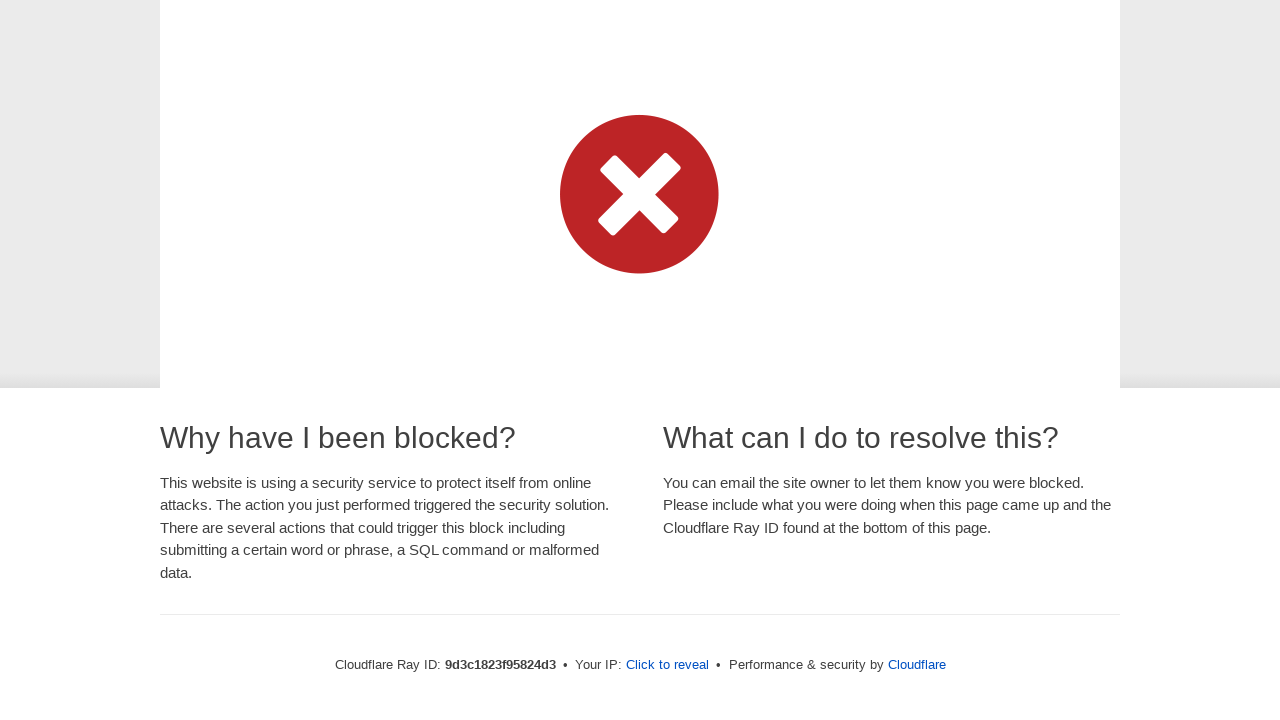

Typed character 'd' in typing tutor
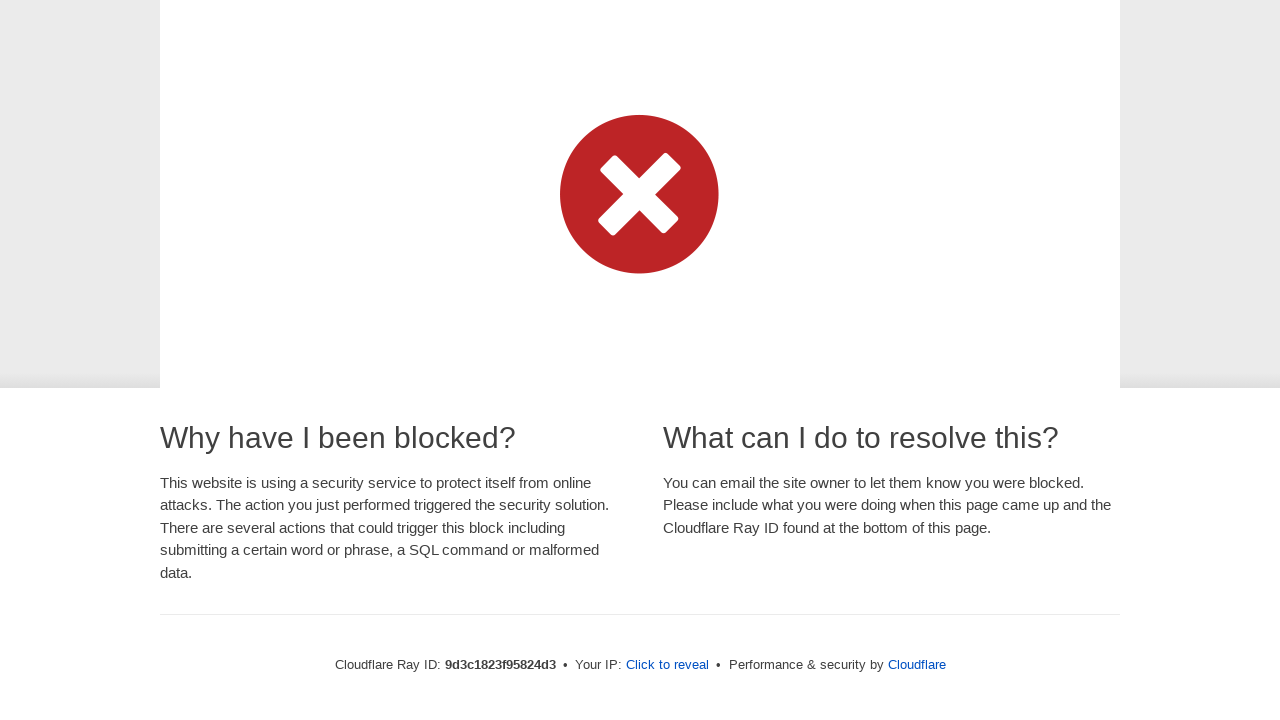

Waited 120ms between typing characters
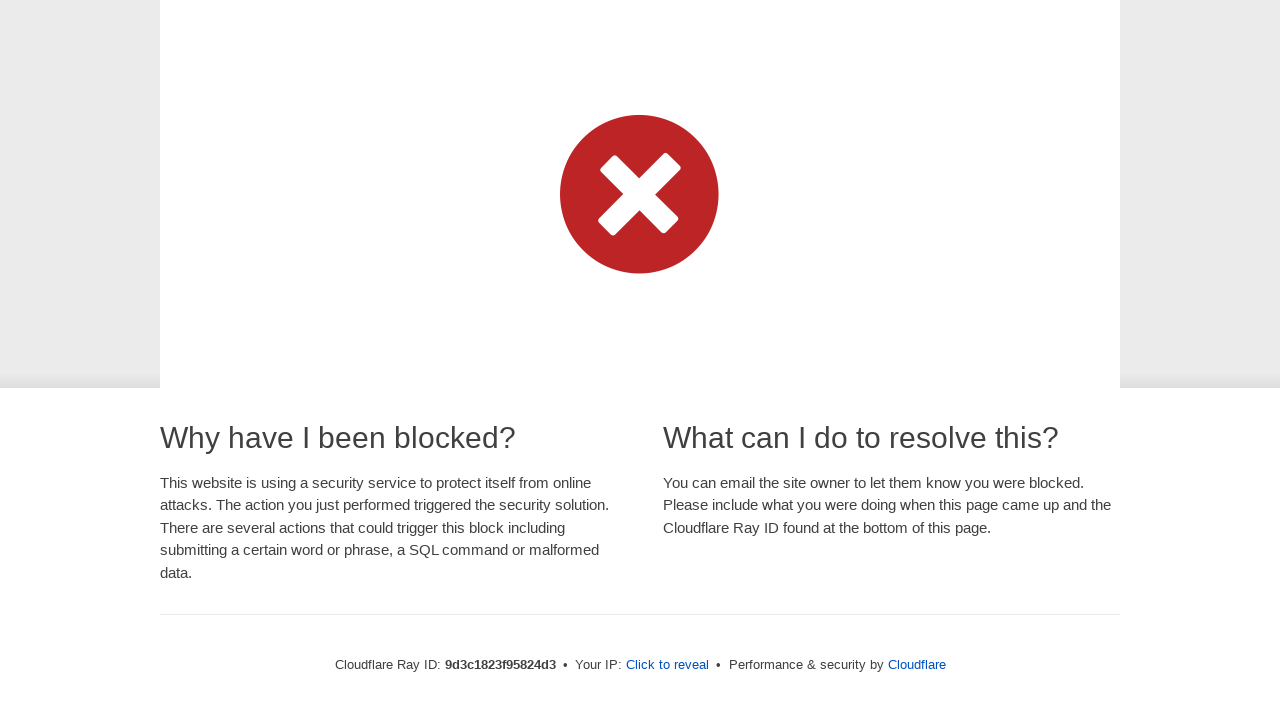

Typed character 's' in typing tutor
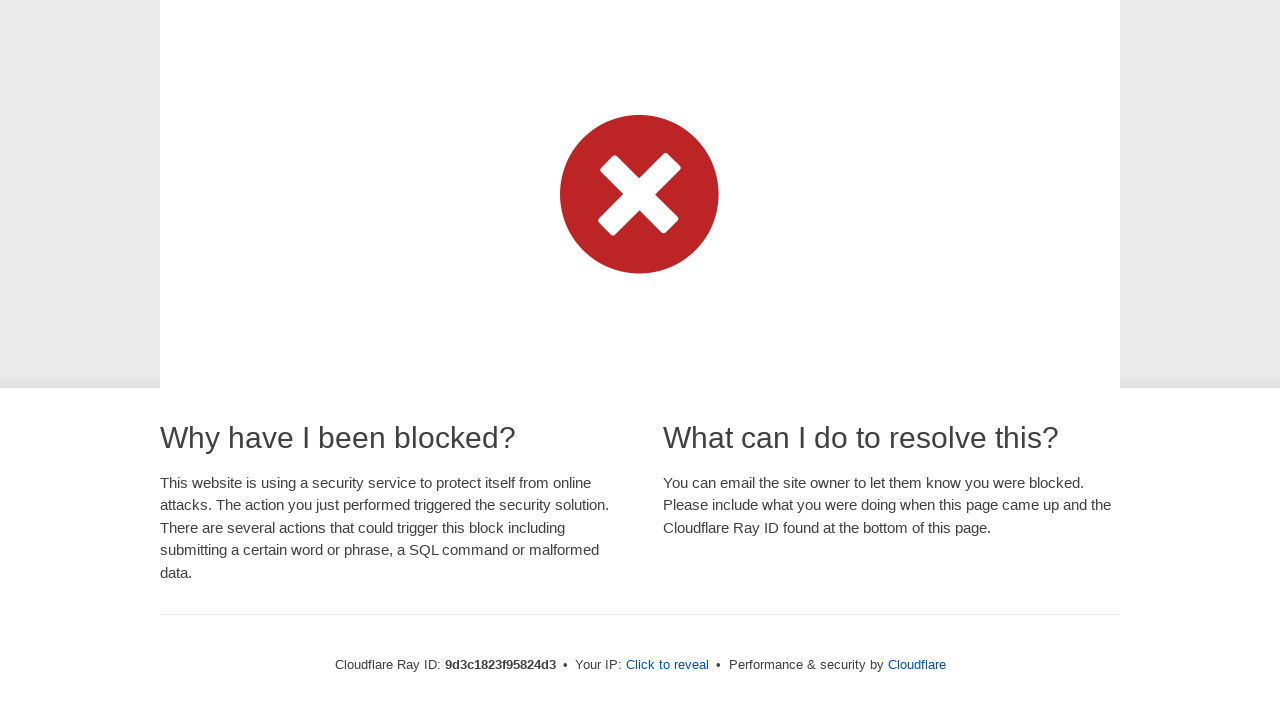

Waited 120ms between typing characters
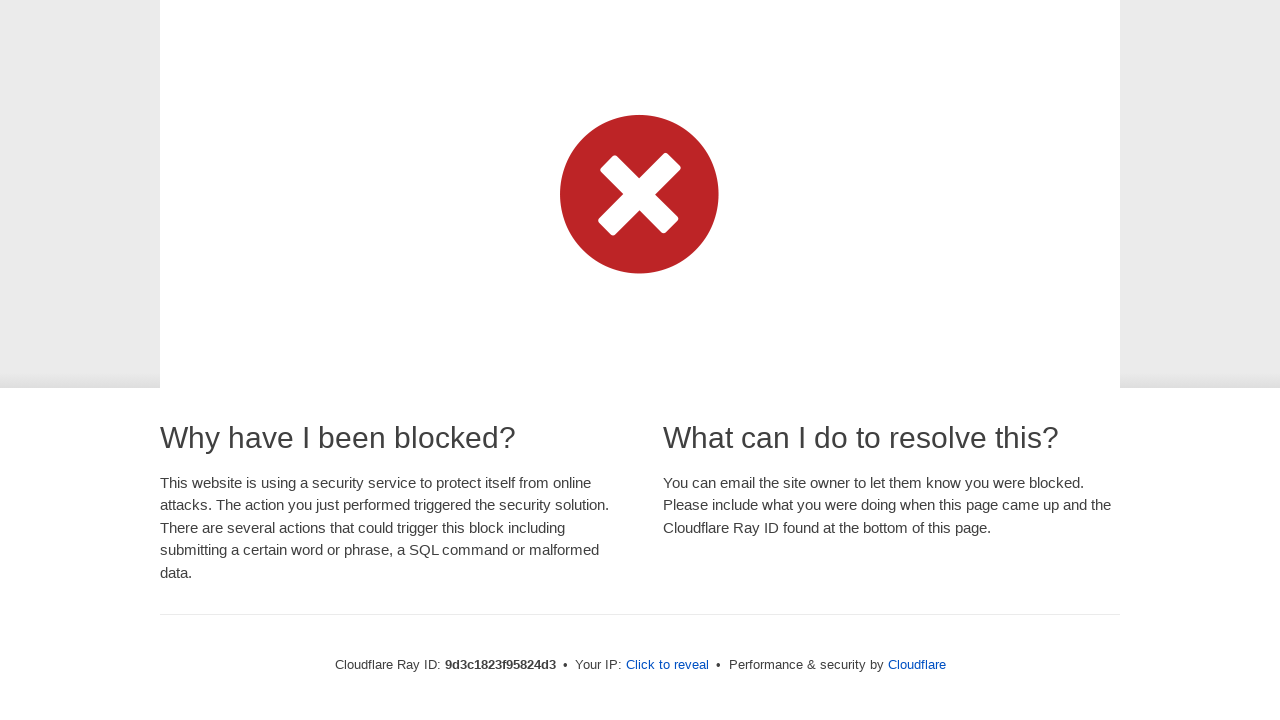

Typed character ' ' in typing tutor
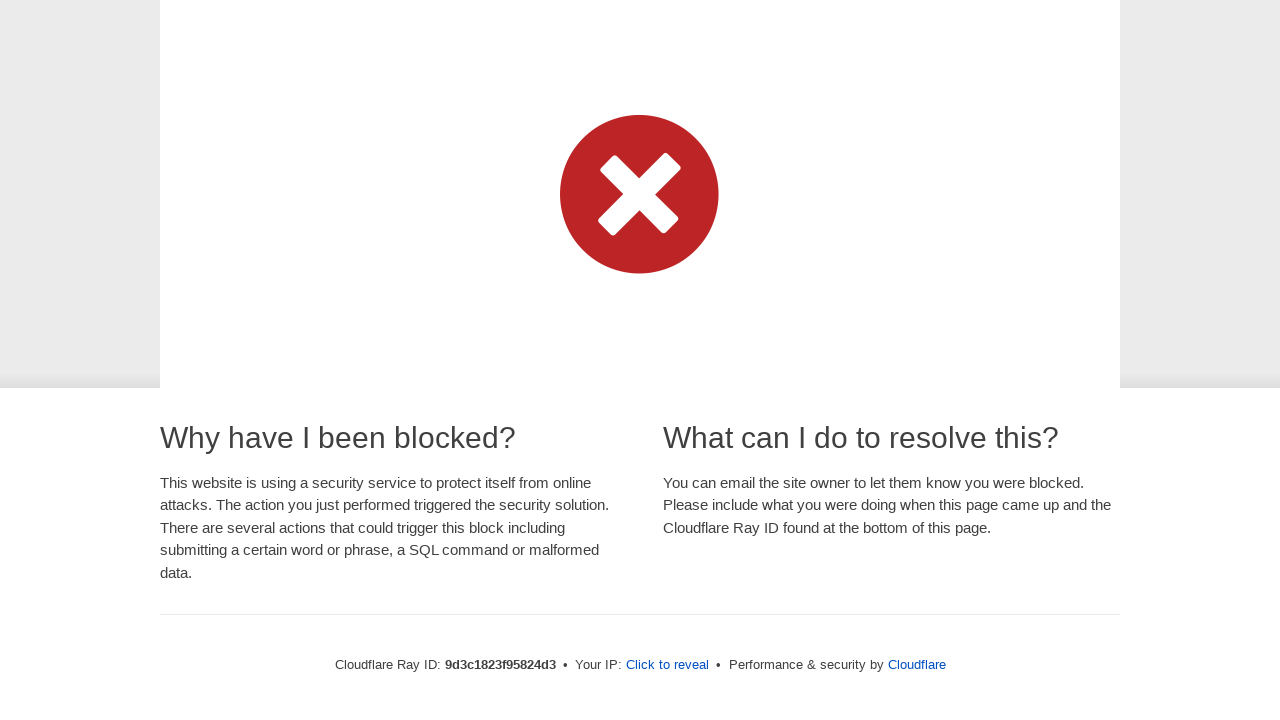

Waited 120ms between typing characters
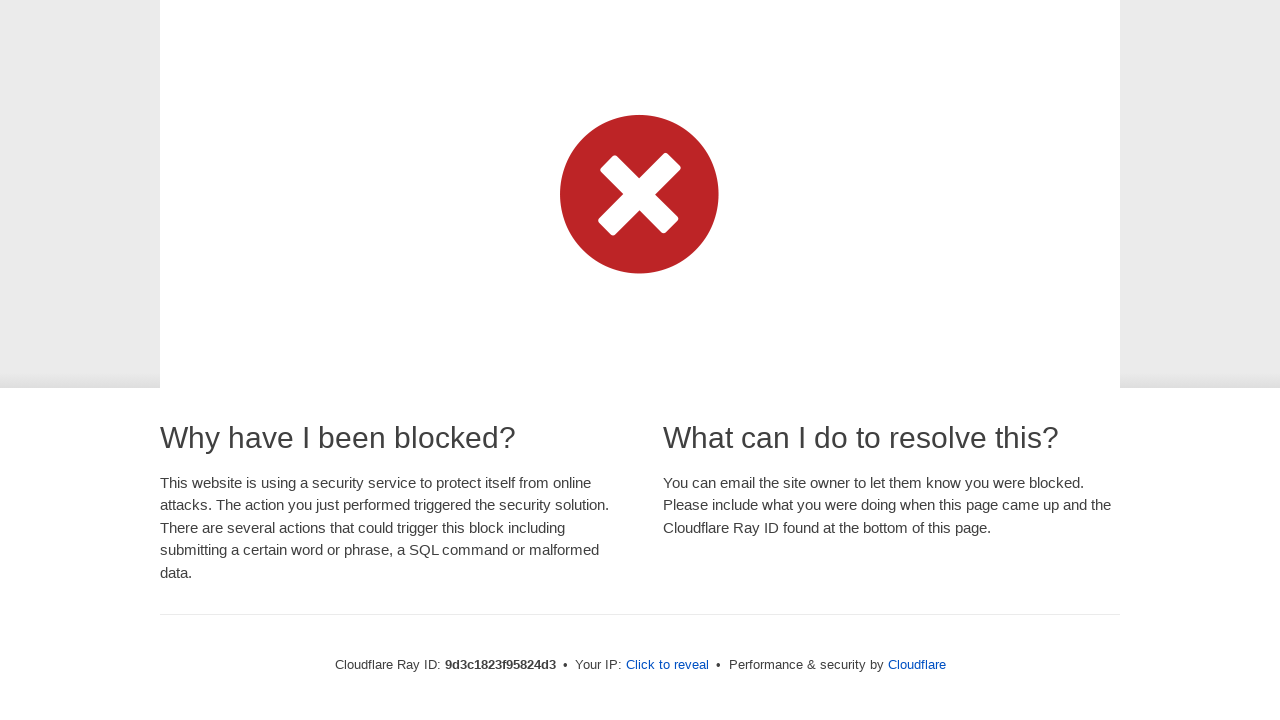

Typed character 'p' in typing tutor
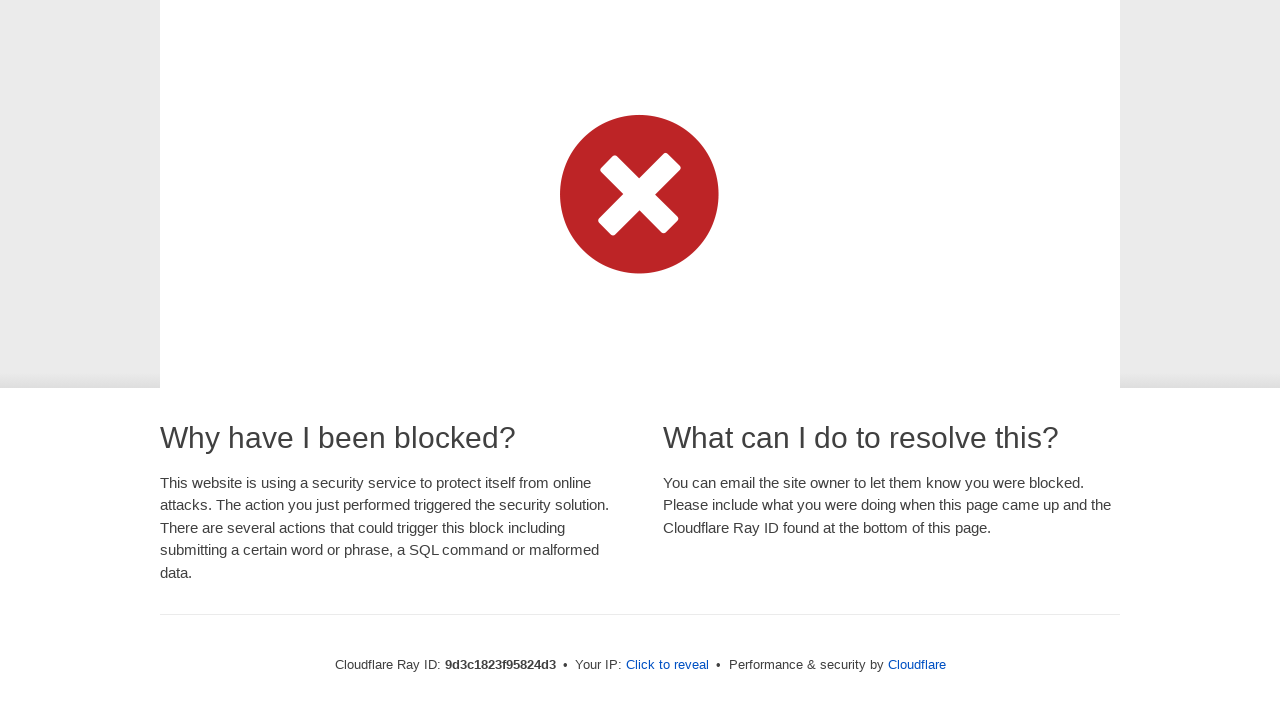

Waited 120ms between typing characters
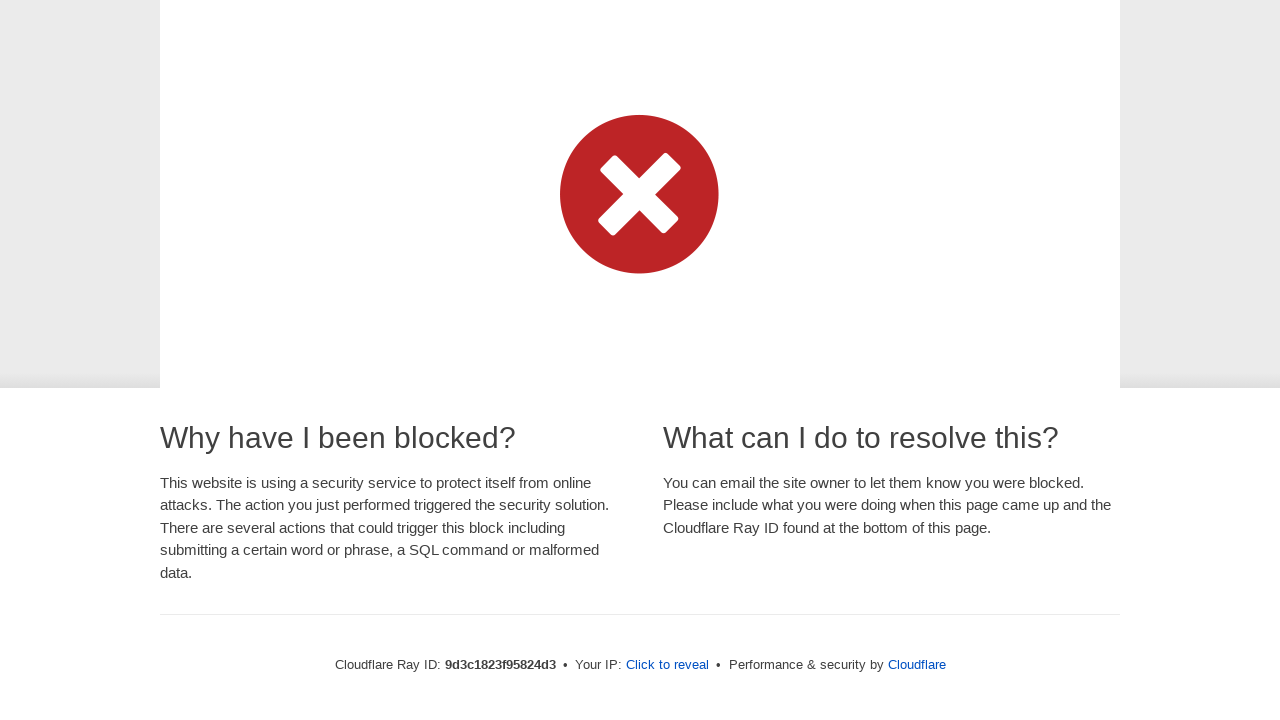

Typed character 'e' in typing tutor
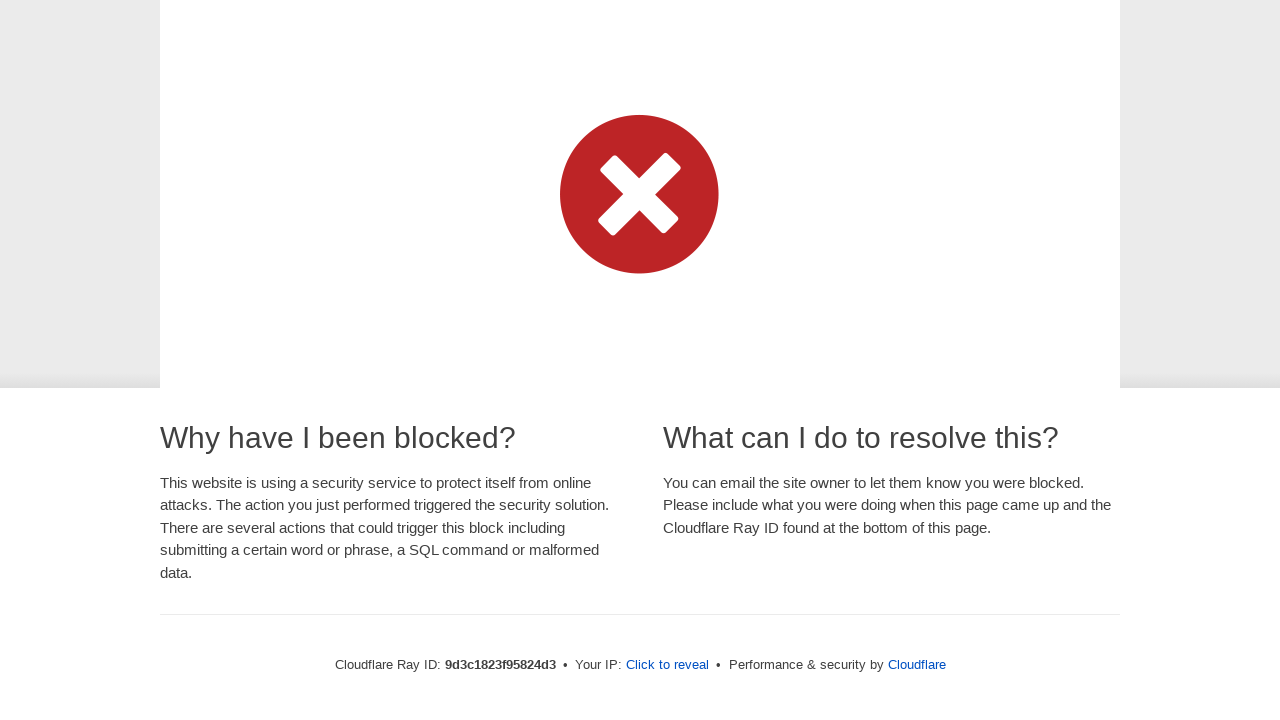

Waited 120ms between typing characters
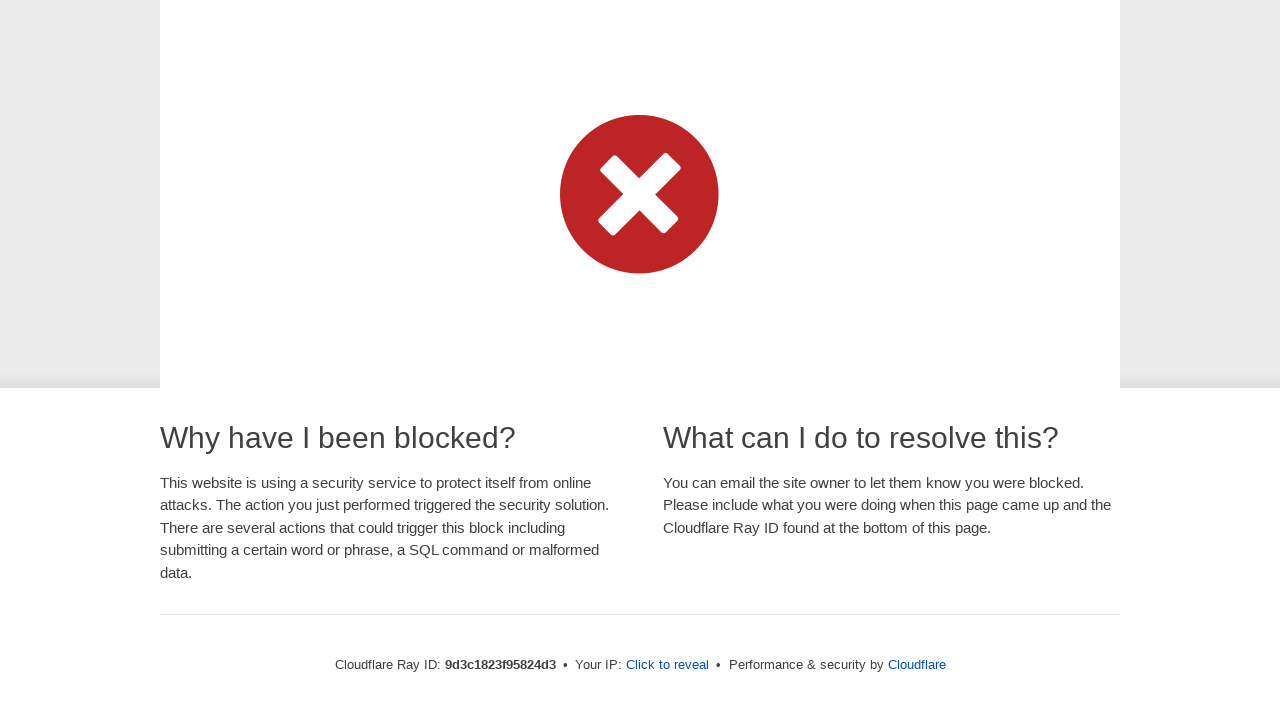

Typed character 'r' in typing tutor
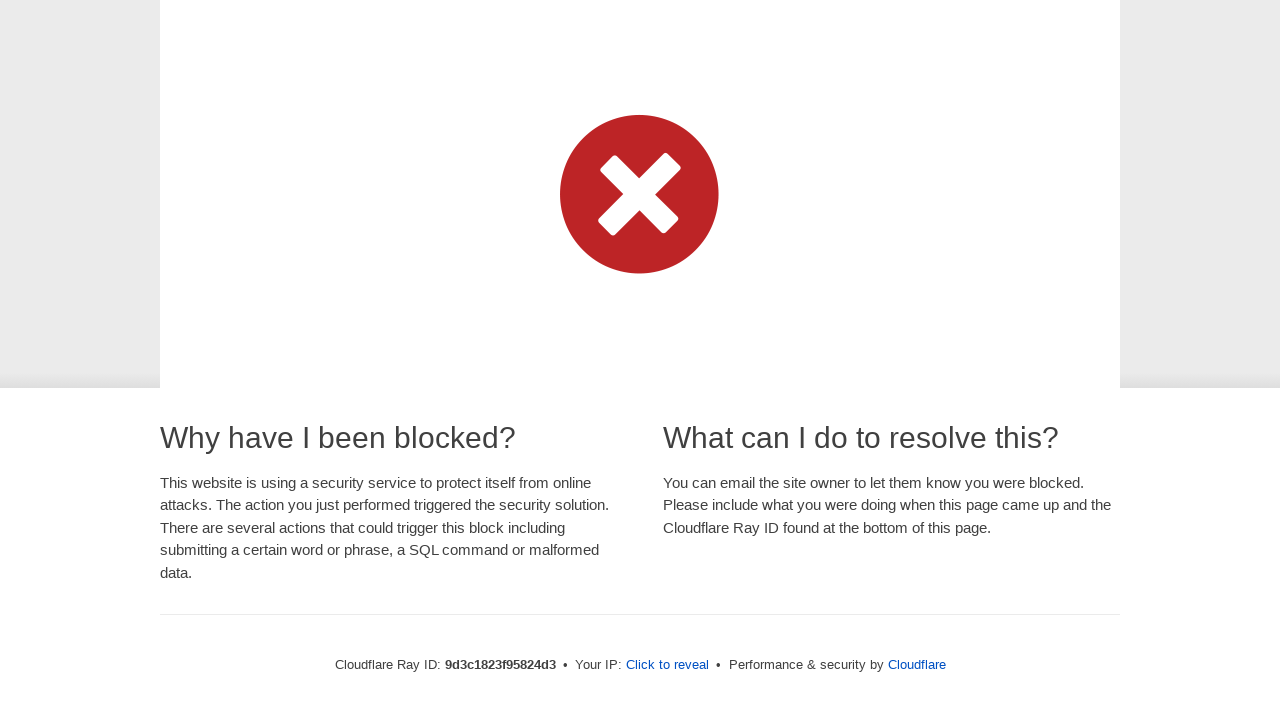

Waited 120ms between typing characters
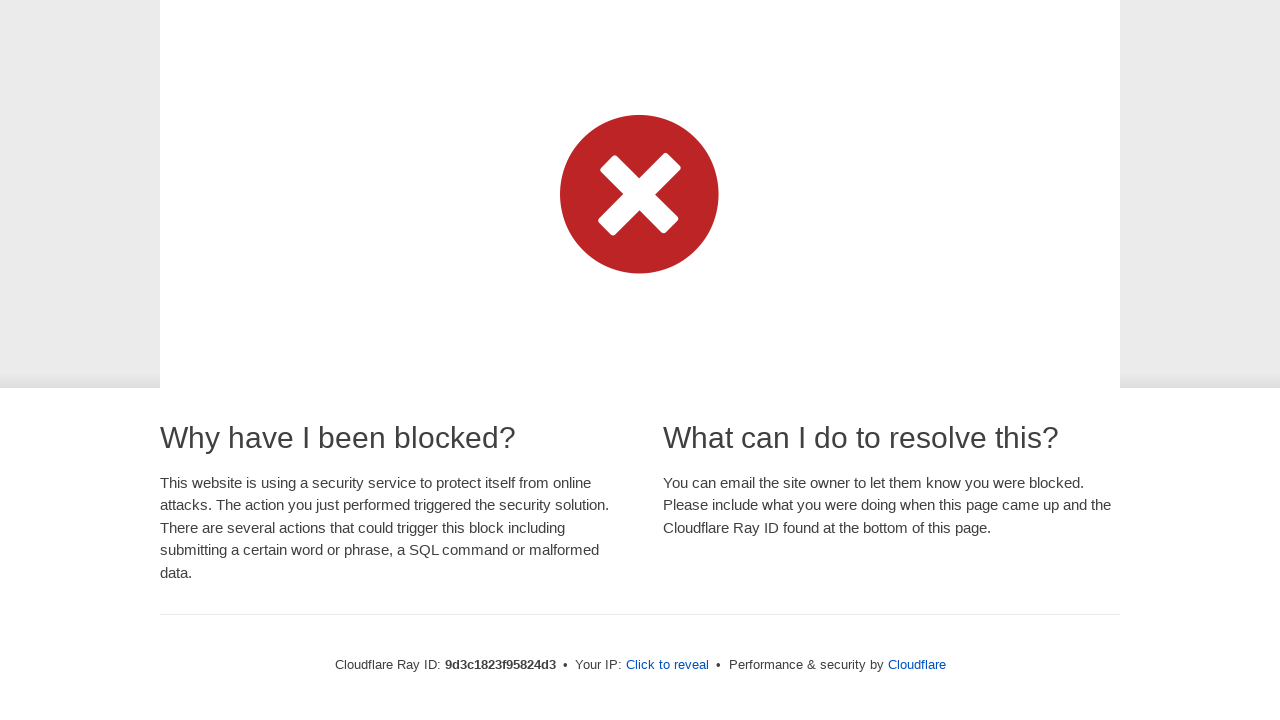

Typed character ' ' in typing tutor
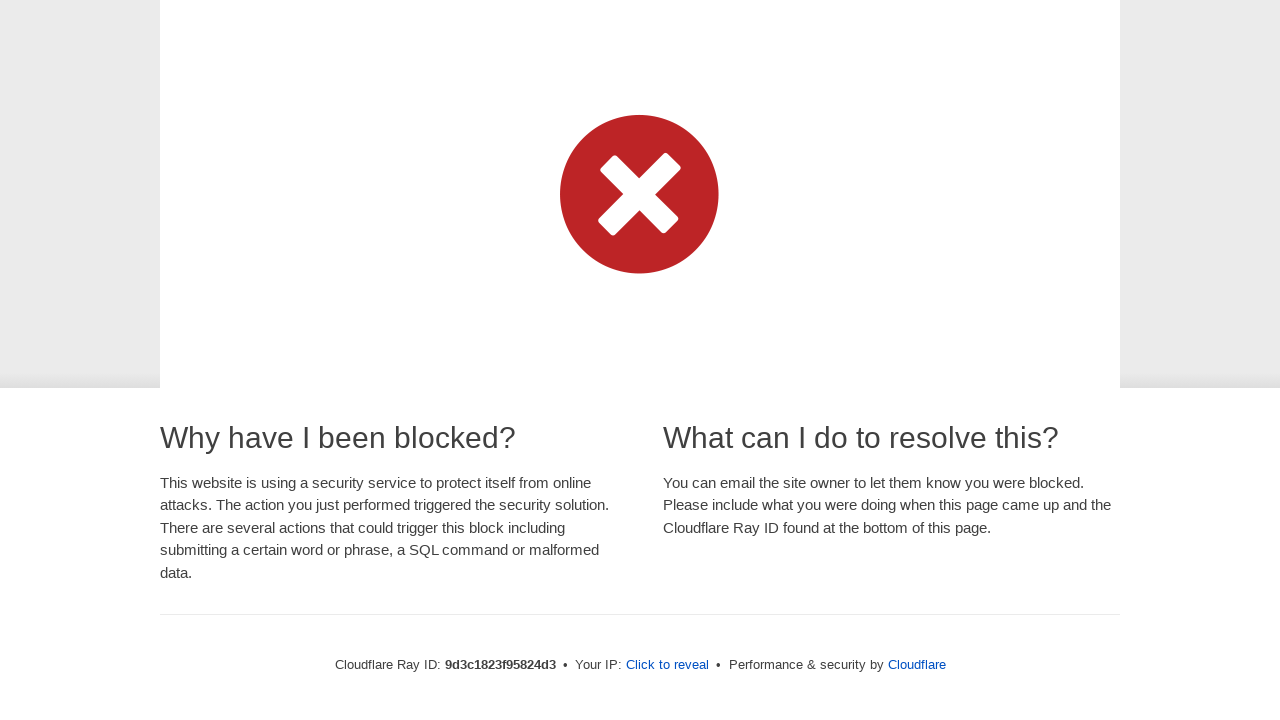

Waited 120ms between typing characters
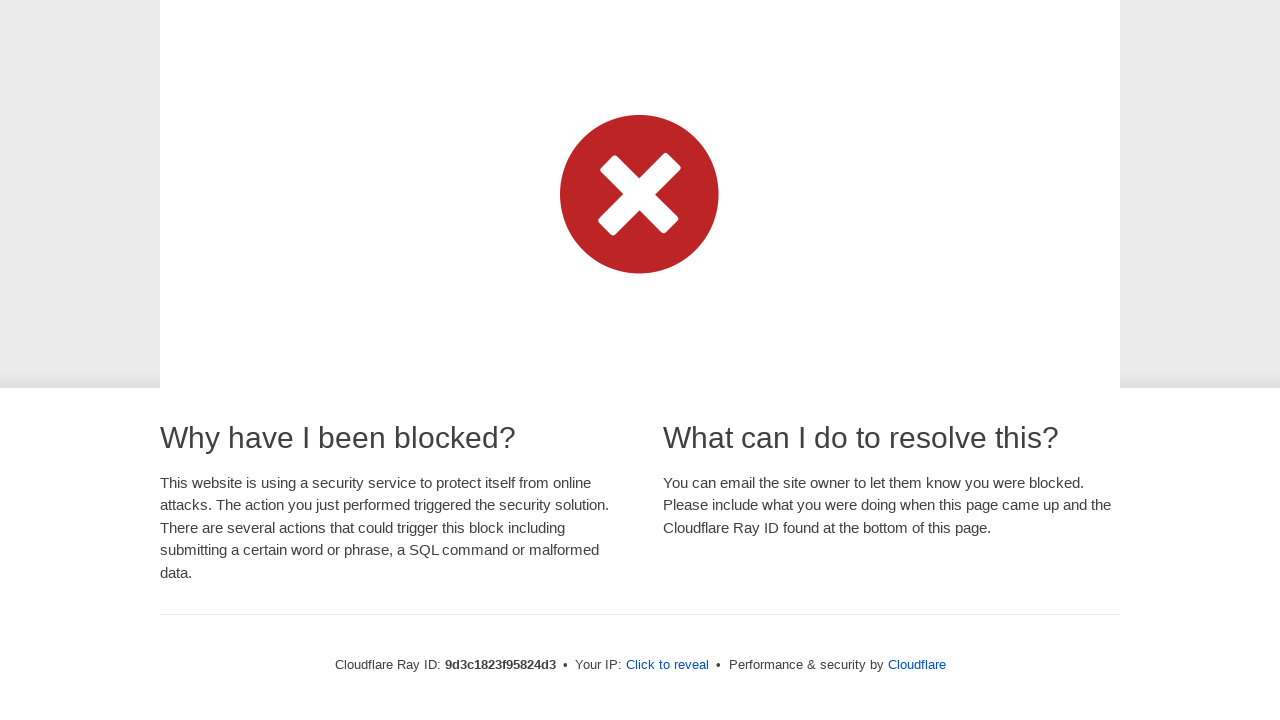

Typed character 'm' in typing tutor
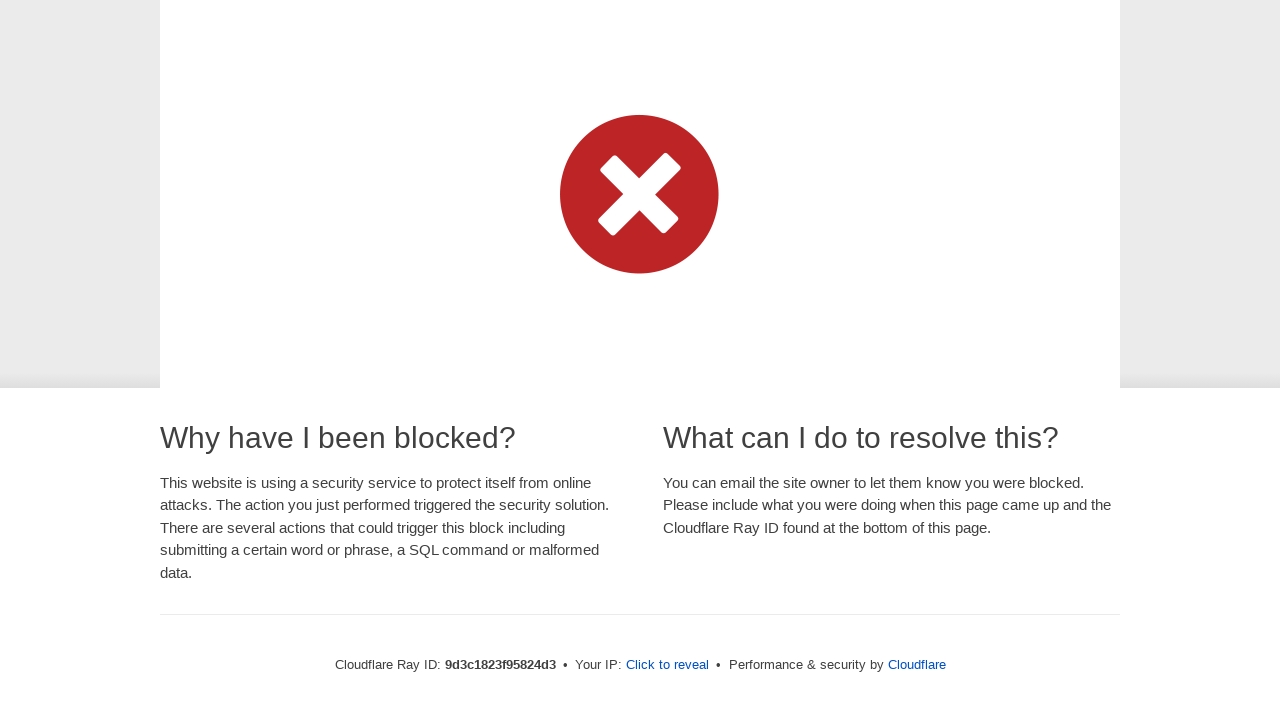

Waited 120ms between typing characters
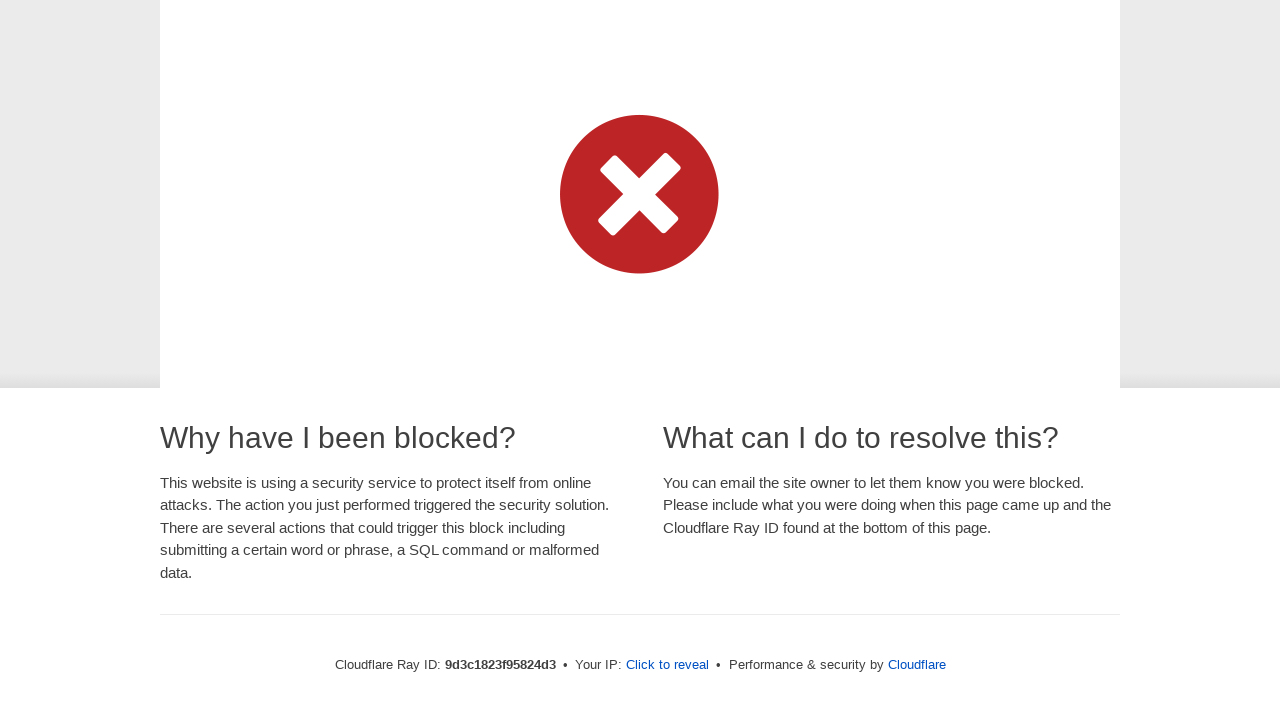

Typed character 'i' in typing tutor
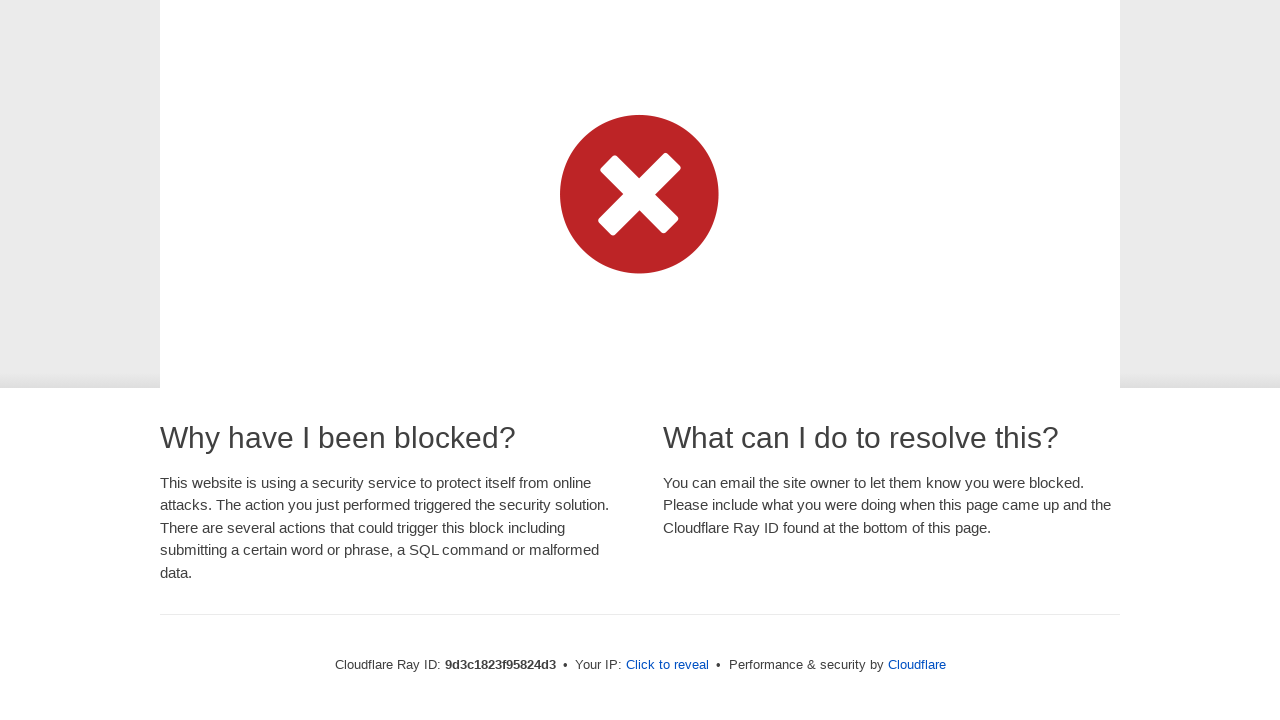

Waited 120ms between typing characters
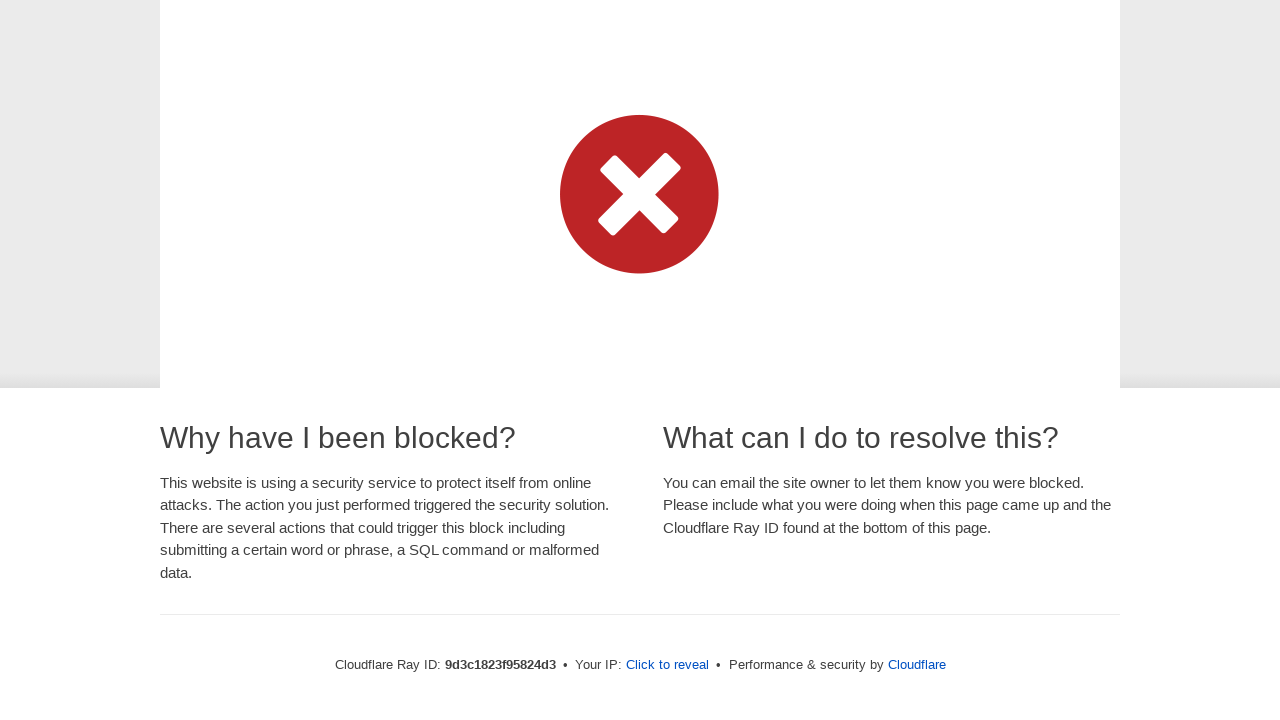

Typed character 'n' in typing tutor
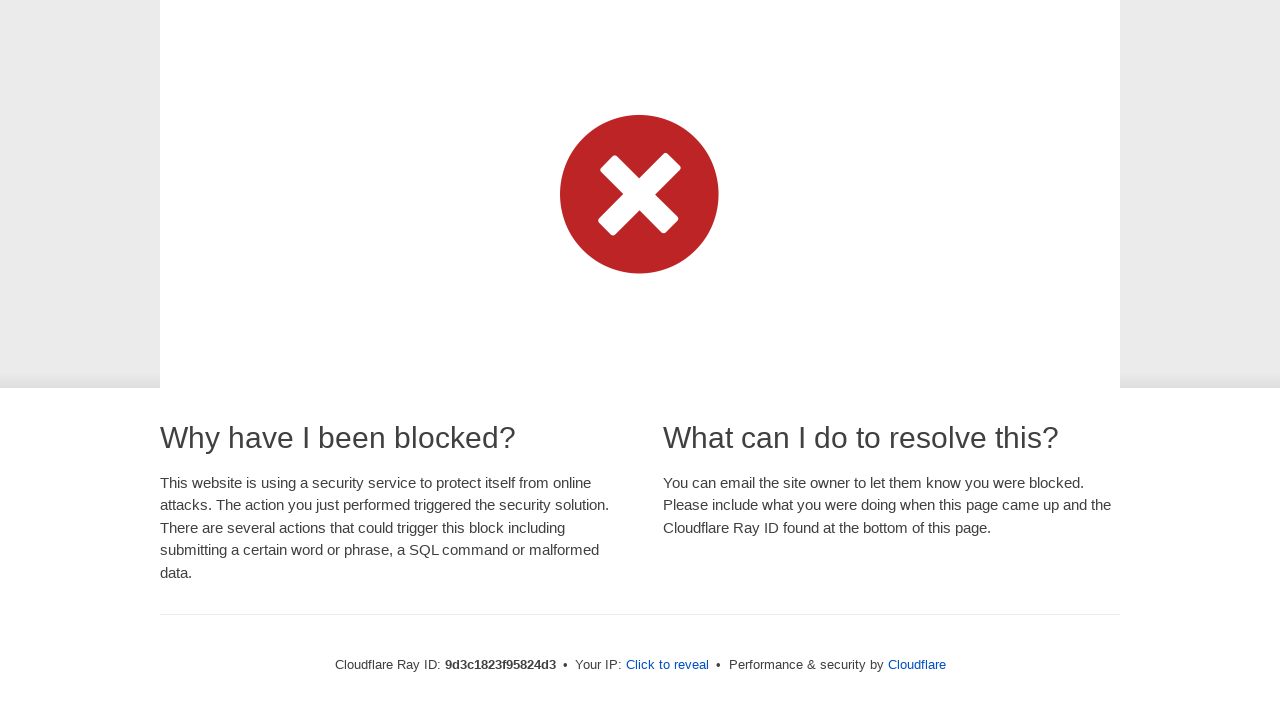

Waited 120ms between typing characters
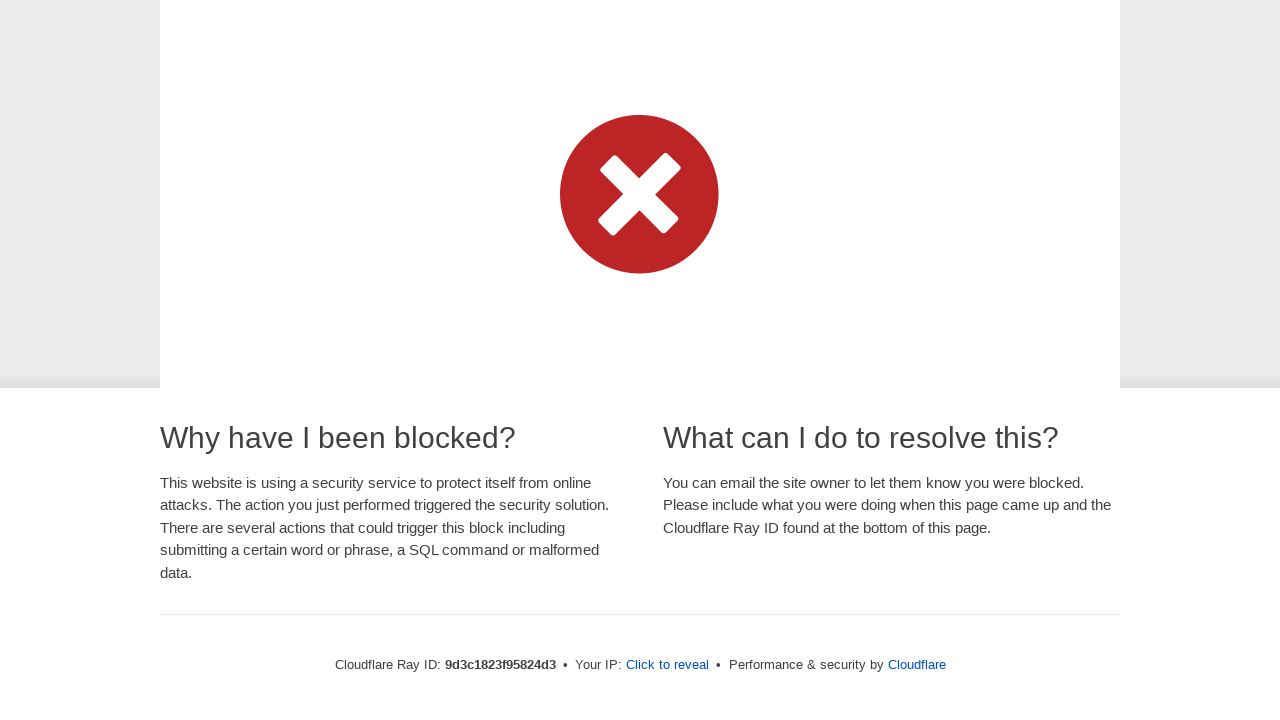

Typed character 'u' in typing tutor
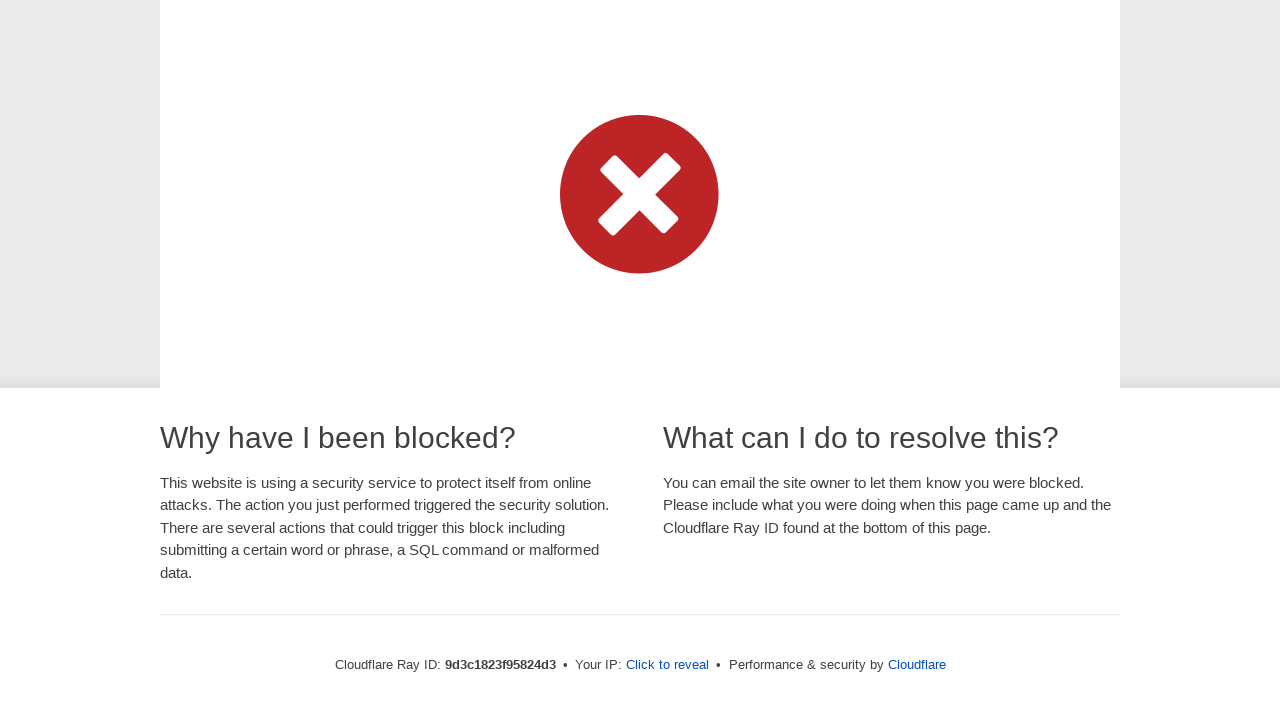

Waited 120ms between typing characters
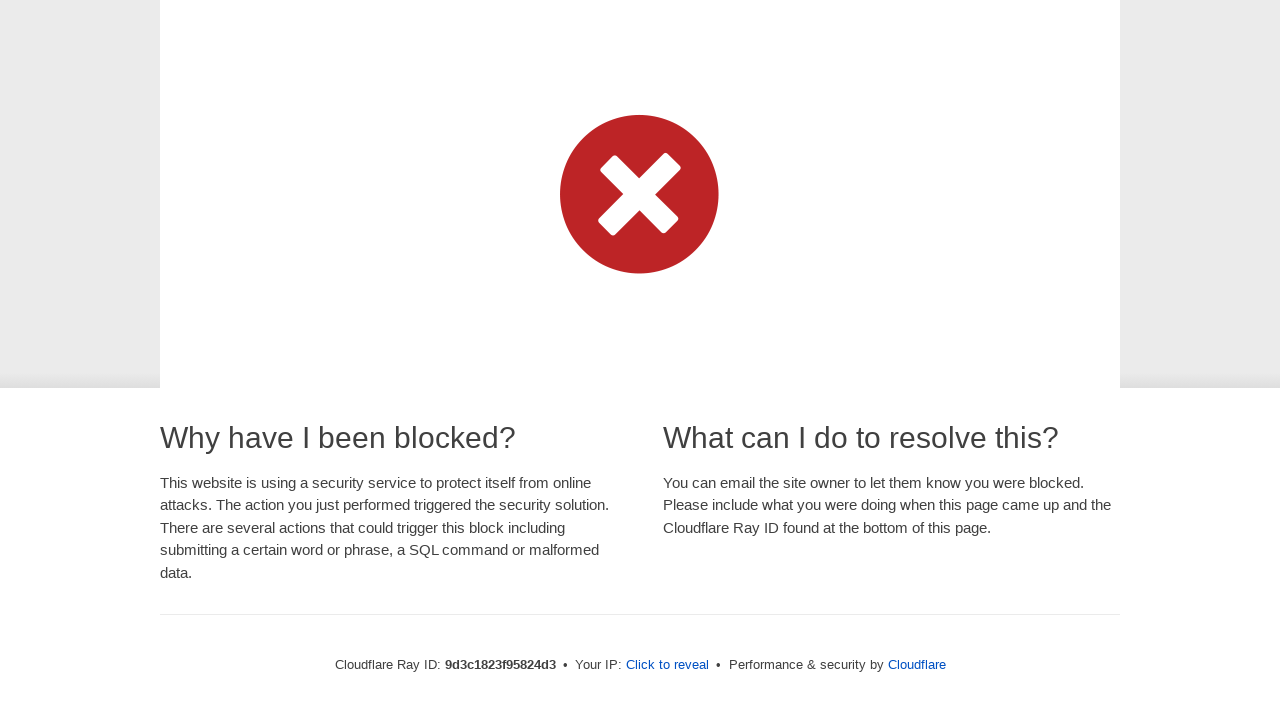

Typed character 't' in typing tutor
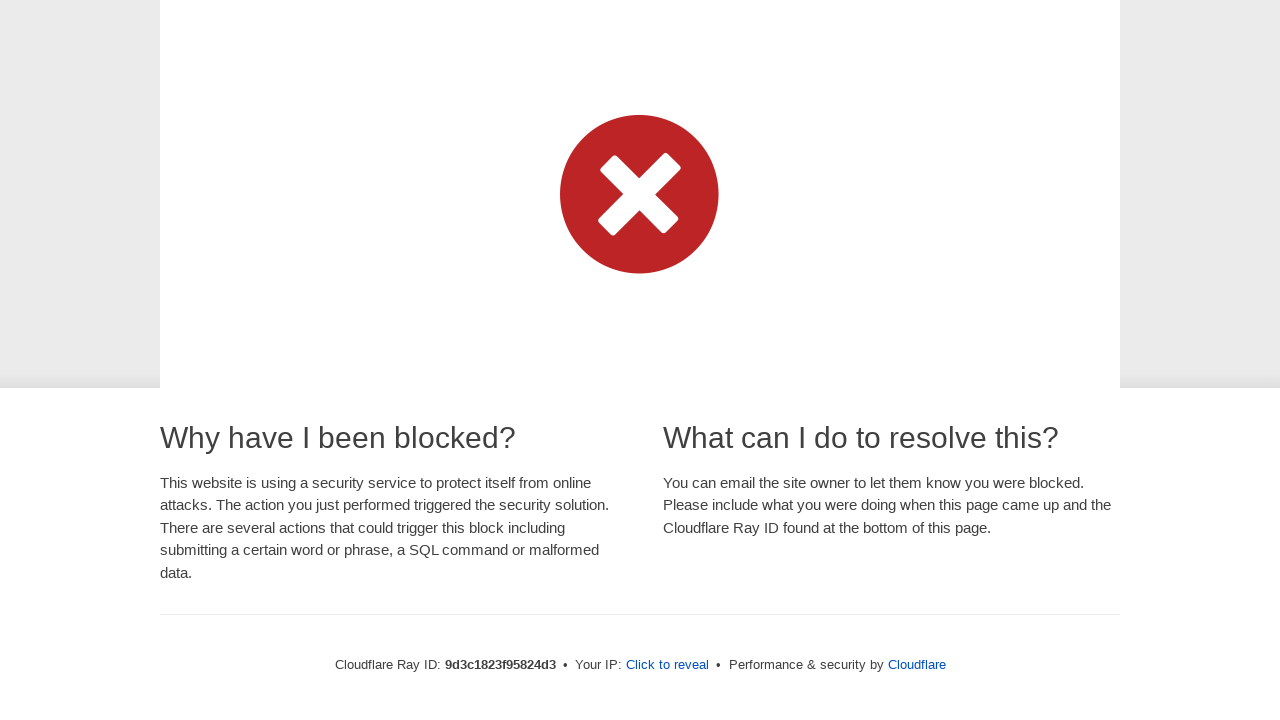

Waited 120ms between typing characters
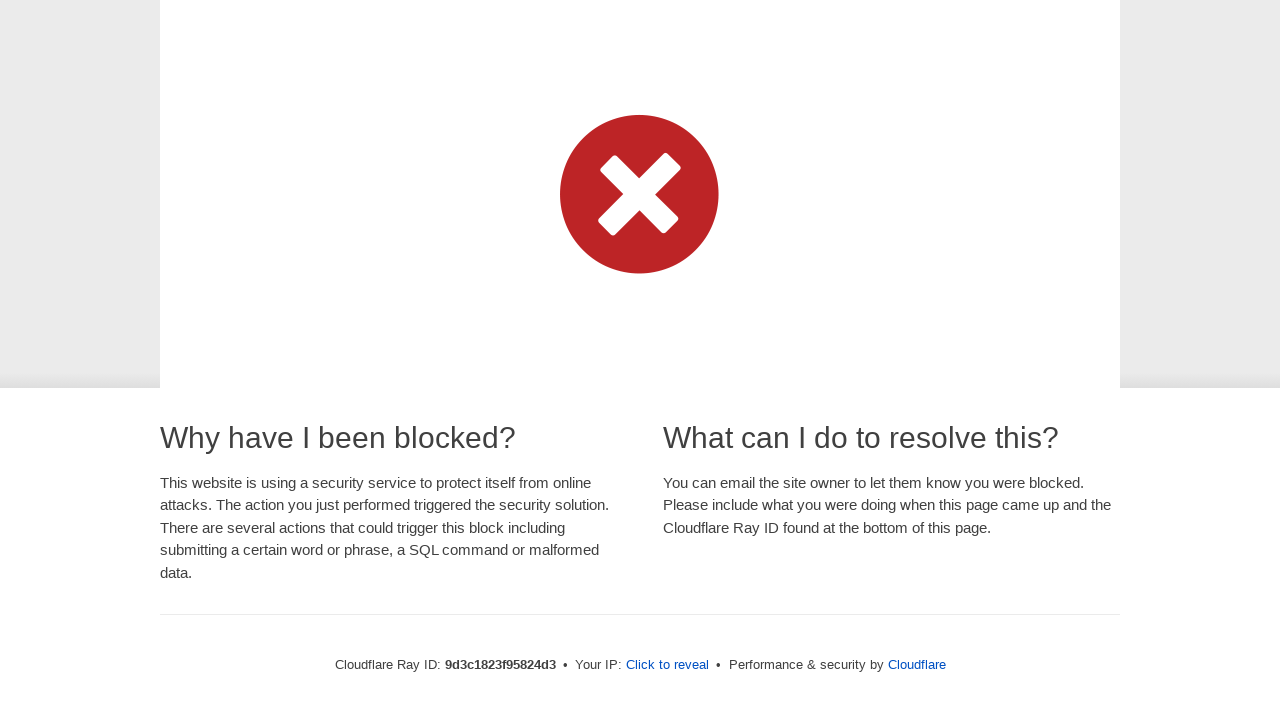

Typed character 'e' in typing tutor
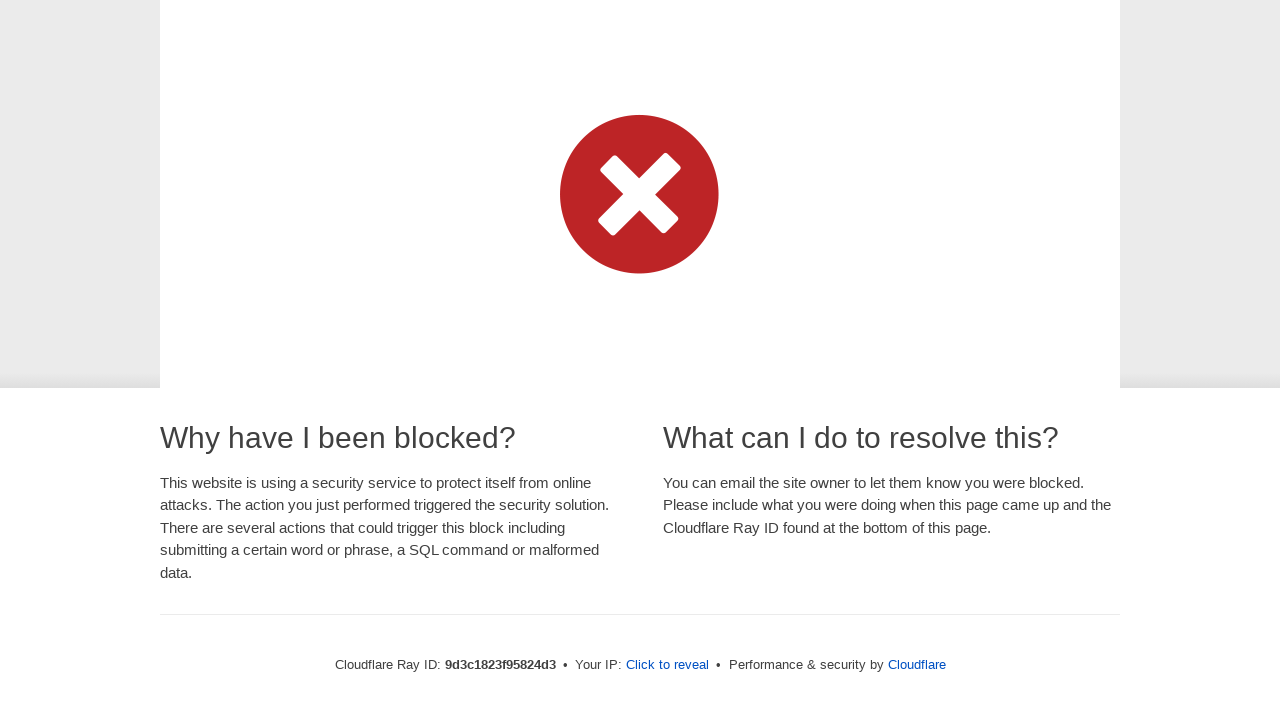

Waited 120ms between typing characters
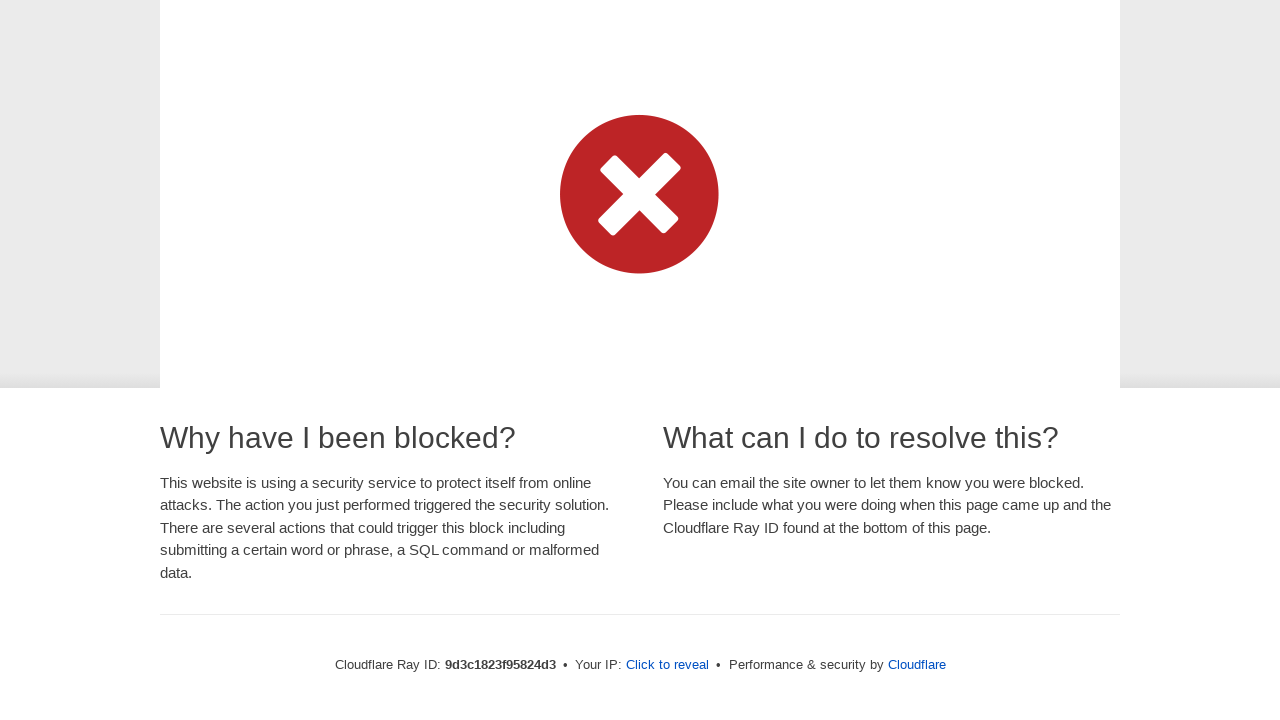

Typed character ' ' in typing tutor
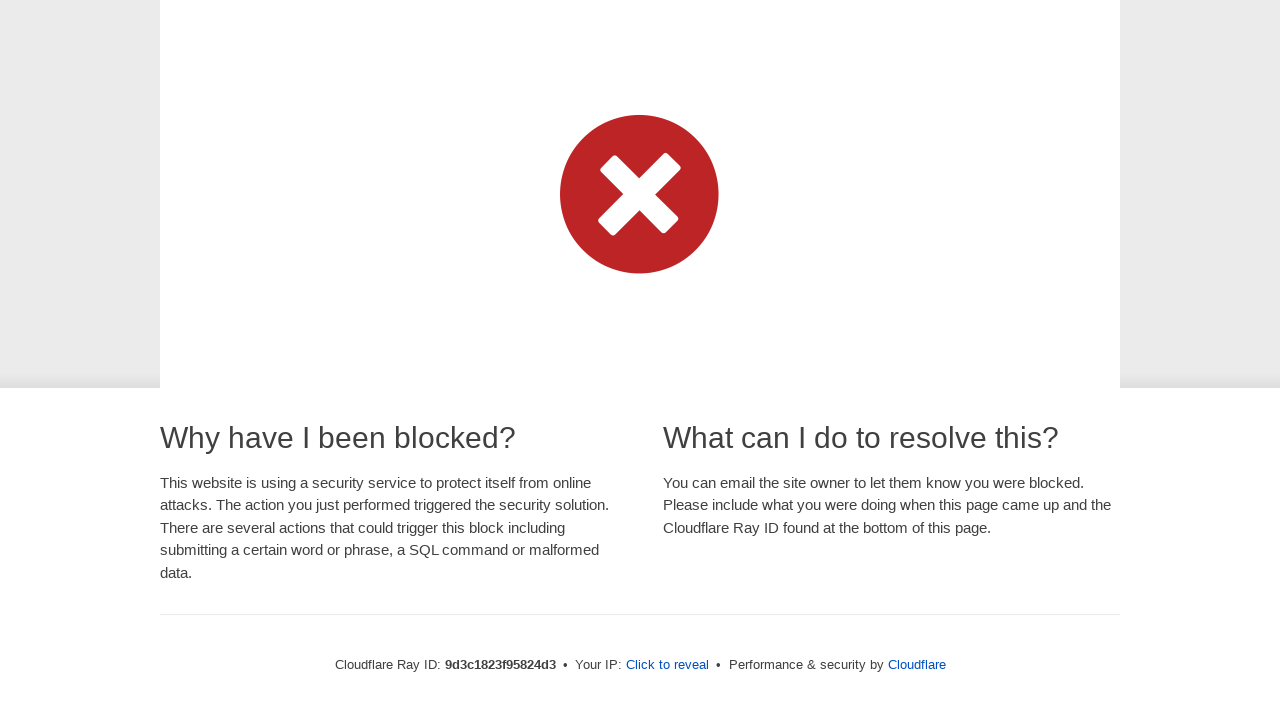

Waited 120ms between typing characters
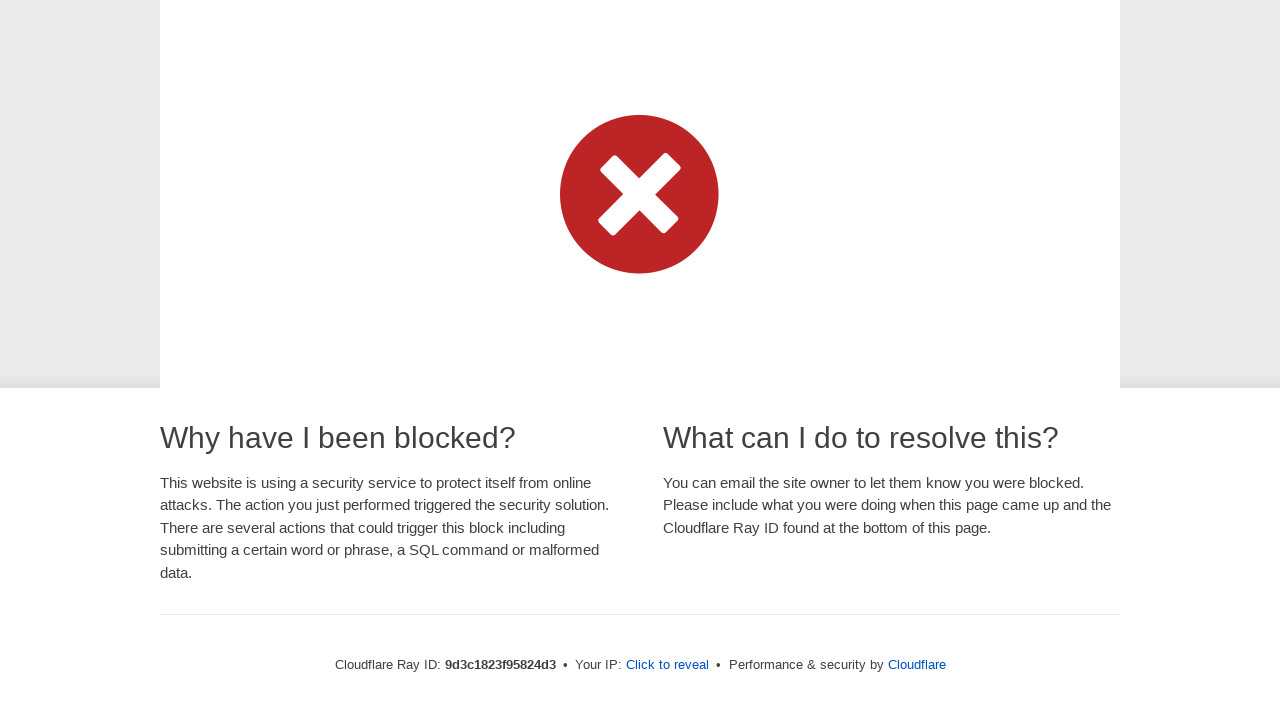

Typed character 'y' in typing tutor
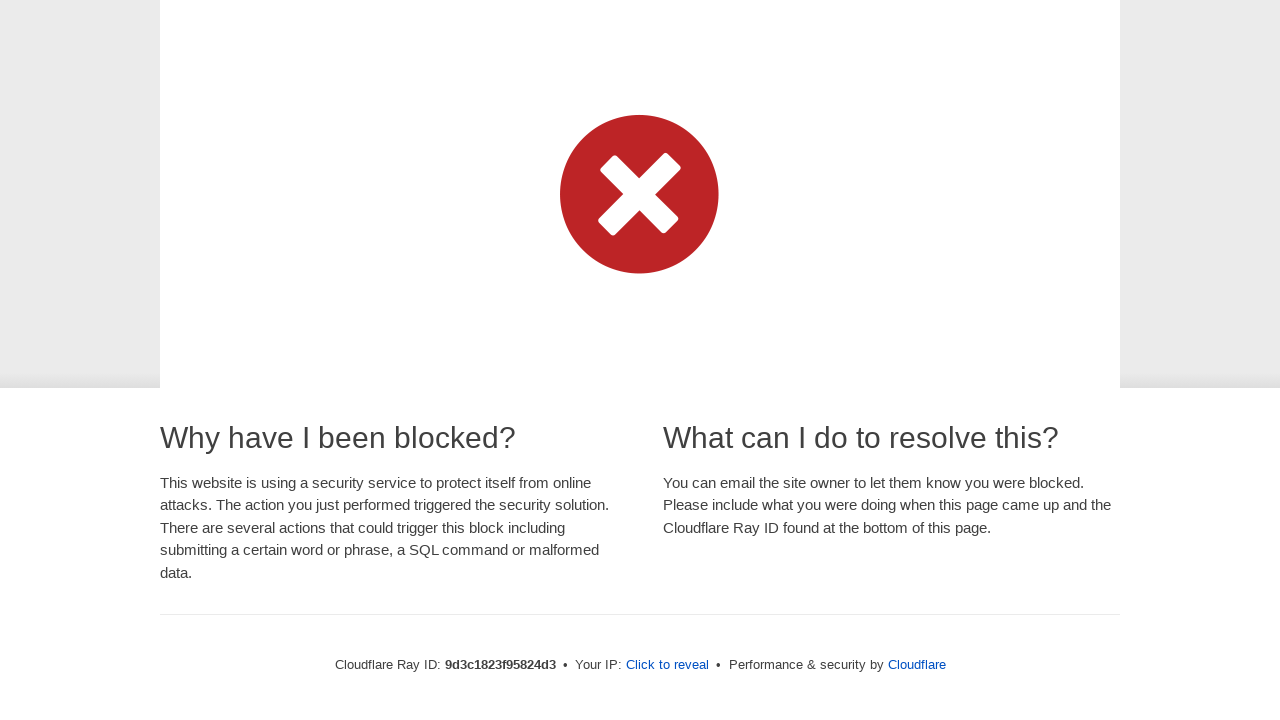

Waited 120ms between typing characters
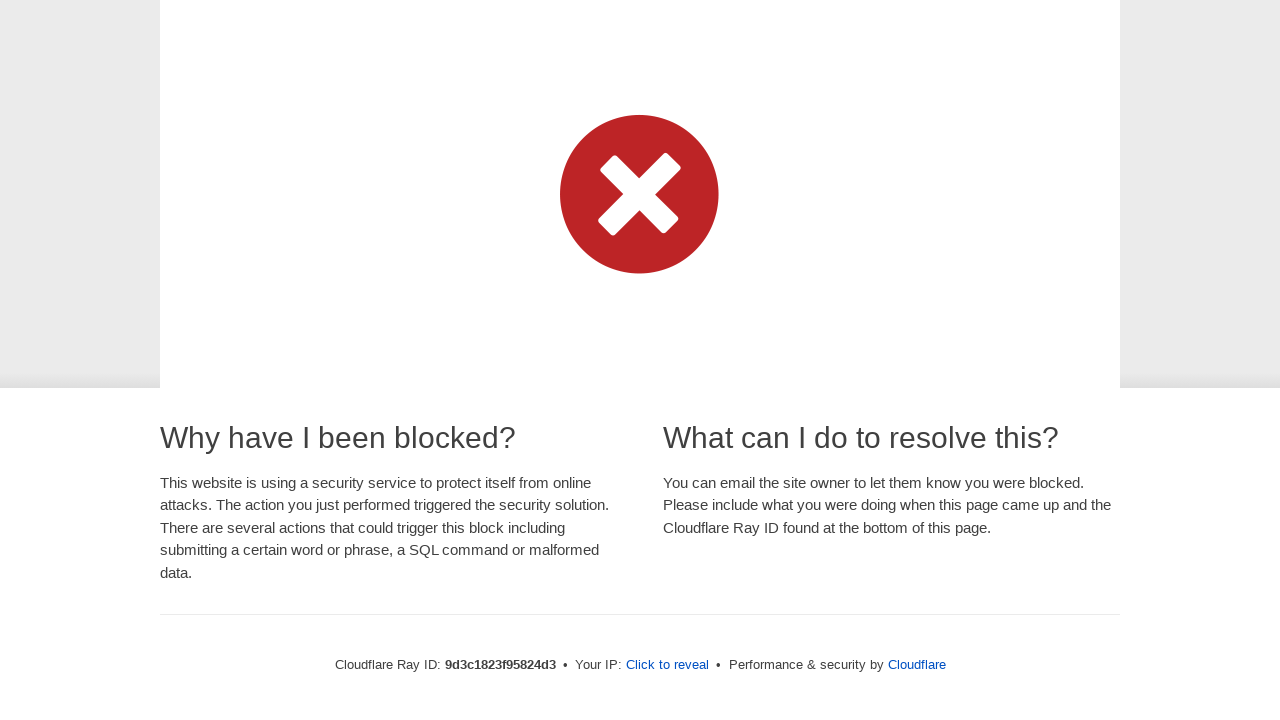

Typed character 'o' in typing tutor
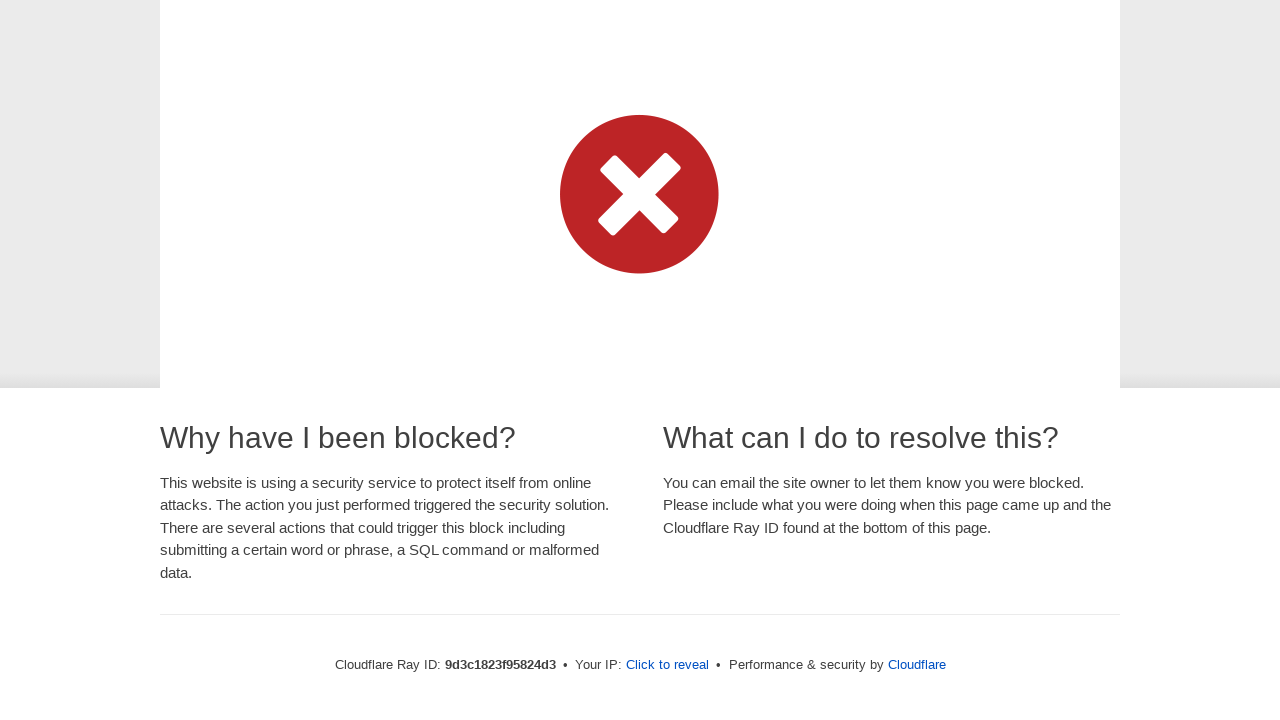

Waited 120ms between typing characters
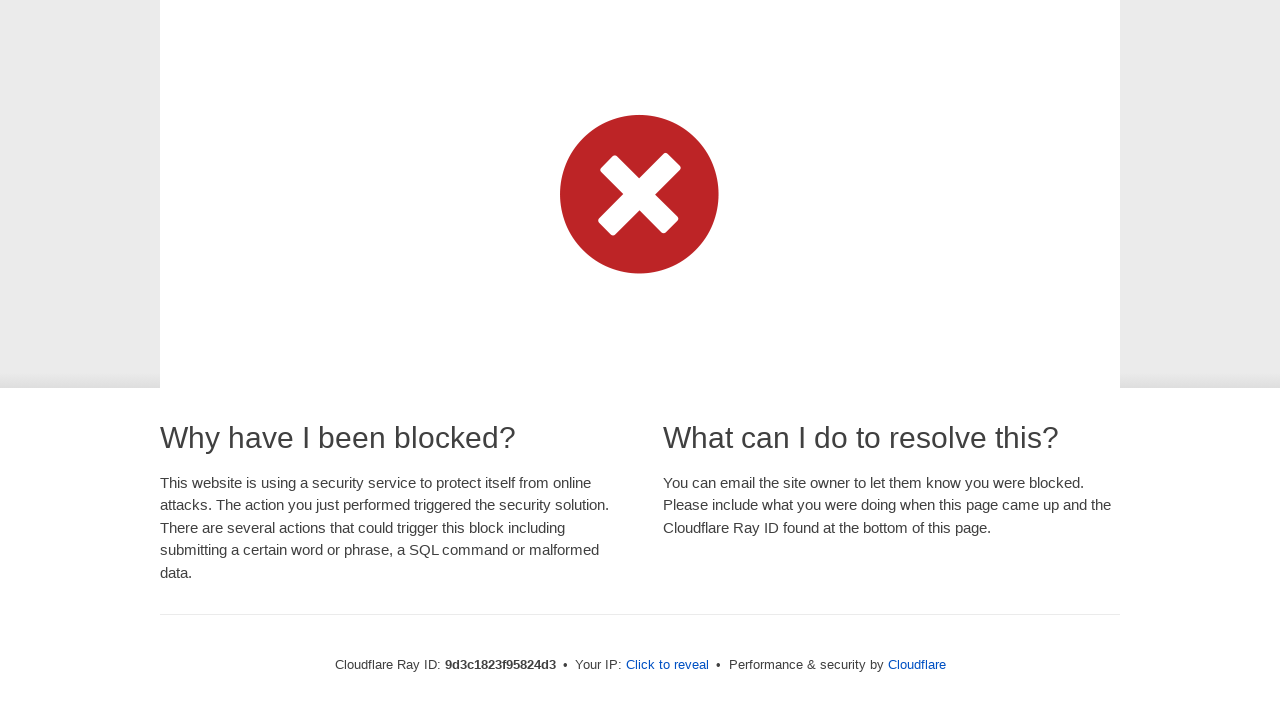

Typed character 'u' in typing tutor
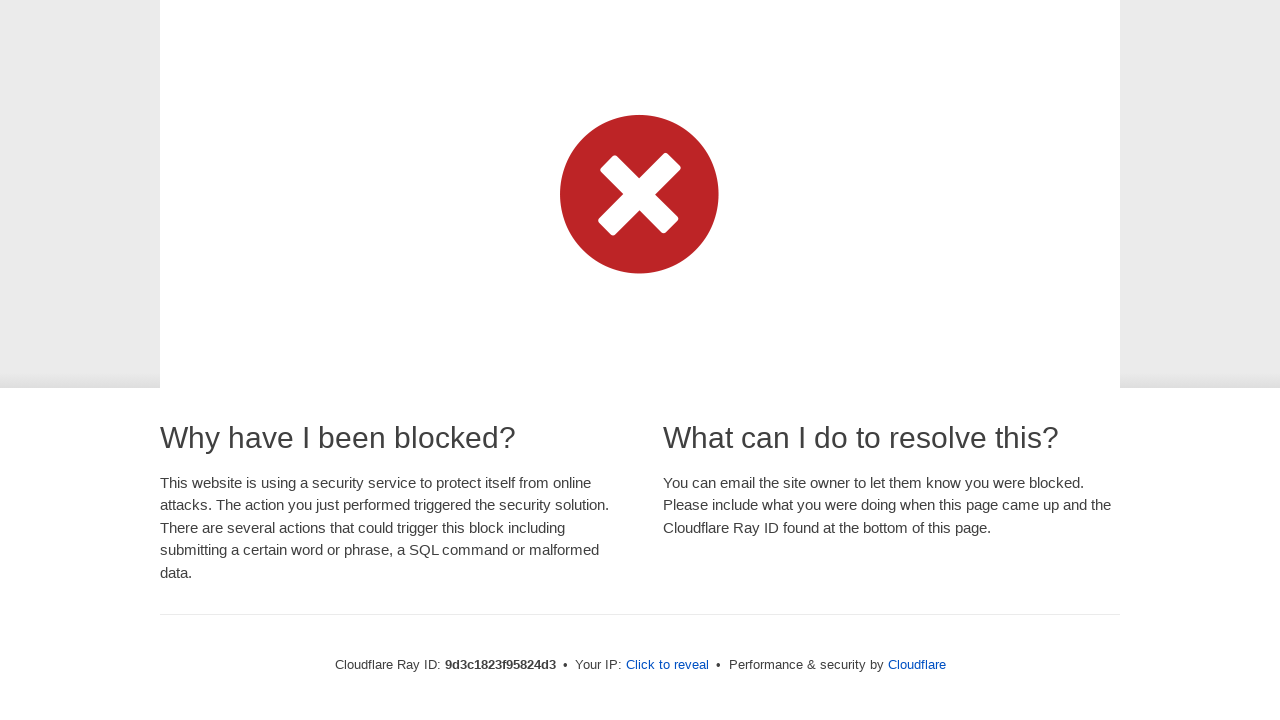

Waited 120ms between typing characters
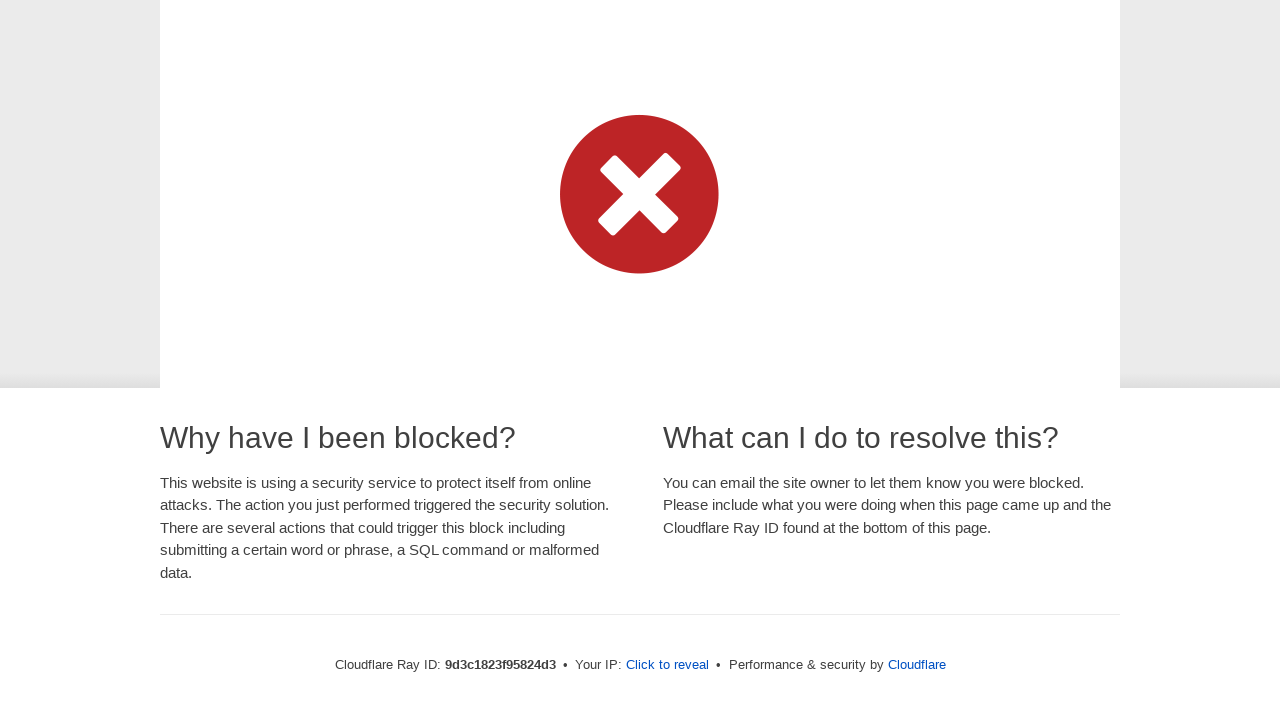

Typed character ' ' in typing tutor
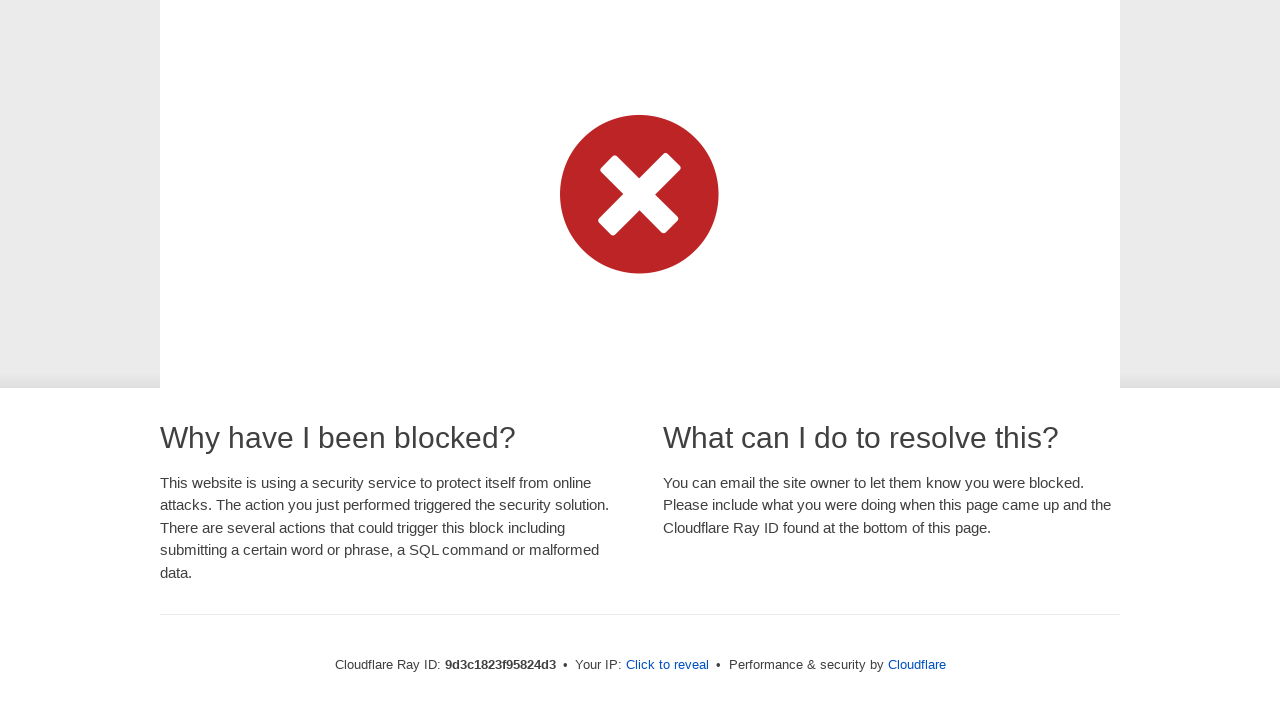

Waited 120ms between typing characters
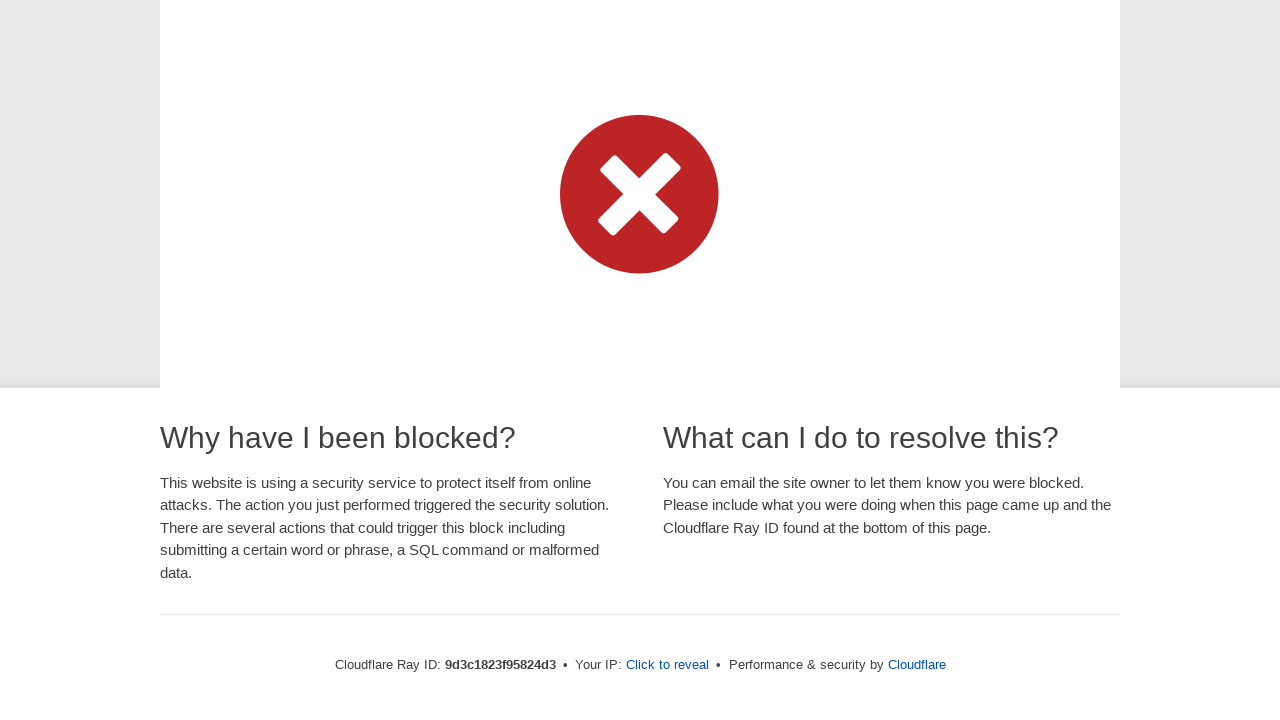

Typed character 'c' in typing tutor
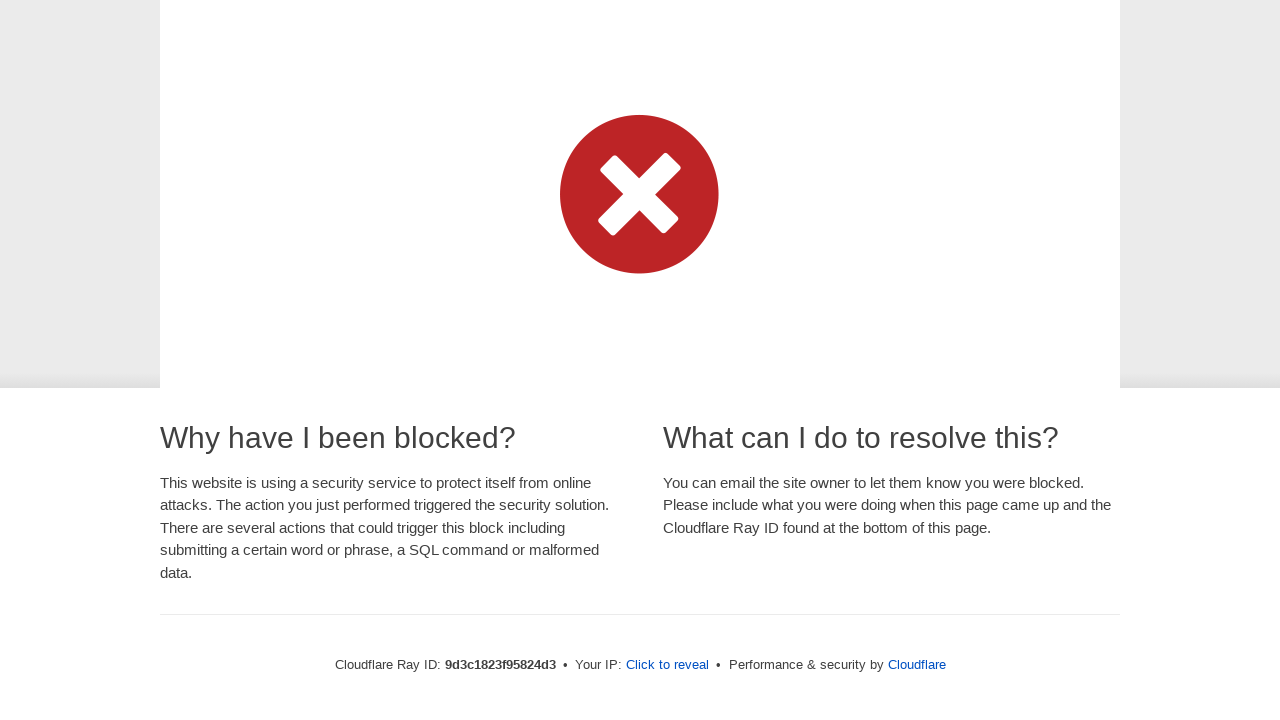

Waited 120ms between typing characters
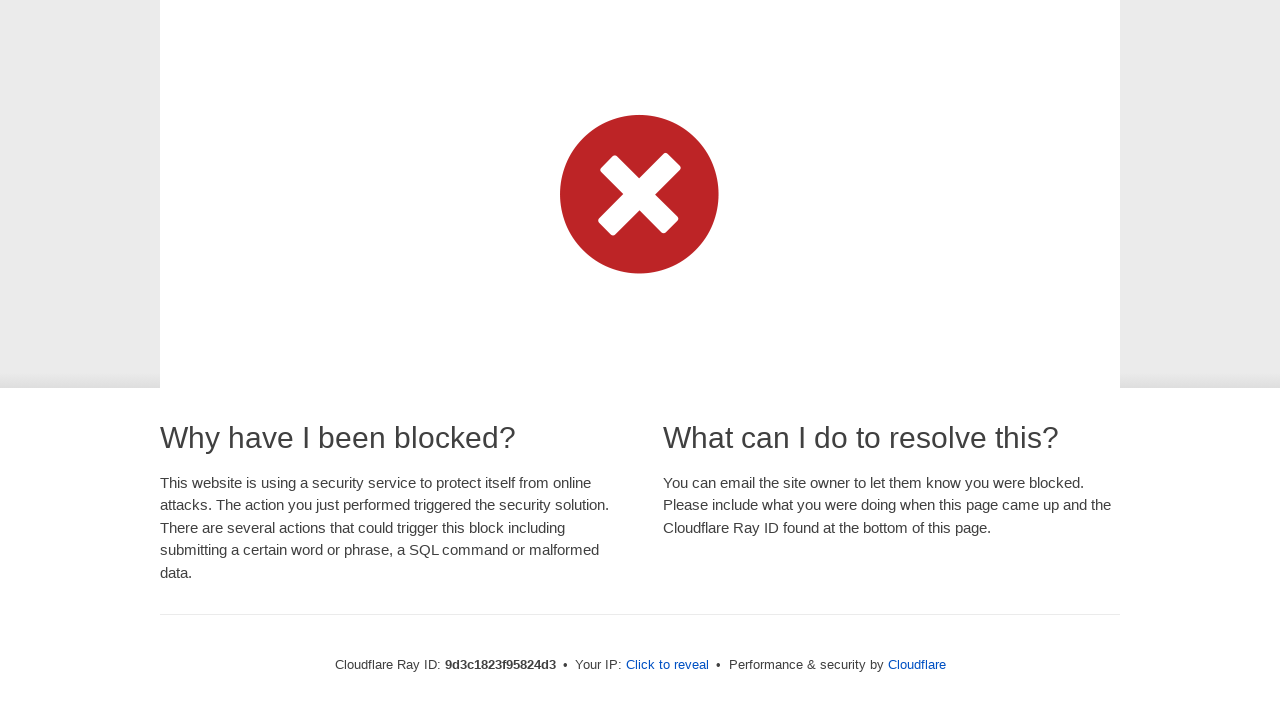

Typed character 'a' in typing tutor
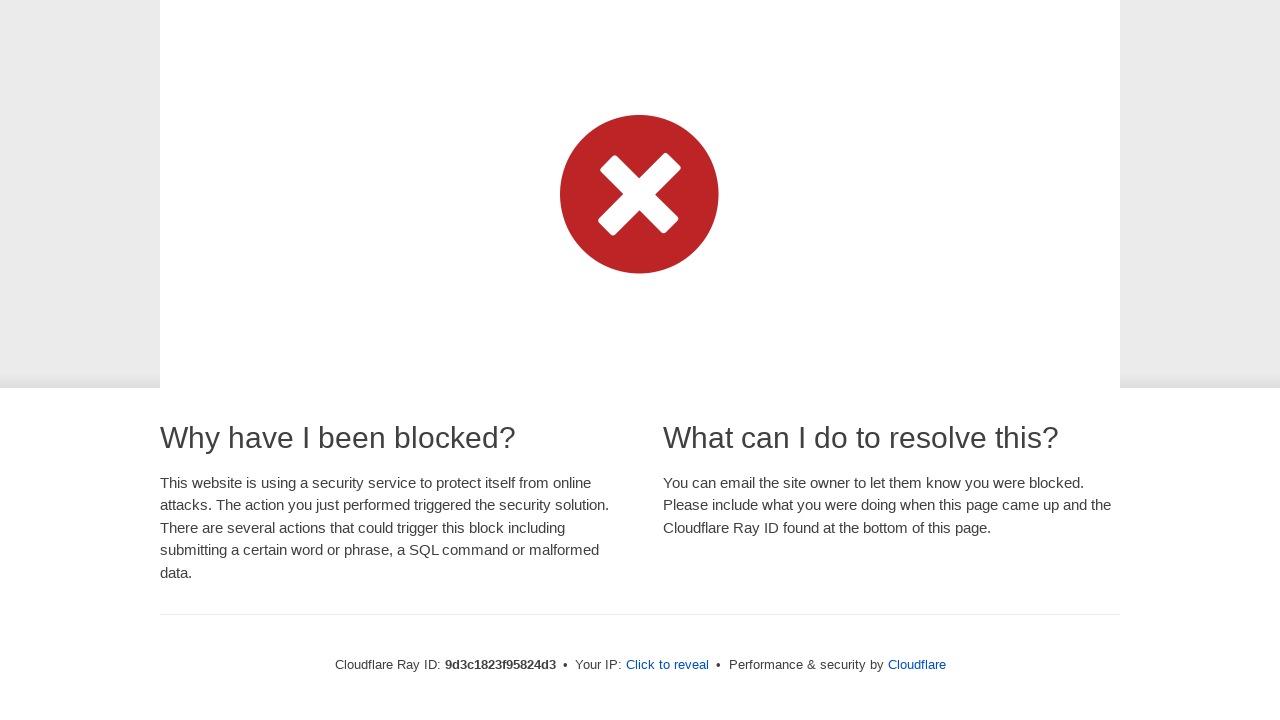

Waited 120ms between typing characters
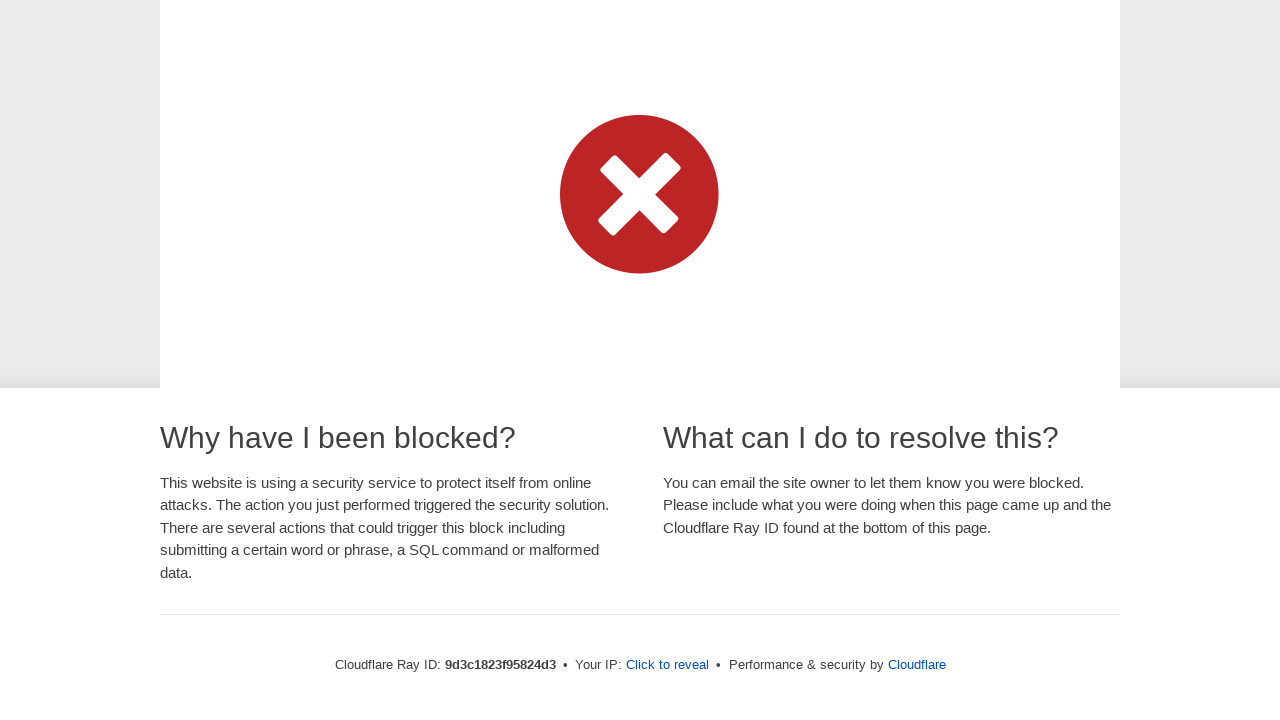

Typed character 'n' in typing tutor
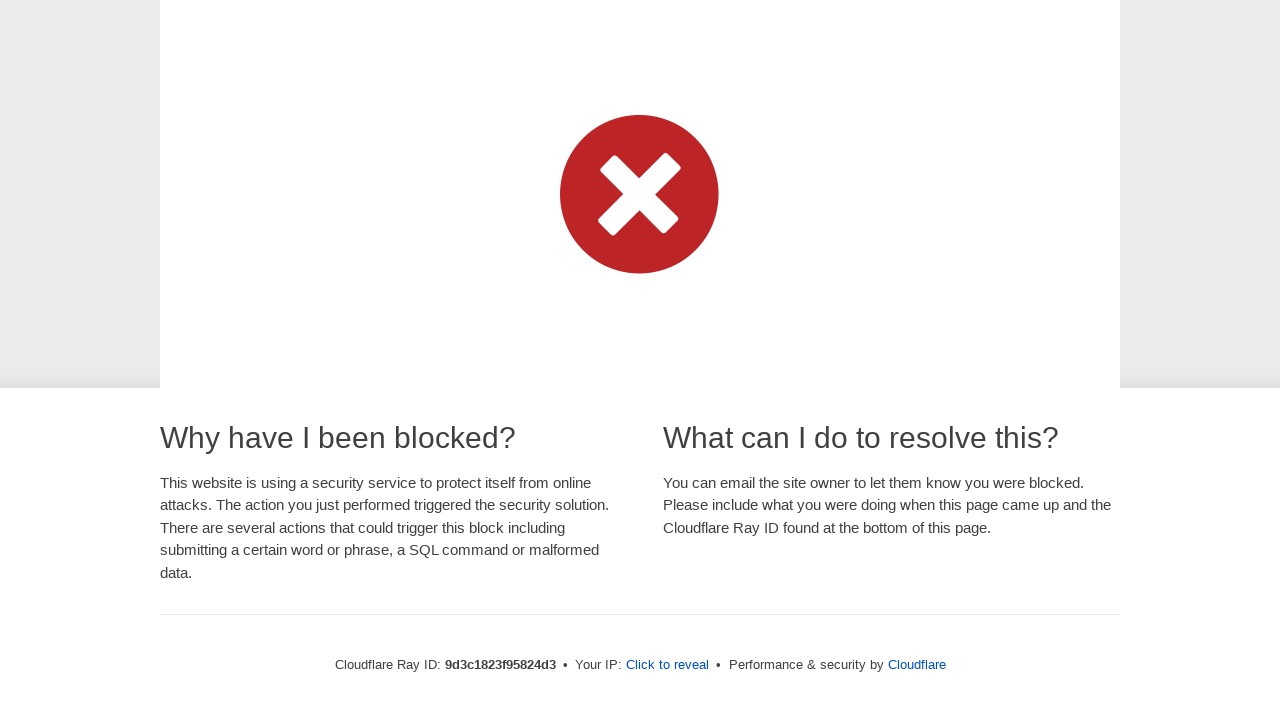

Waited 120ms between typing characters
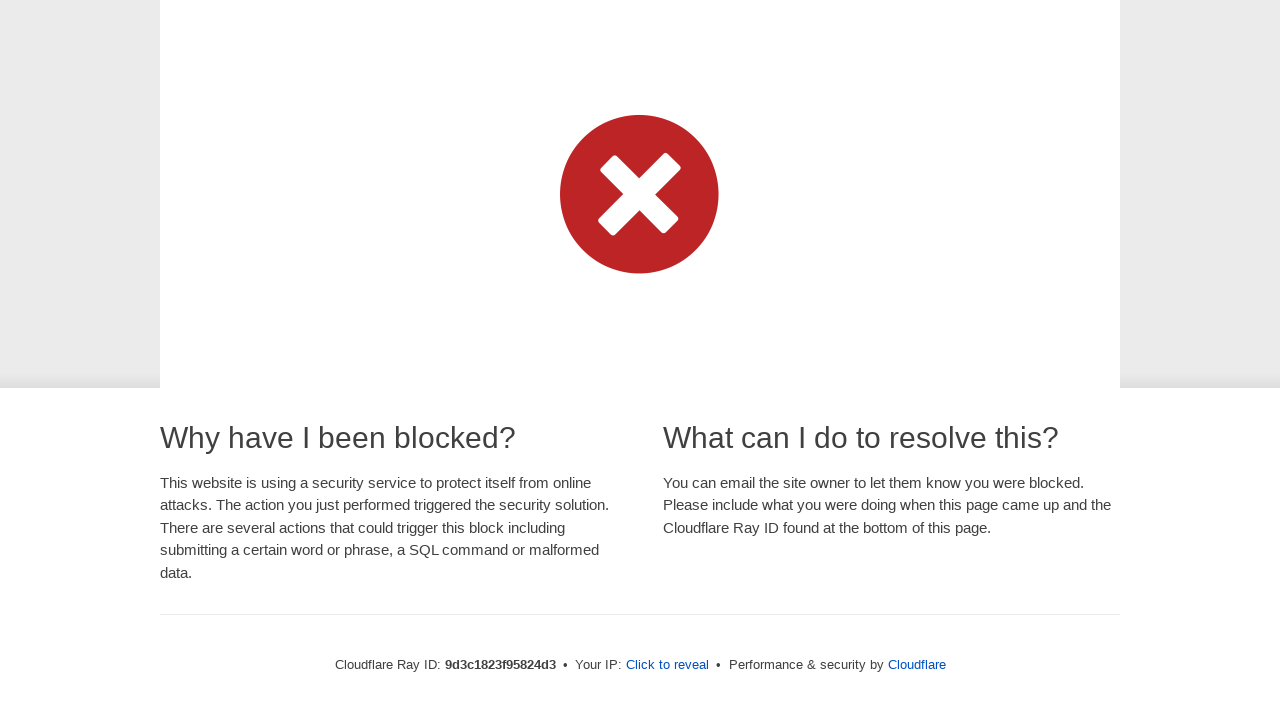

Typed character ' ' in typing tutor
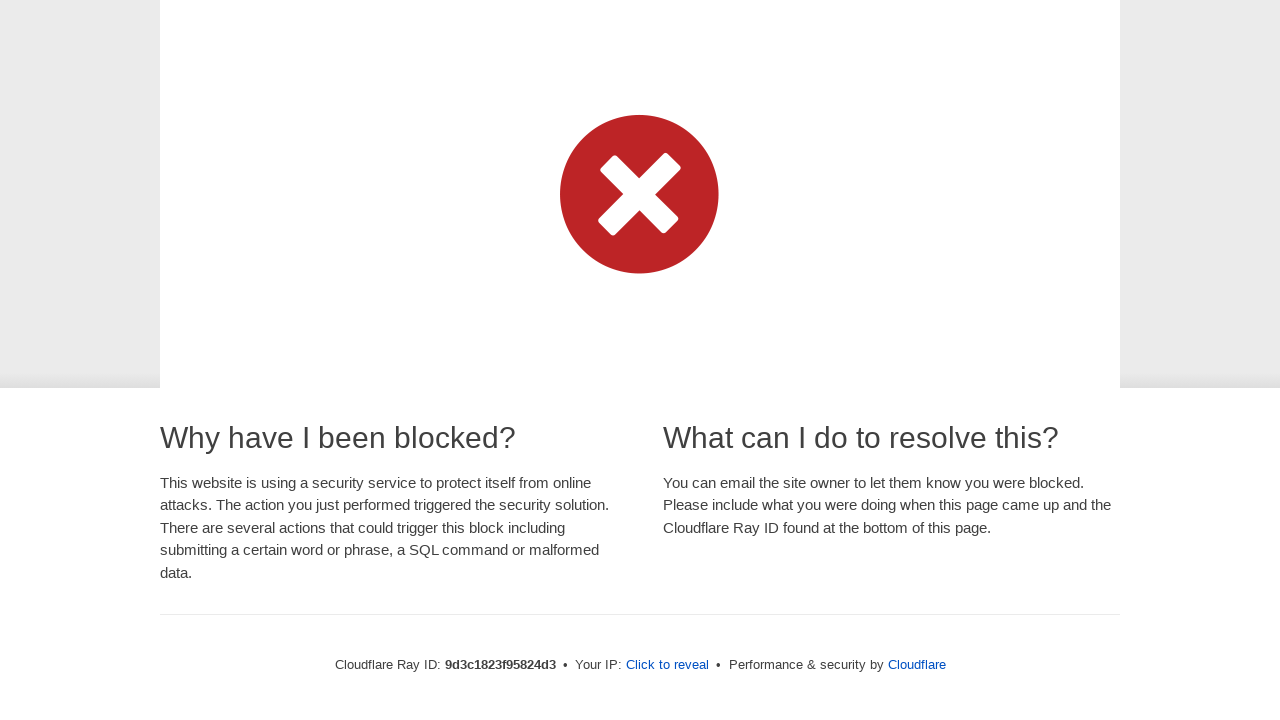

Waited 120ms between typing characters
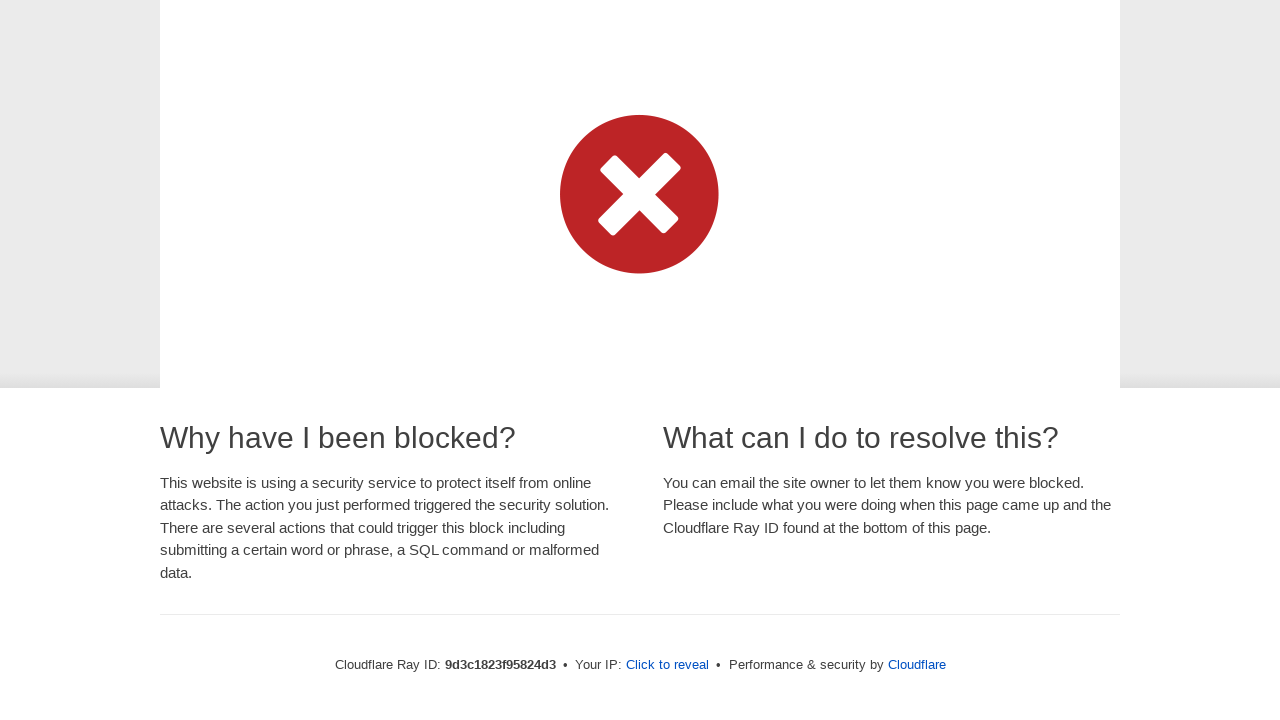

Typed character 't' in typing tutor
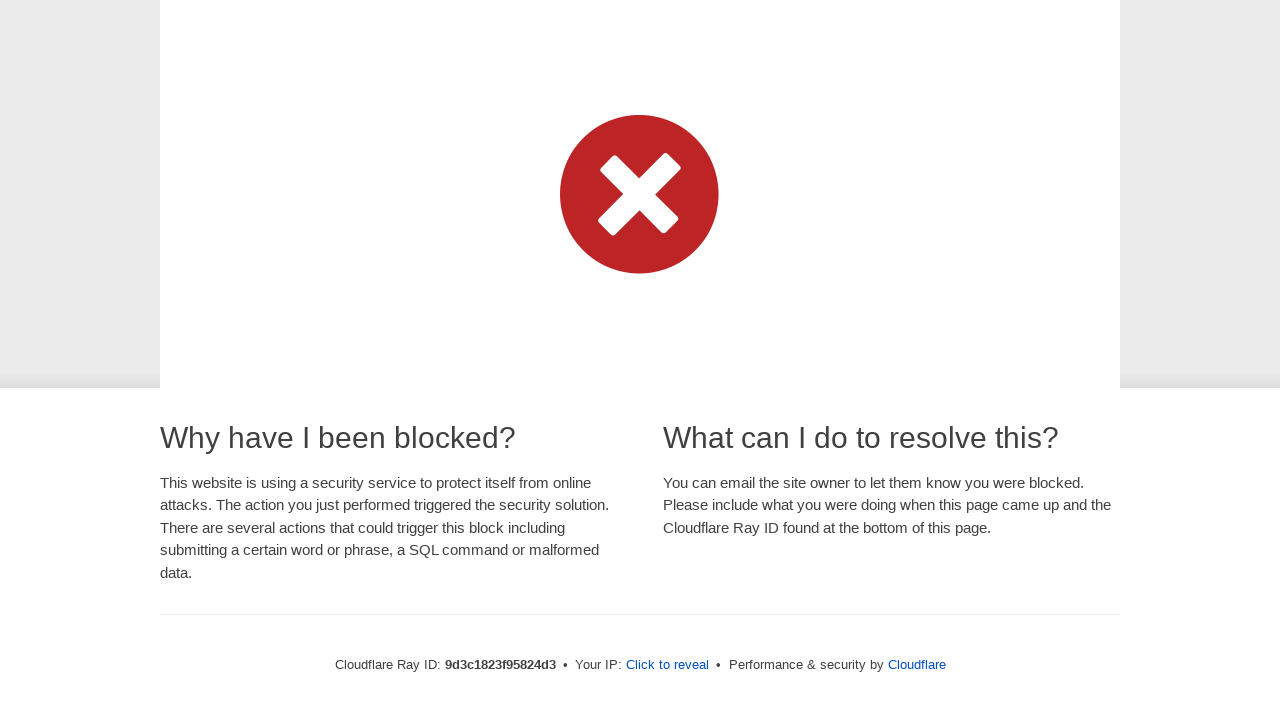

Waited 120ms between typing characters
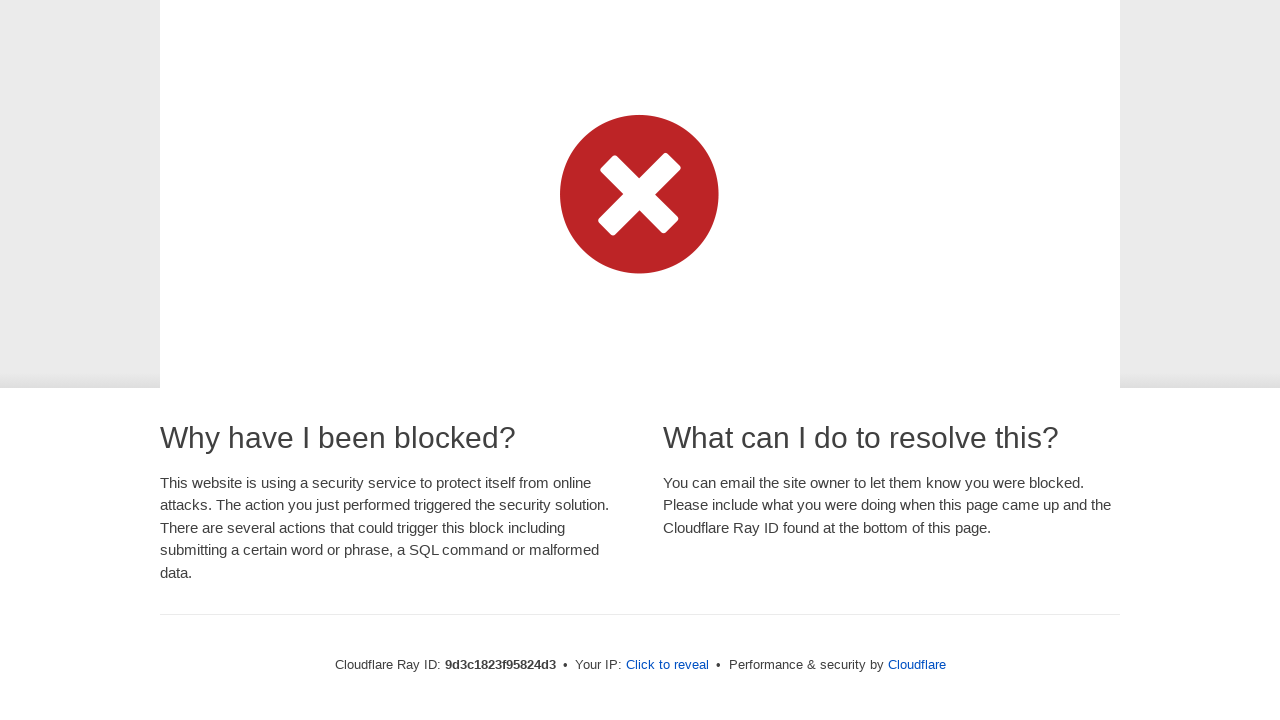

Typed character 'y' in typing tutor
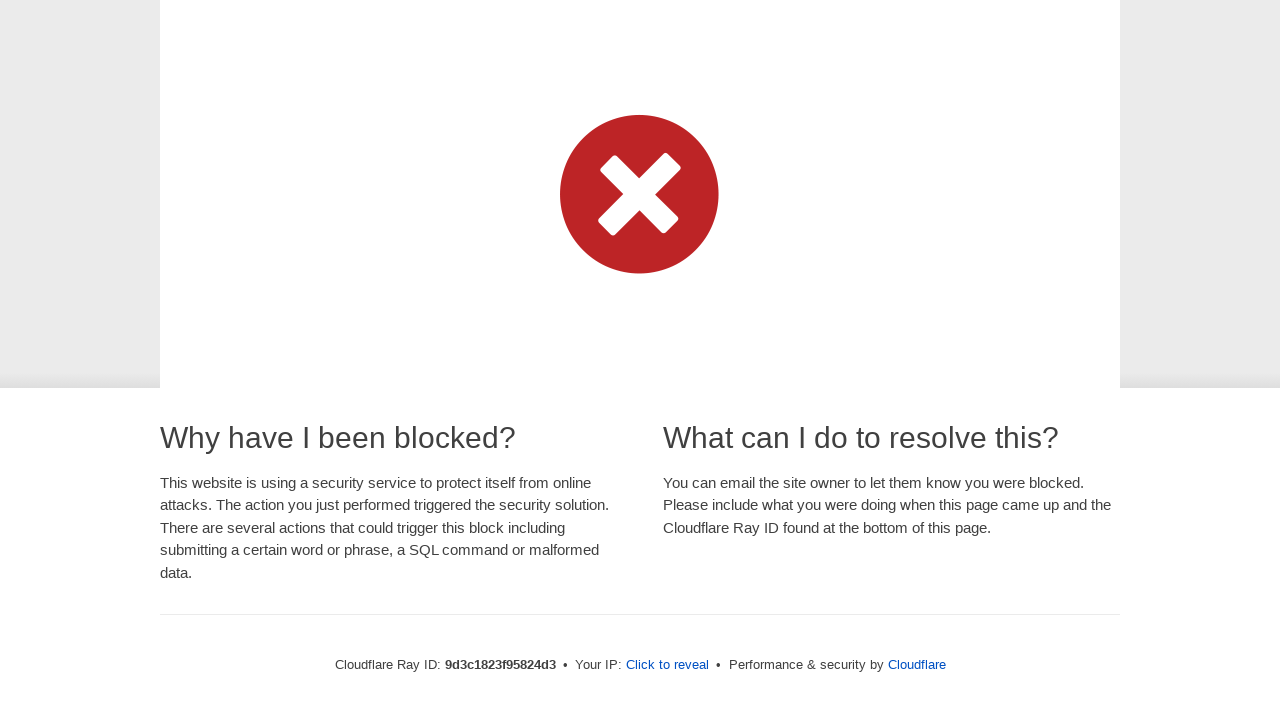

Waited 120ms between typing characters
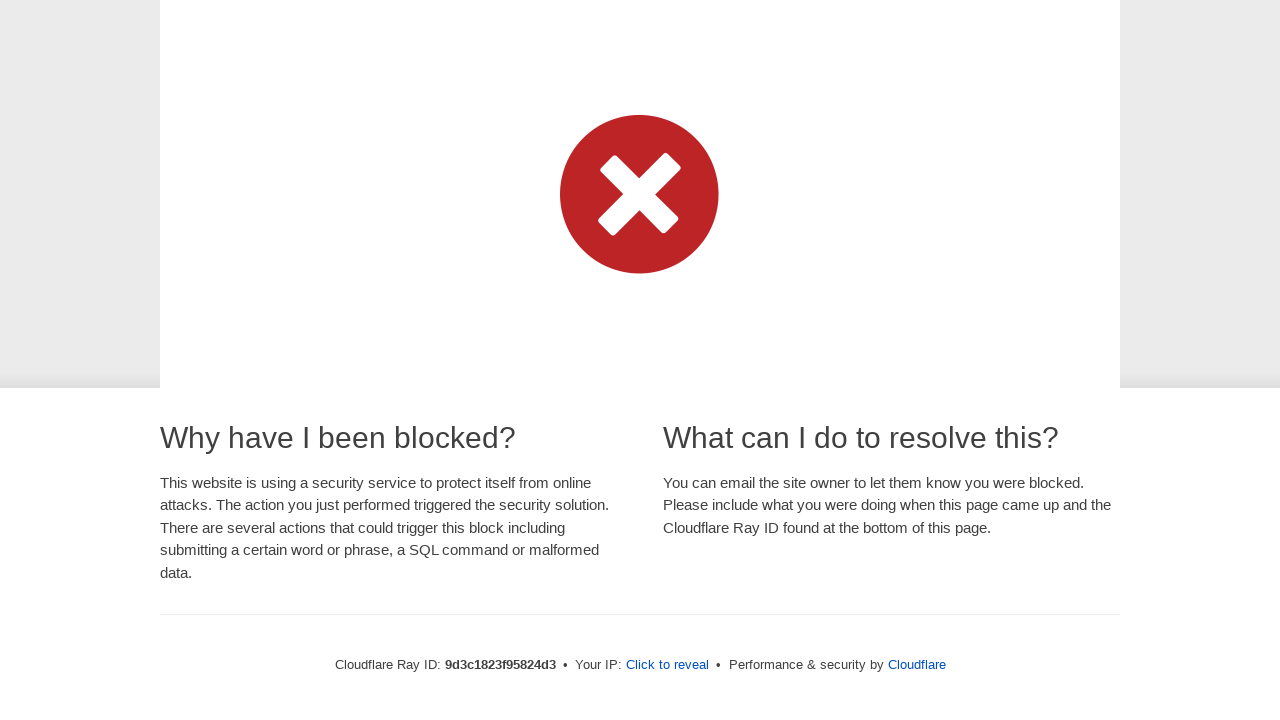

Typed character 'p' in typing tutor
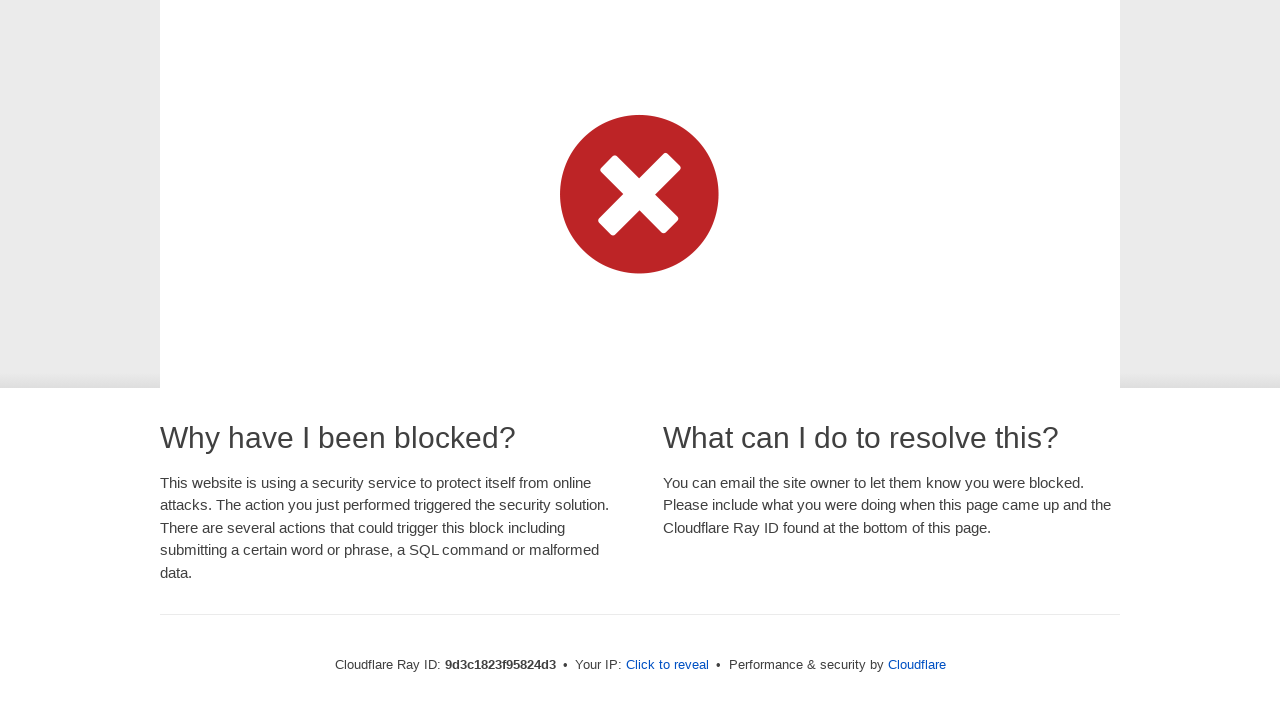

Waited 120ms between typing characters
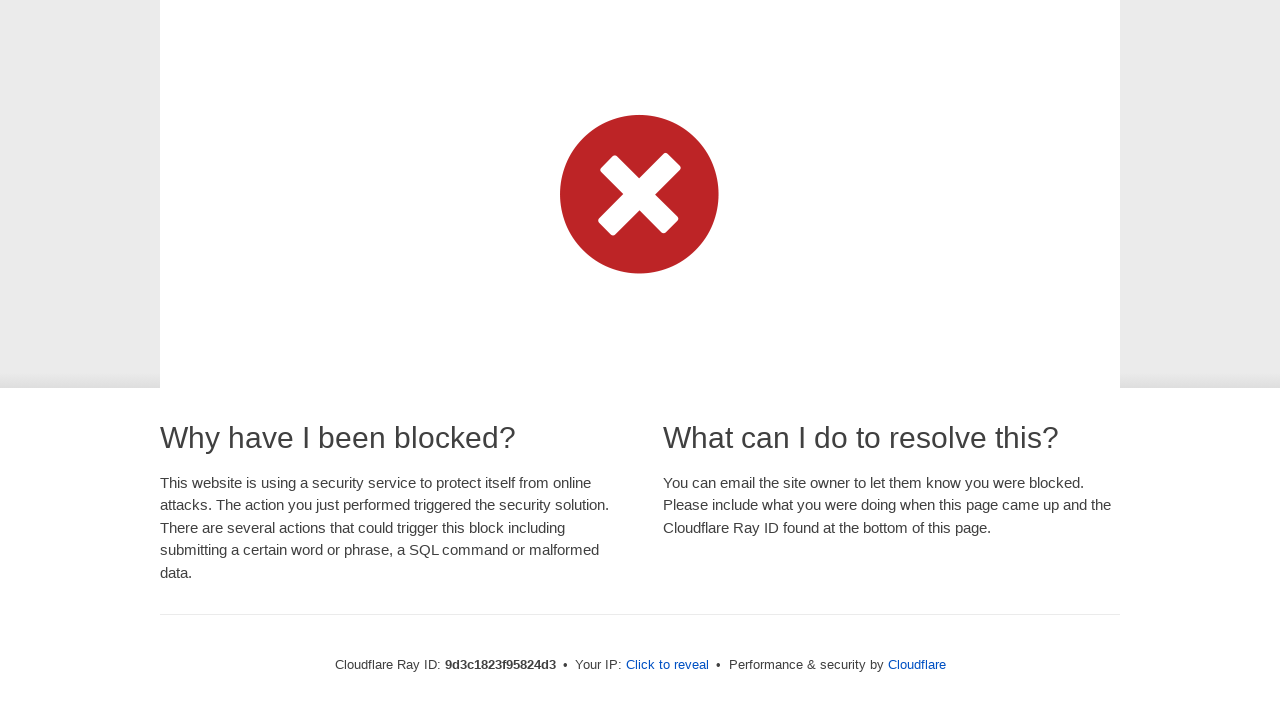

Typed character 'e' in typing tutor
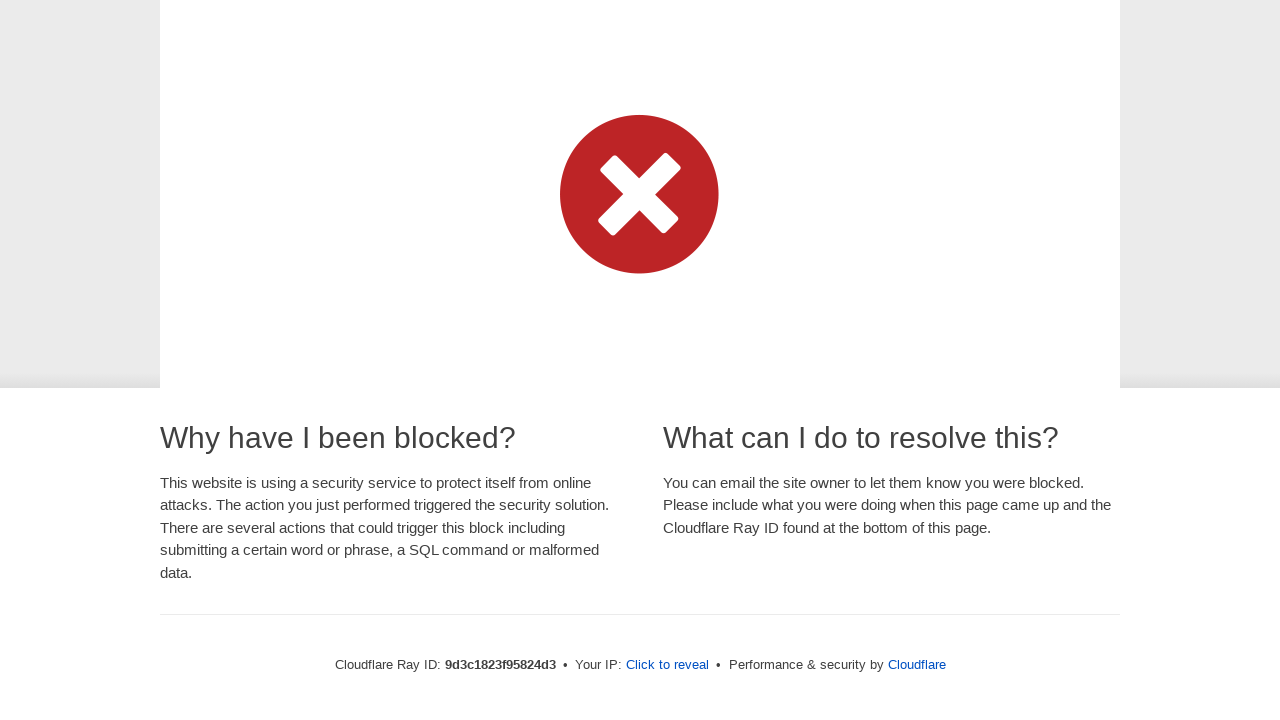

Waited 120ms between typing characters
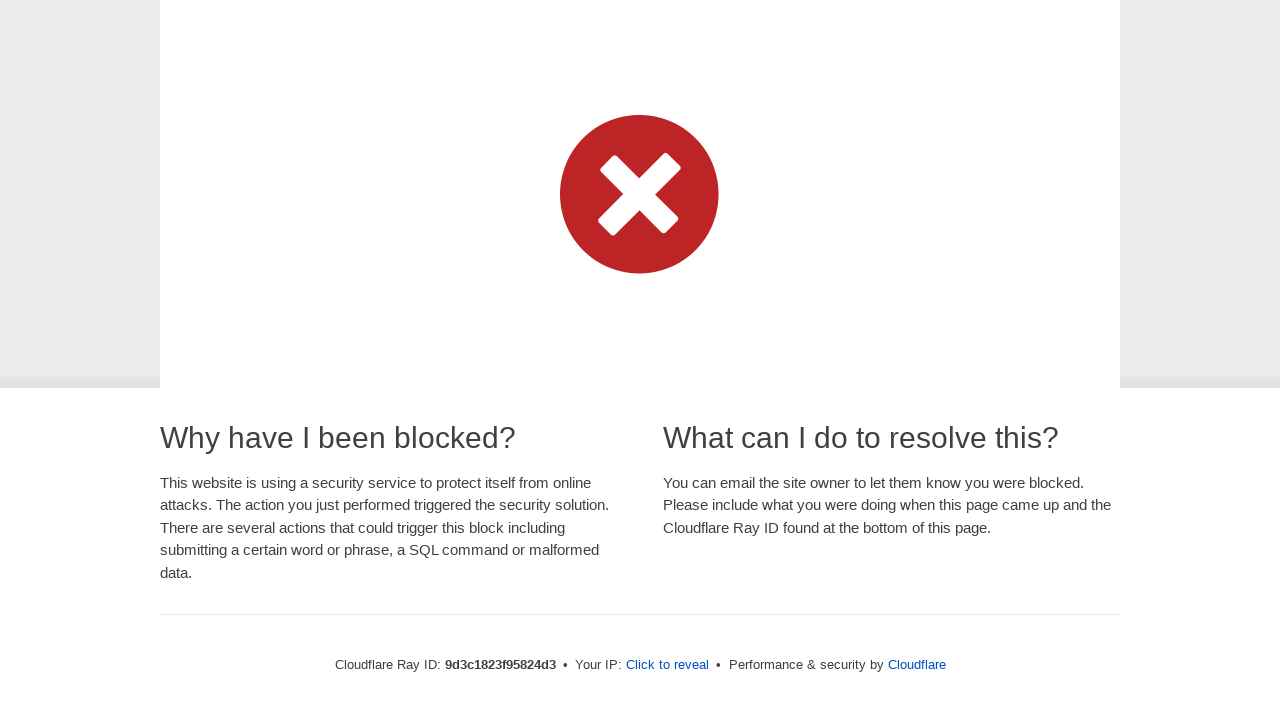

Typing test results loaded and displayed
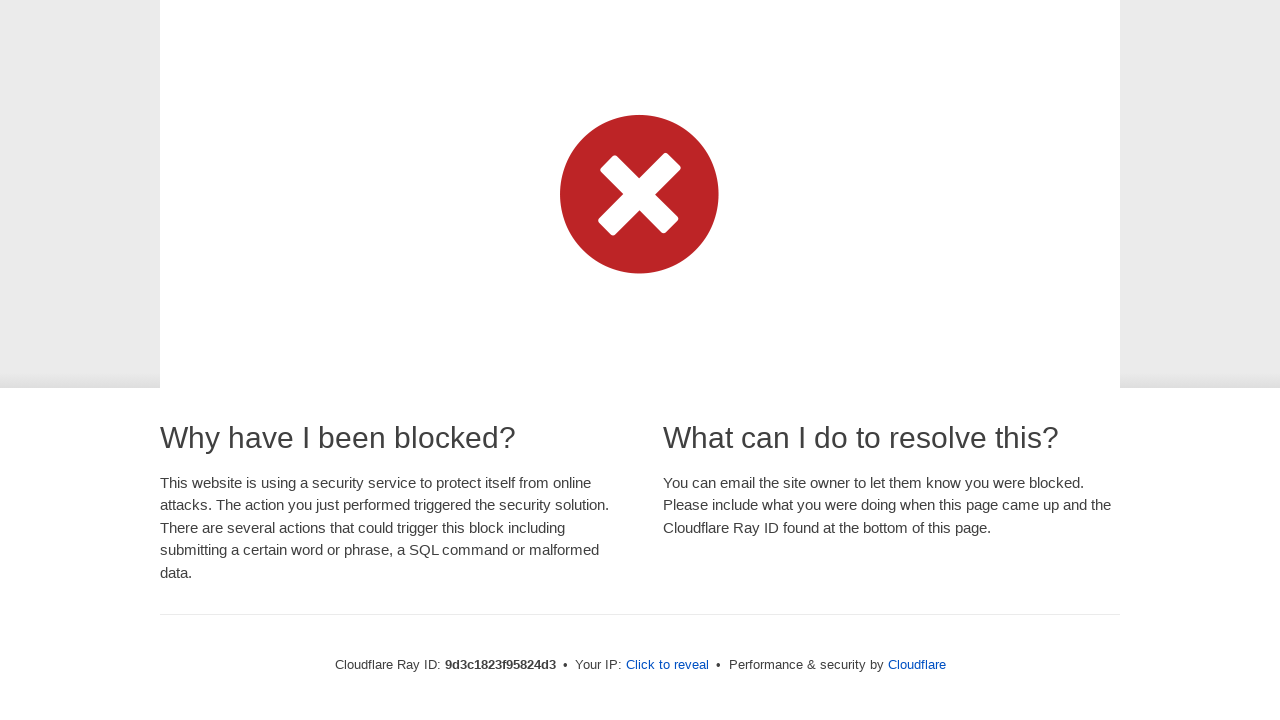

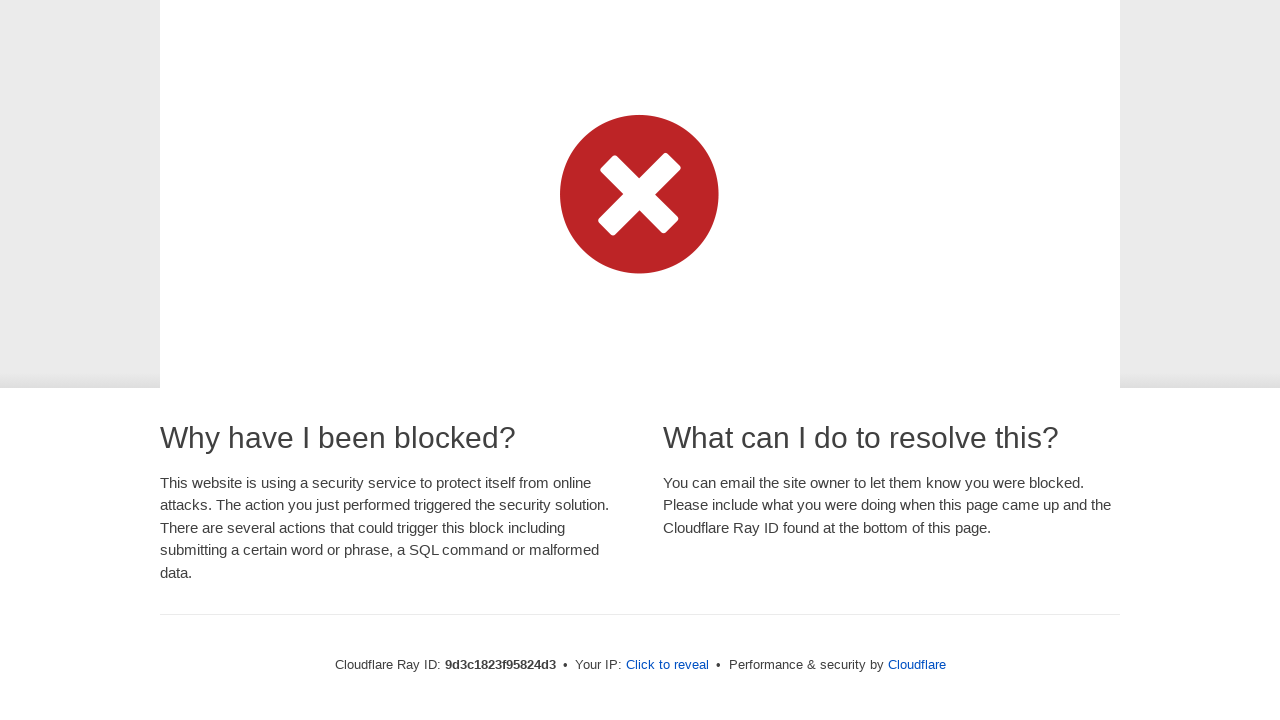